Tests filling a large form with multiple input fields by entering text into all input elements and clicking the submit button.

Starting URL: http://suninjuly.github.io/huge_form.html

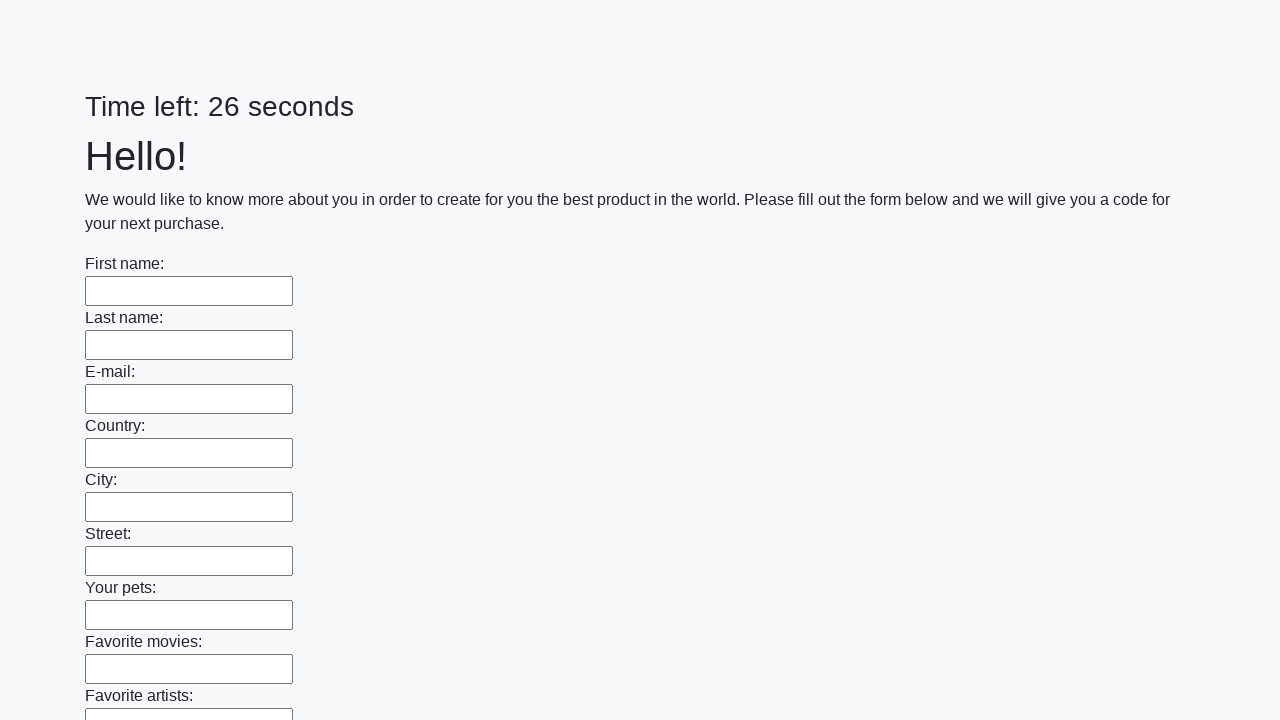

Navigated to huge form test page
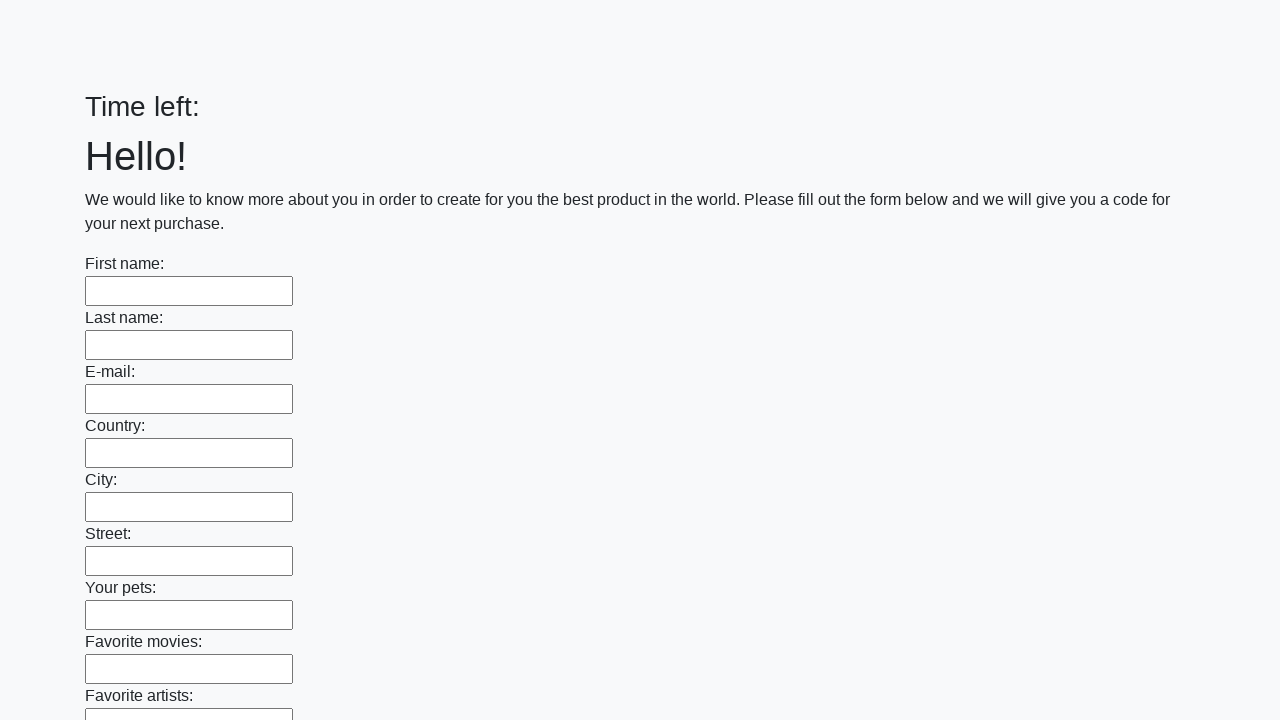

Filled input field with test data on input >> nth=0
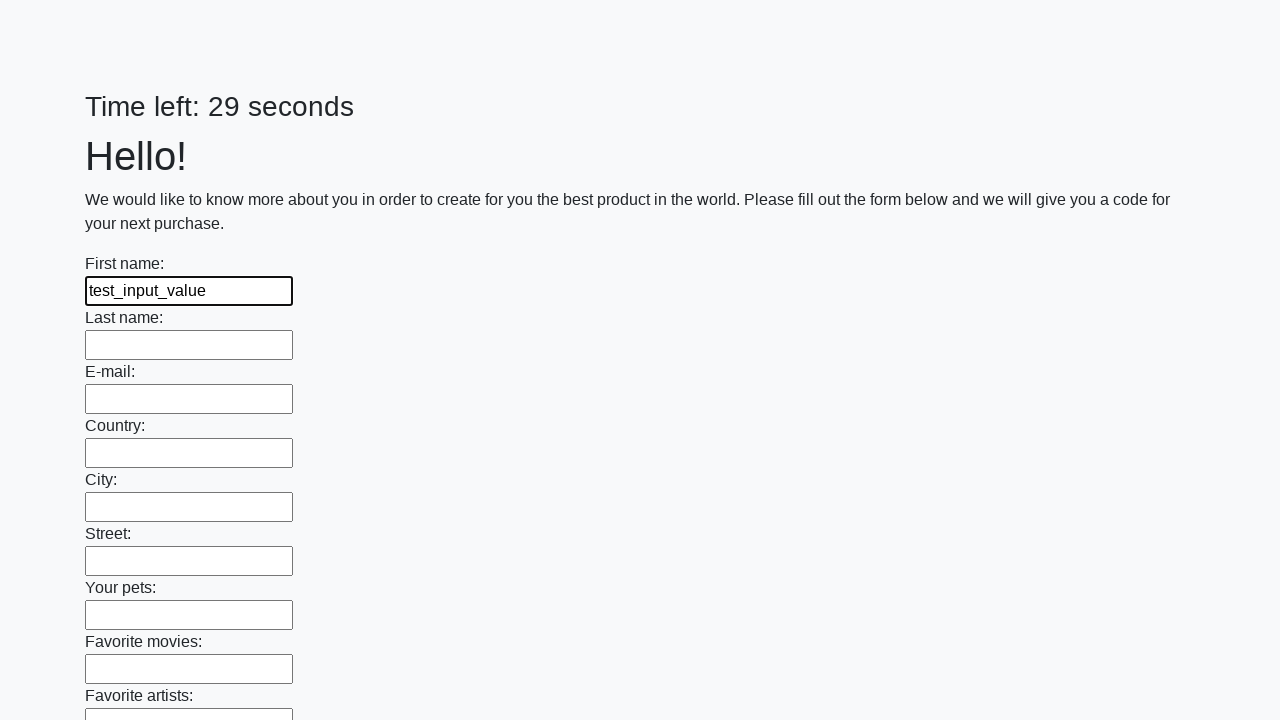

Filled input field with test data on input >> nth=1
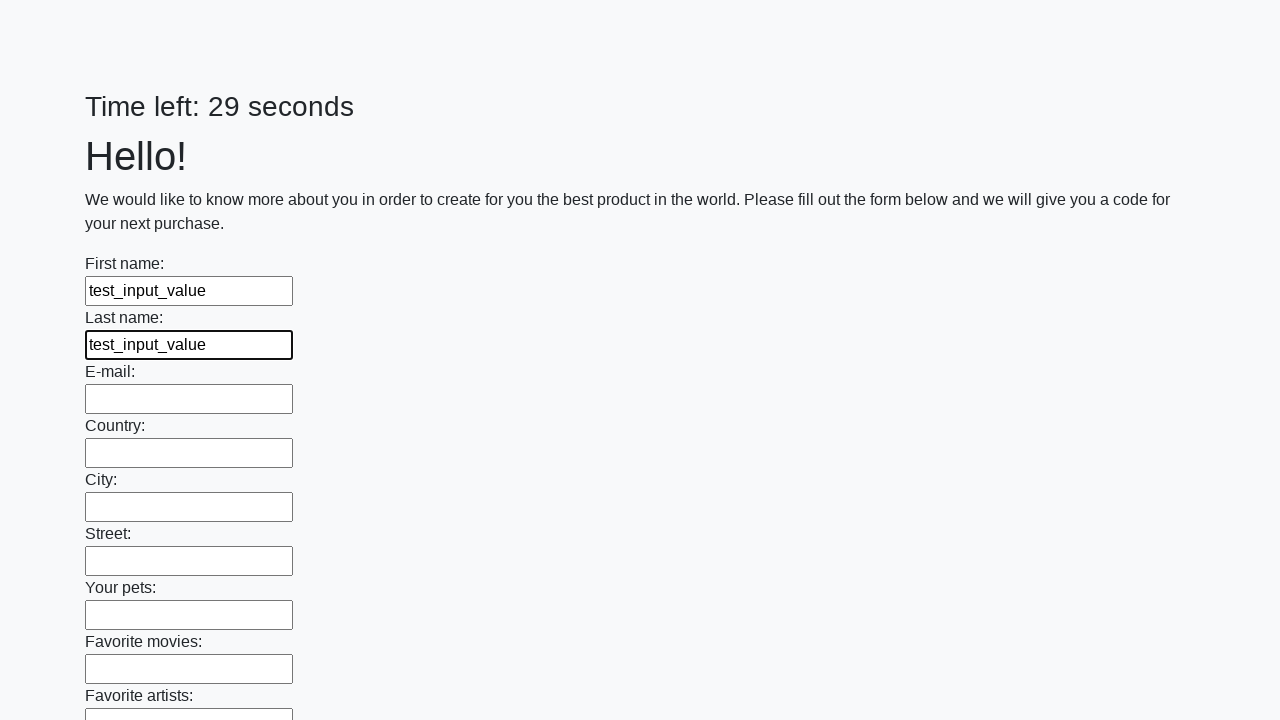

Filled input field with test data on input >> nth=2
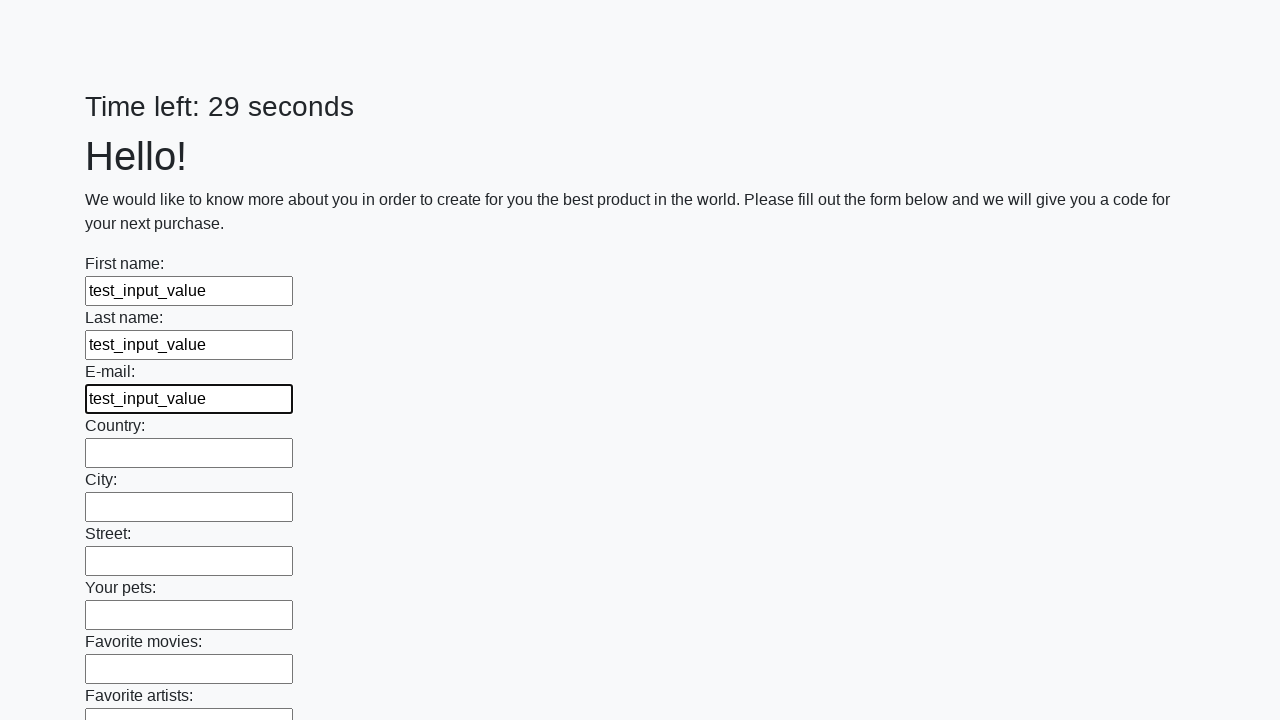

Filled input field with test data on input >> nth=3
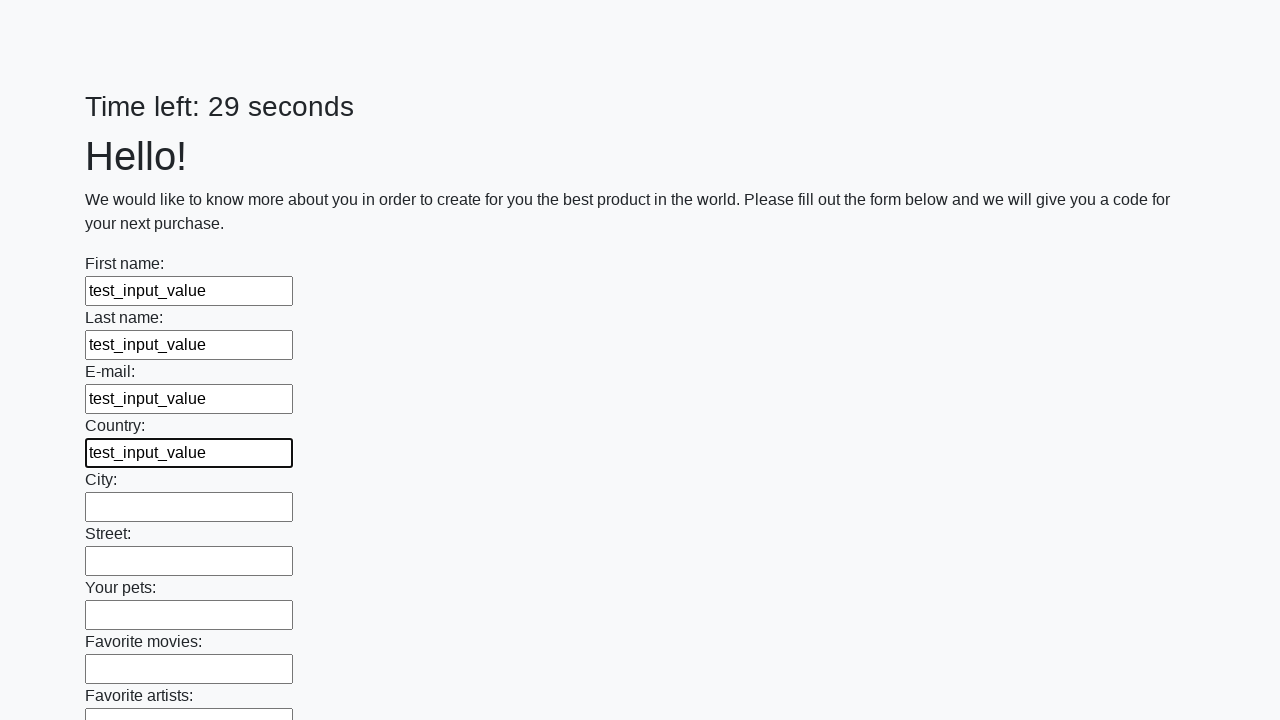

Filled input field with test data on input >> nth=4
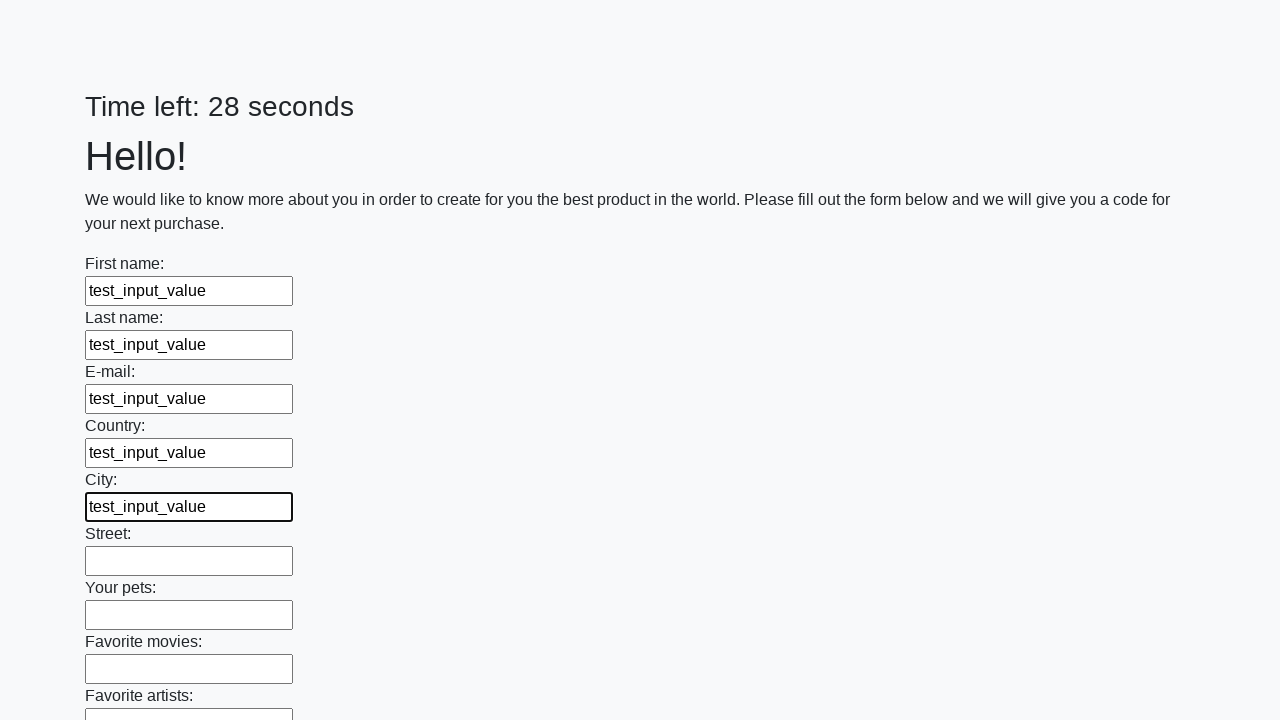

Filled input field with test data on input >> nth=5
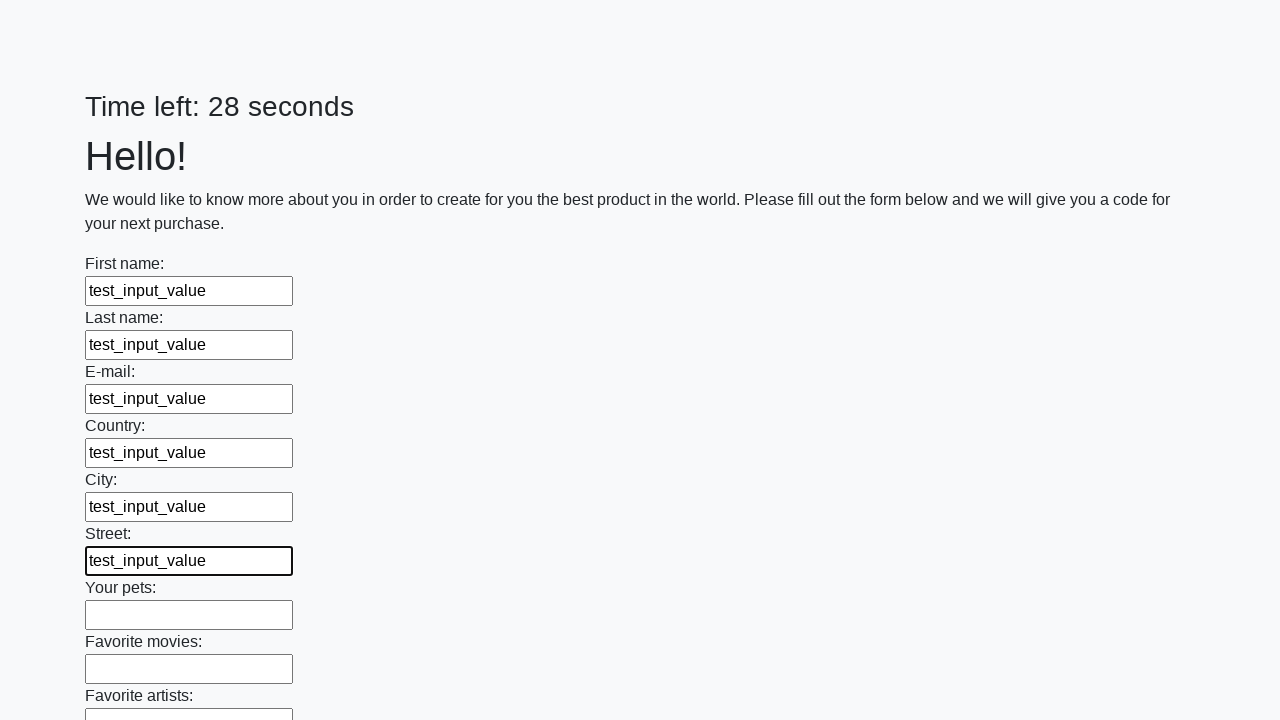

Filled input field with test data on input >> nth=6
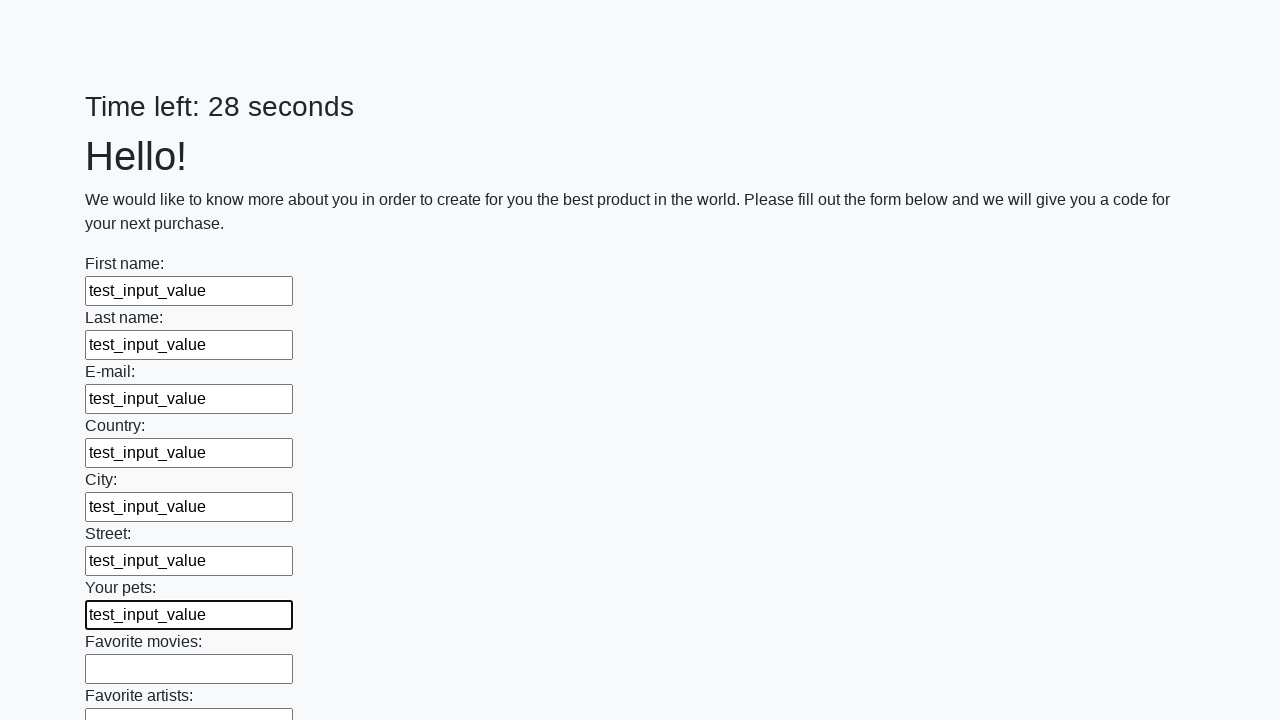

Filled input field with test data on input >> nth=7
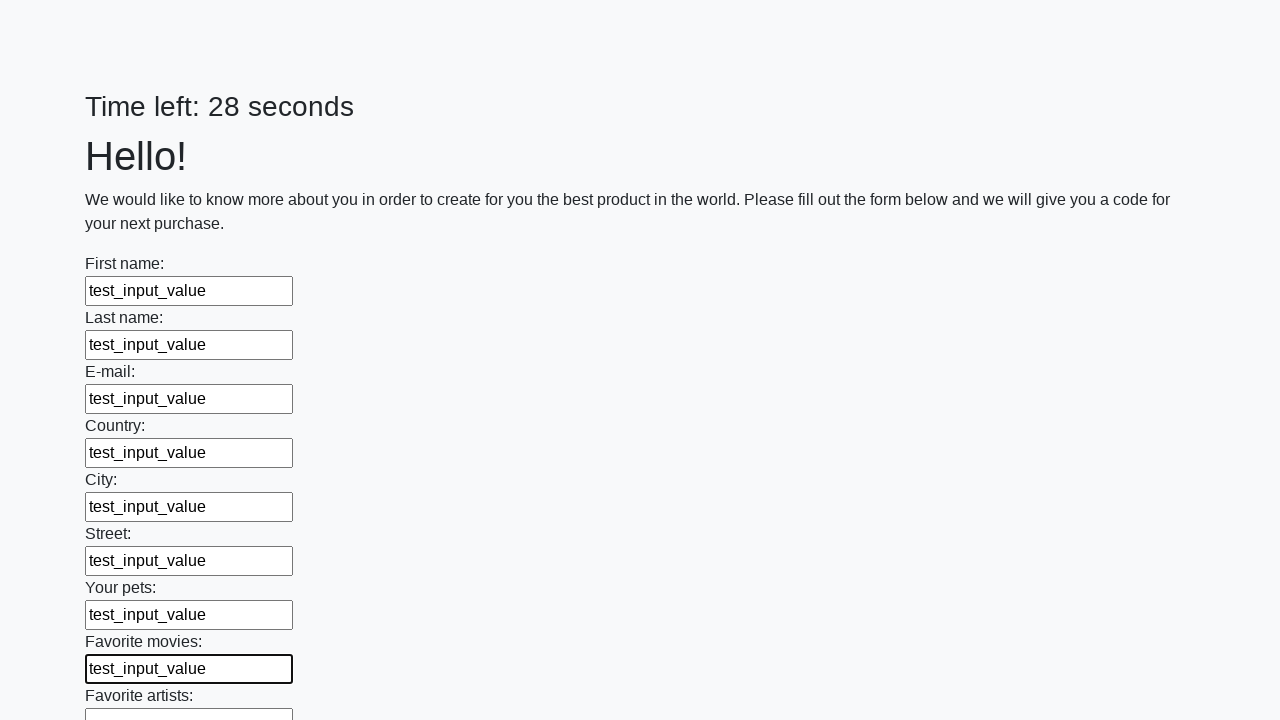

Filled input field with test data on input >> nth=8
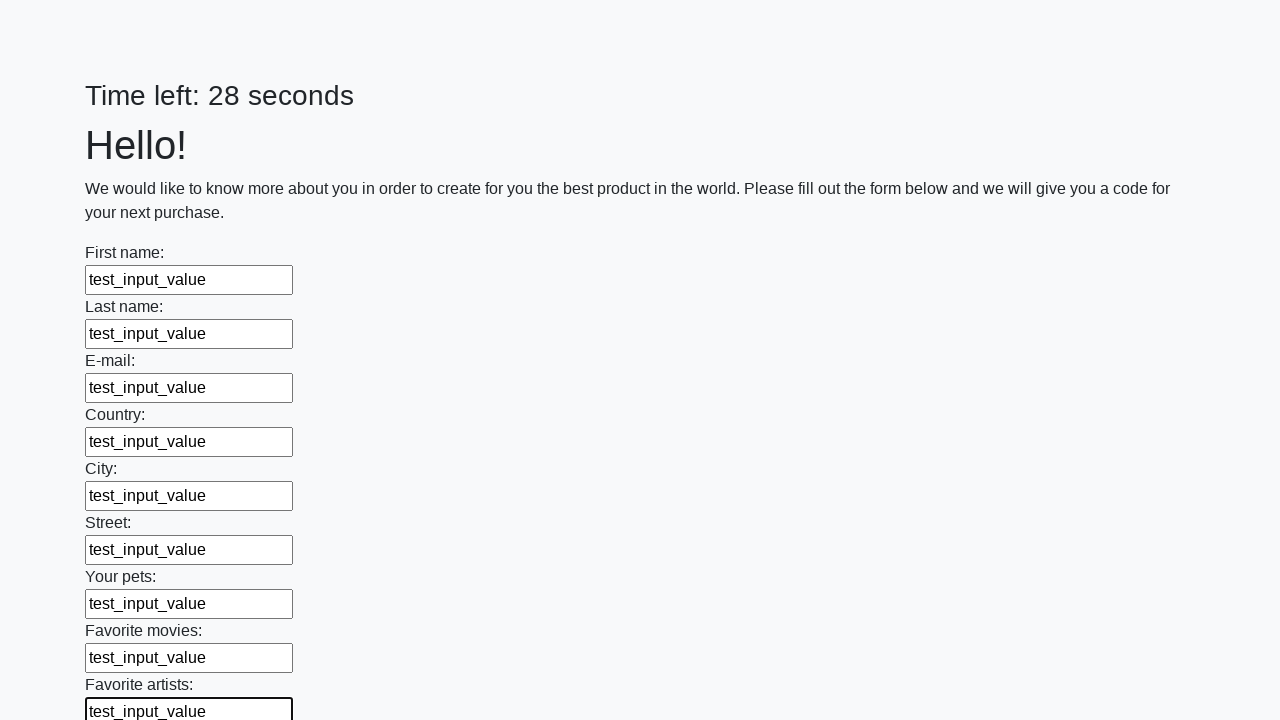

Filled input field with test data on input >> nth=9
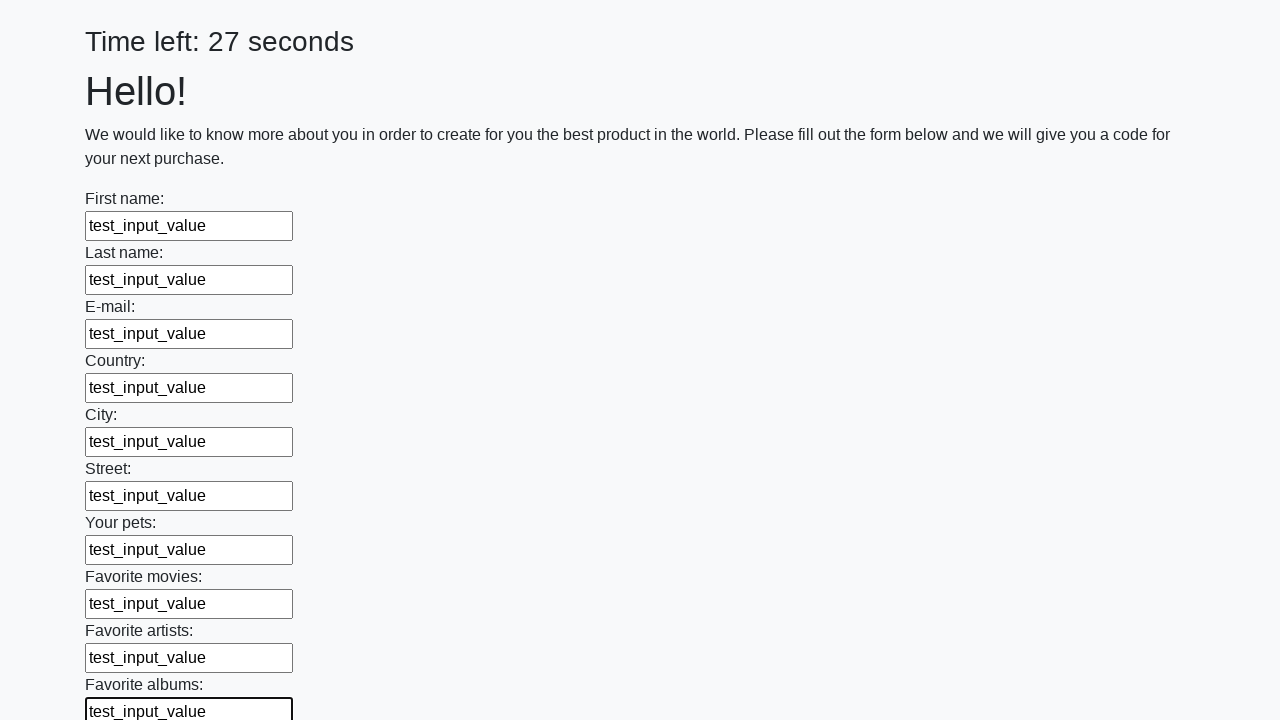

Filled input field with test data on input >> nth=10
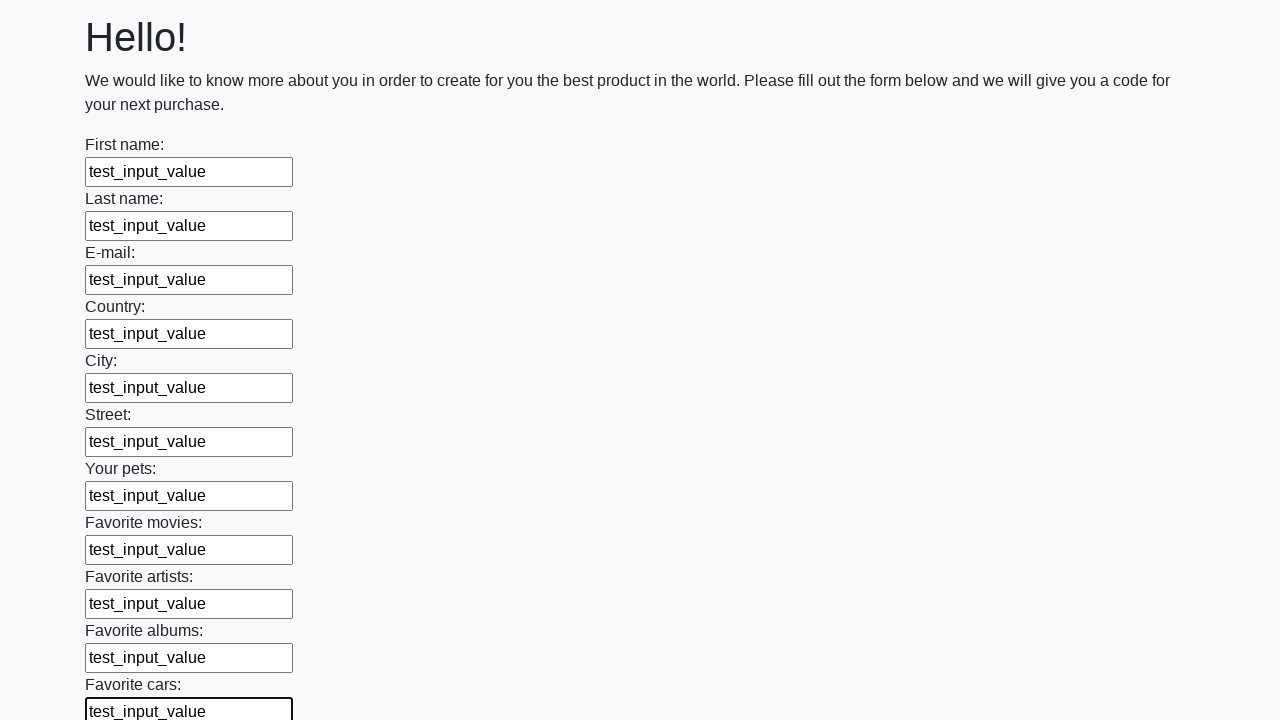

Filled input field with test data on input >> nth=11
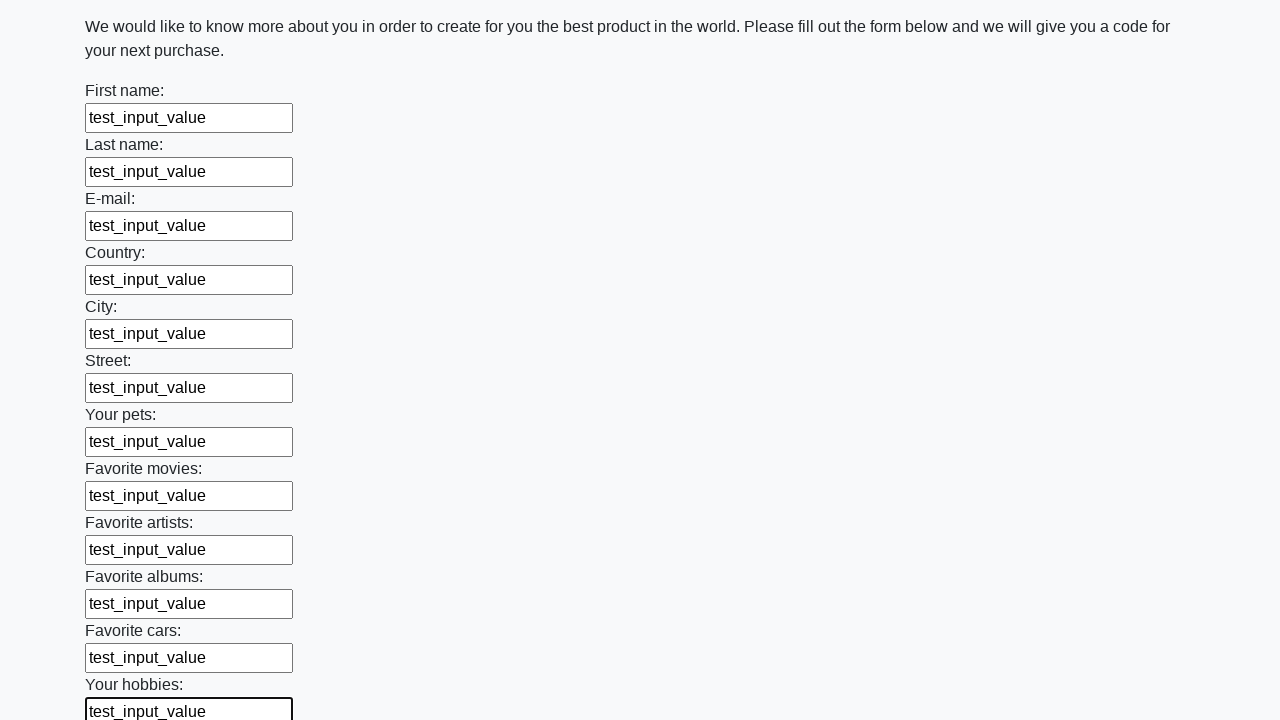

Filled input field with test data on input >> nth=12
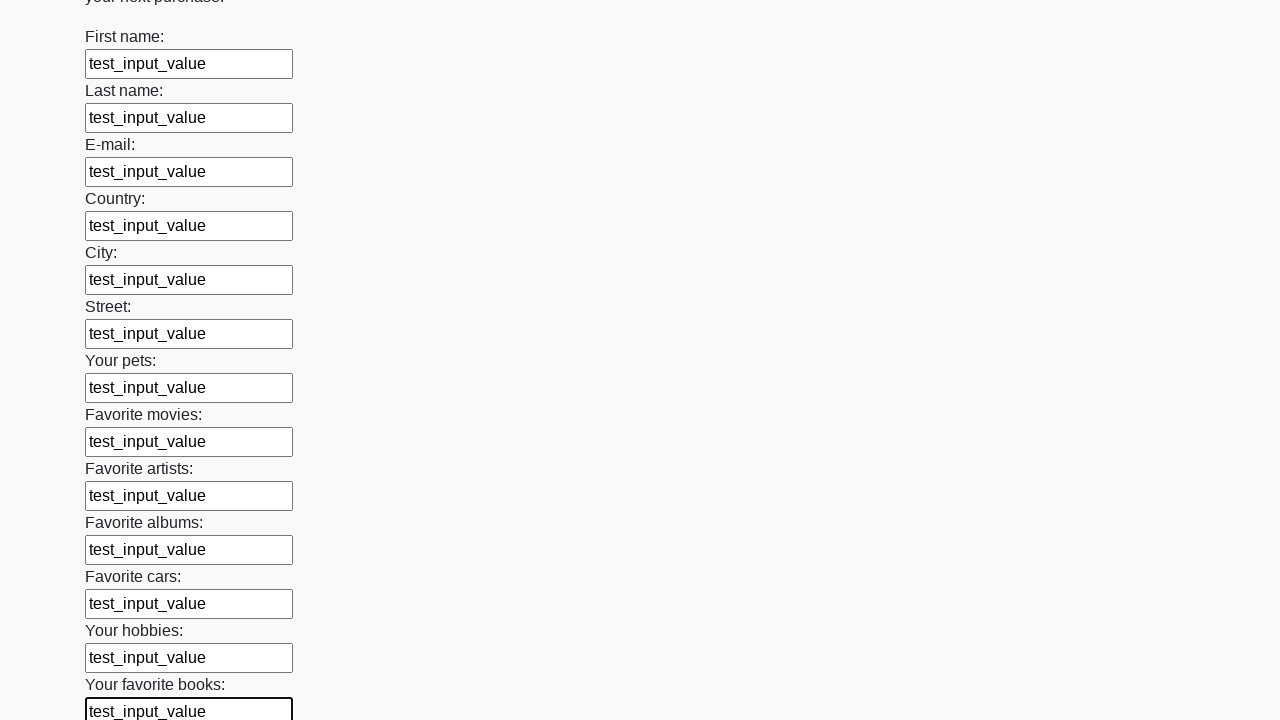

Filled input field with test data on input >> nth=13
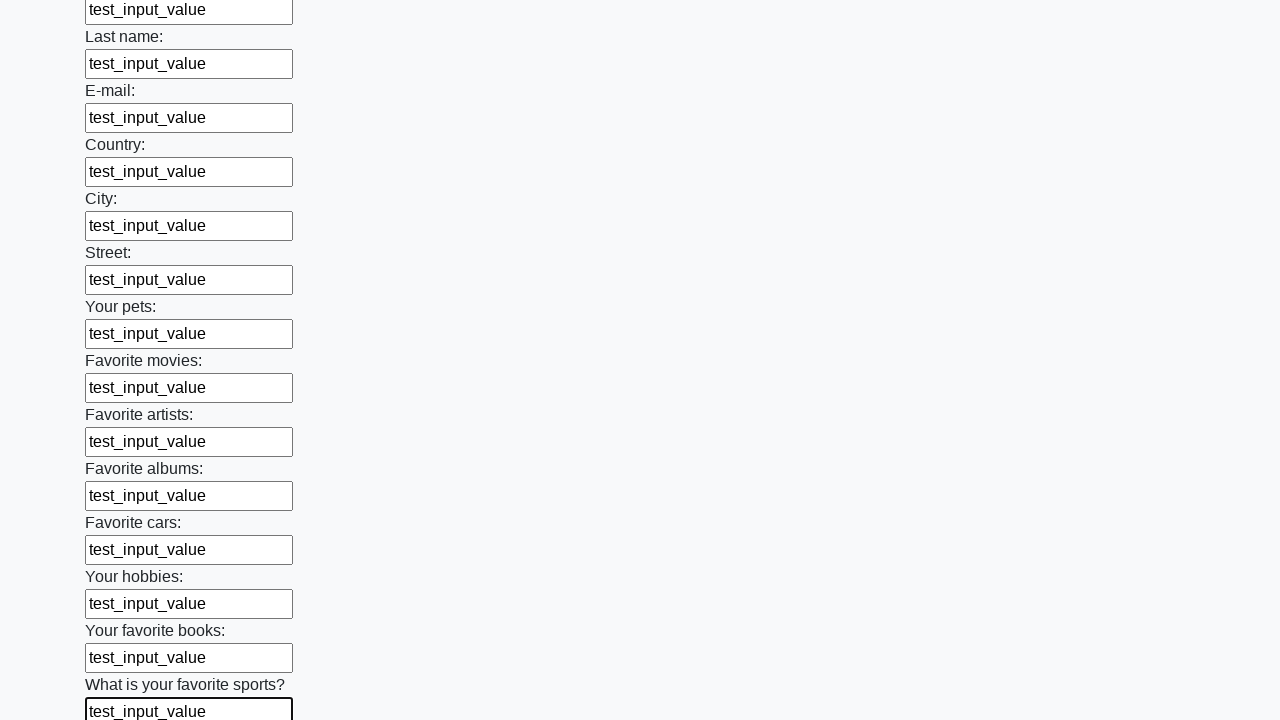

Filled input field with test data on input >> nth=14
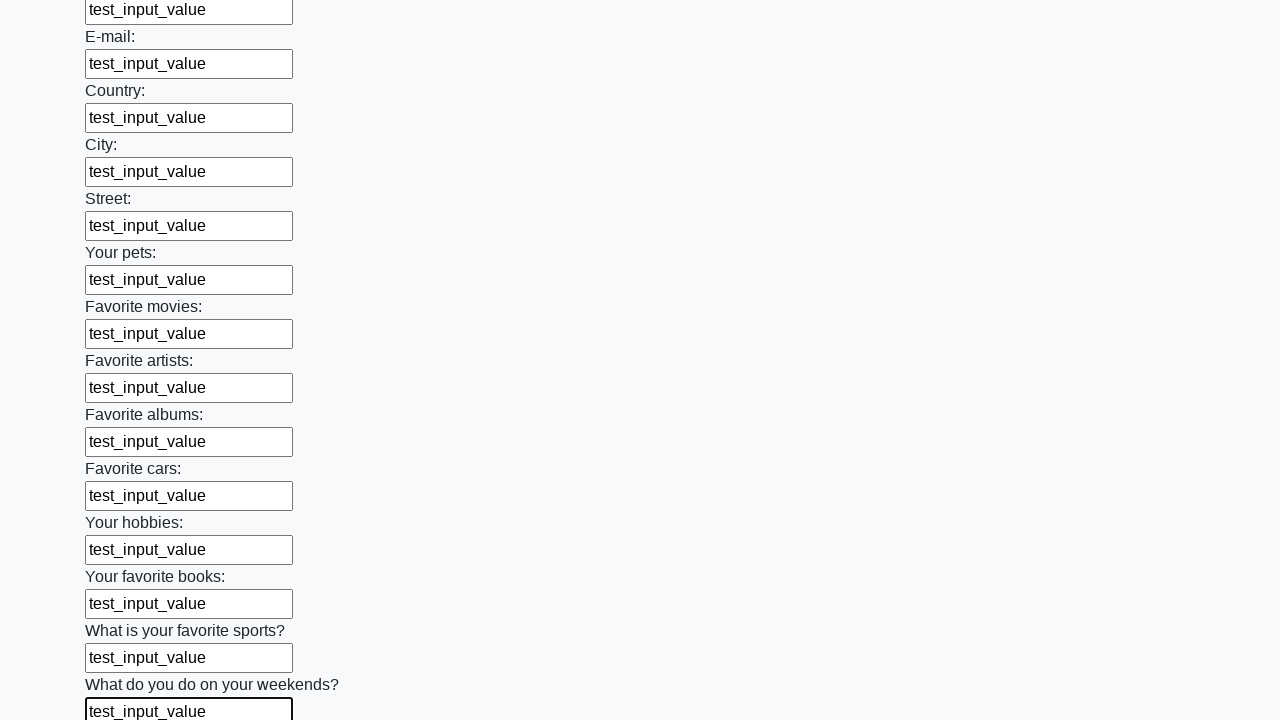

Filled input field with test data on input >> nth=15
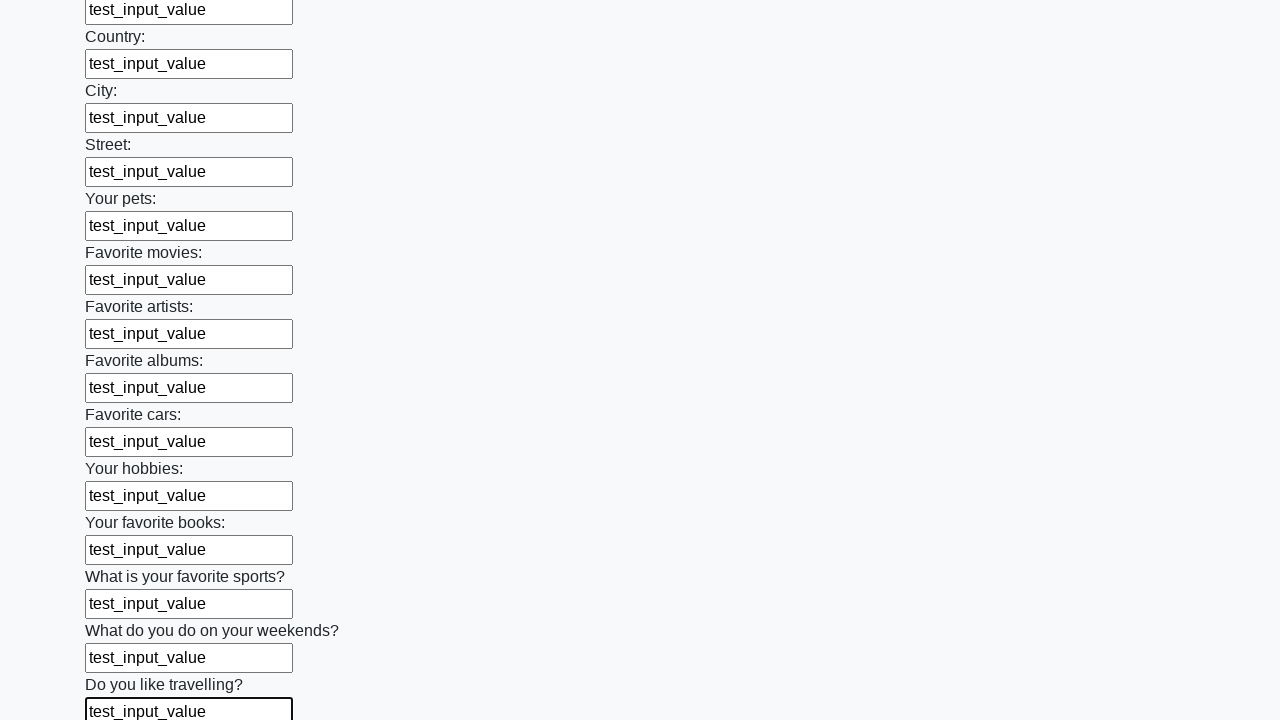

Filled input field with test data on input >> nth=16
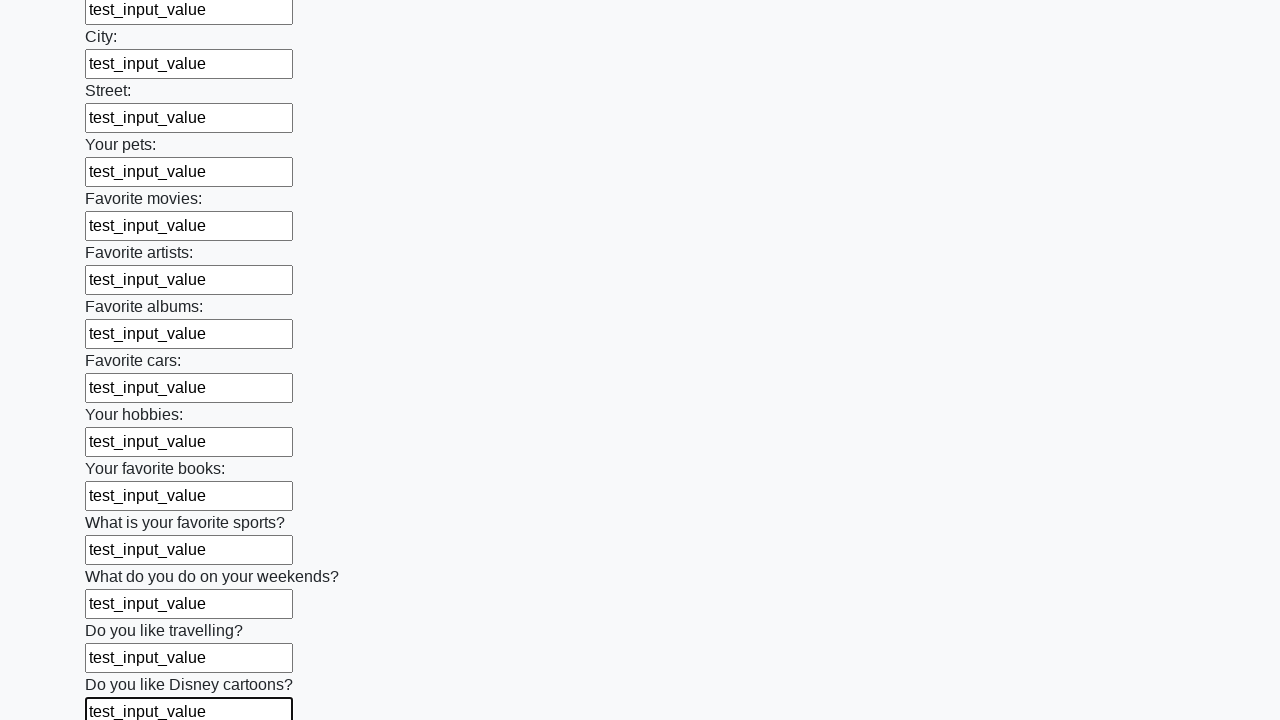

Filled input field with test data on input >> nth=17
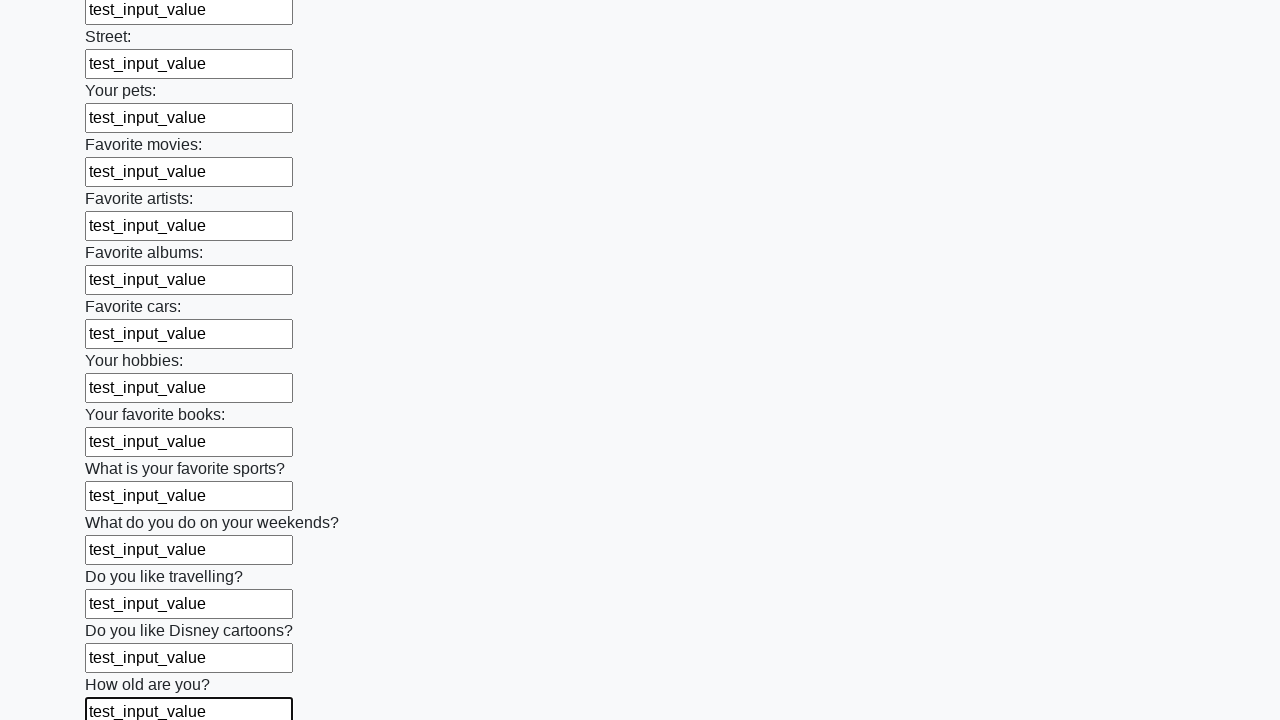

Filled input field with test data on input >> nth=18
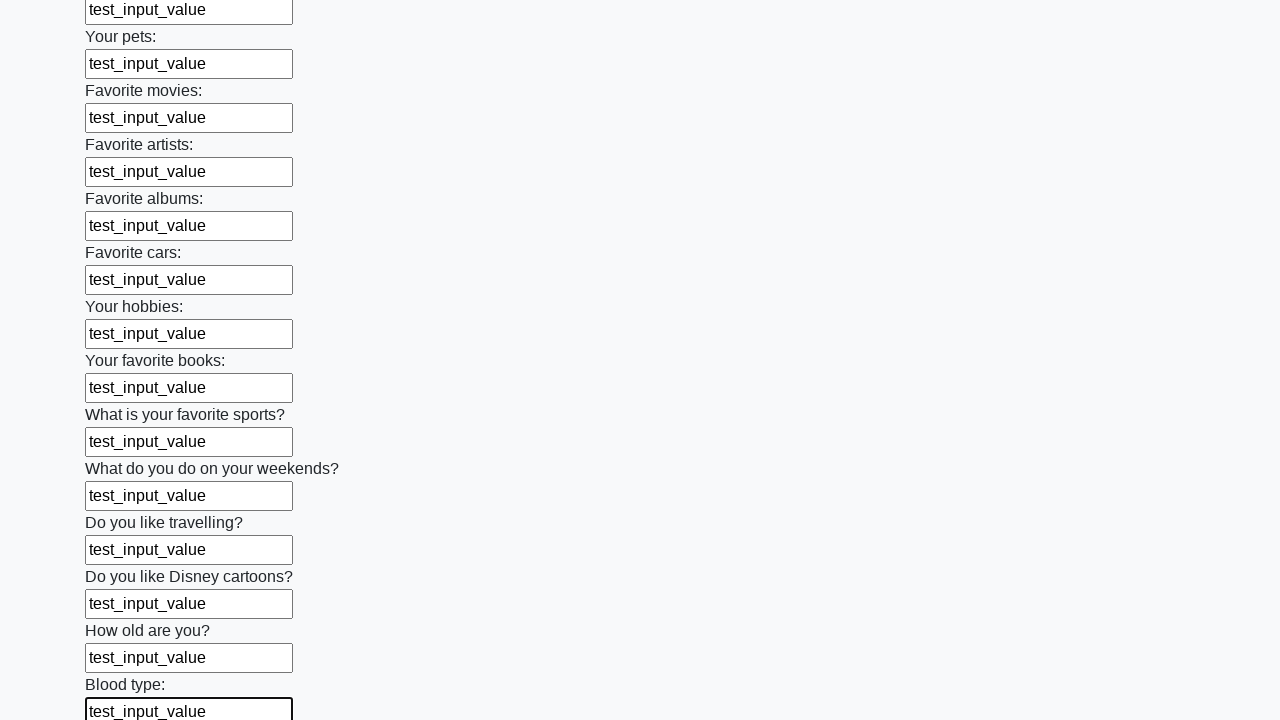

Filled input field with test data on input >> nth=19
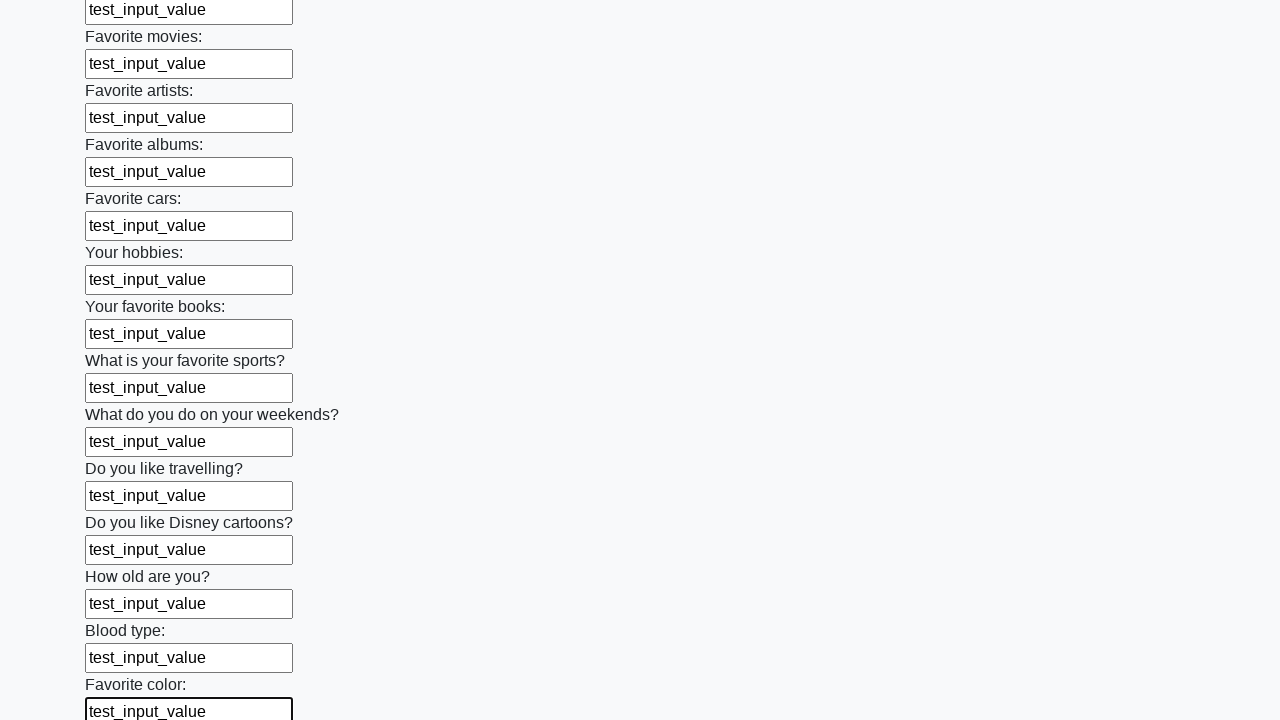

Filled input field with test data on input >> nth=20
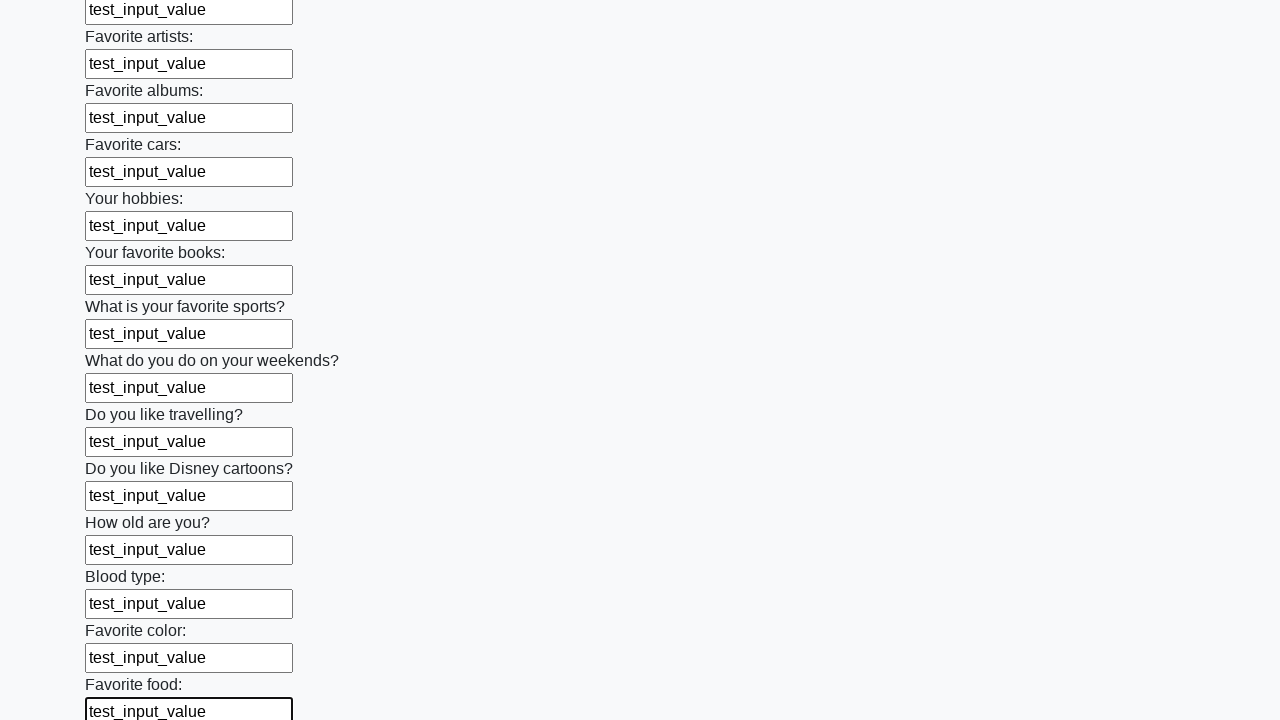

Filled input field with test data on input >> nth=21
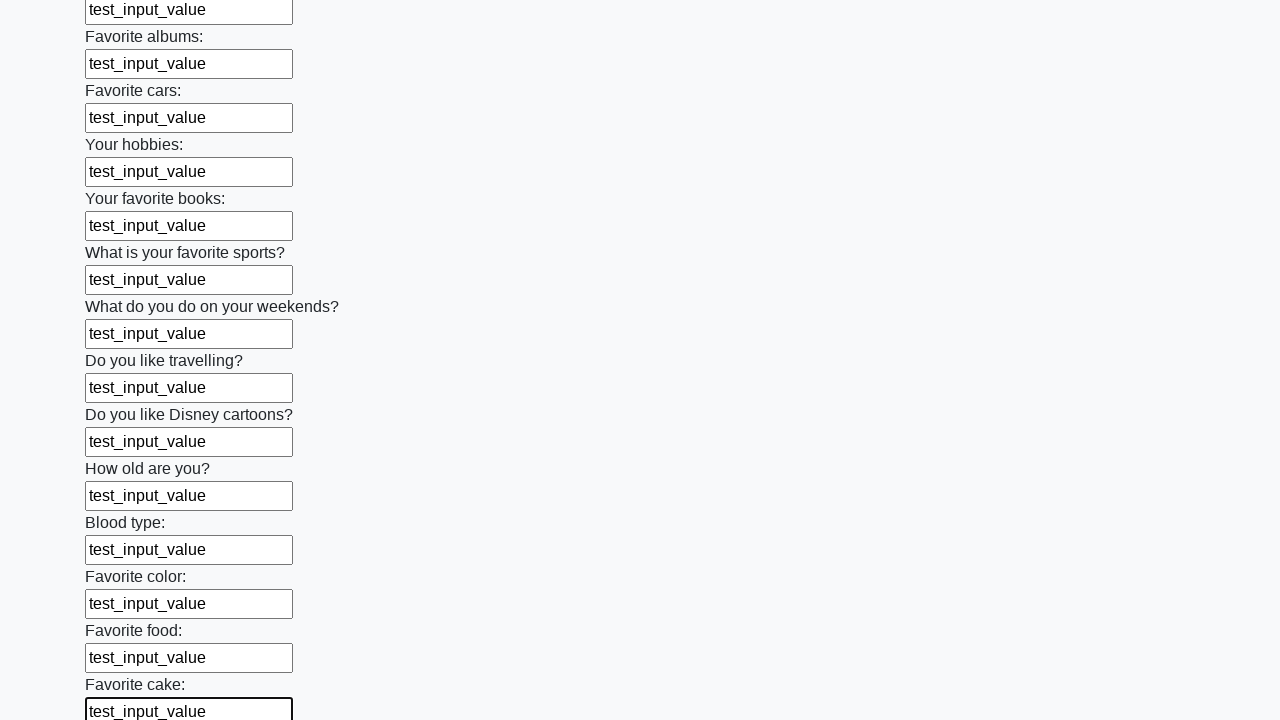

Filled input field with test data on input >> nth=22
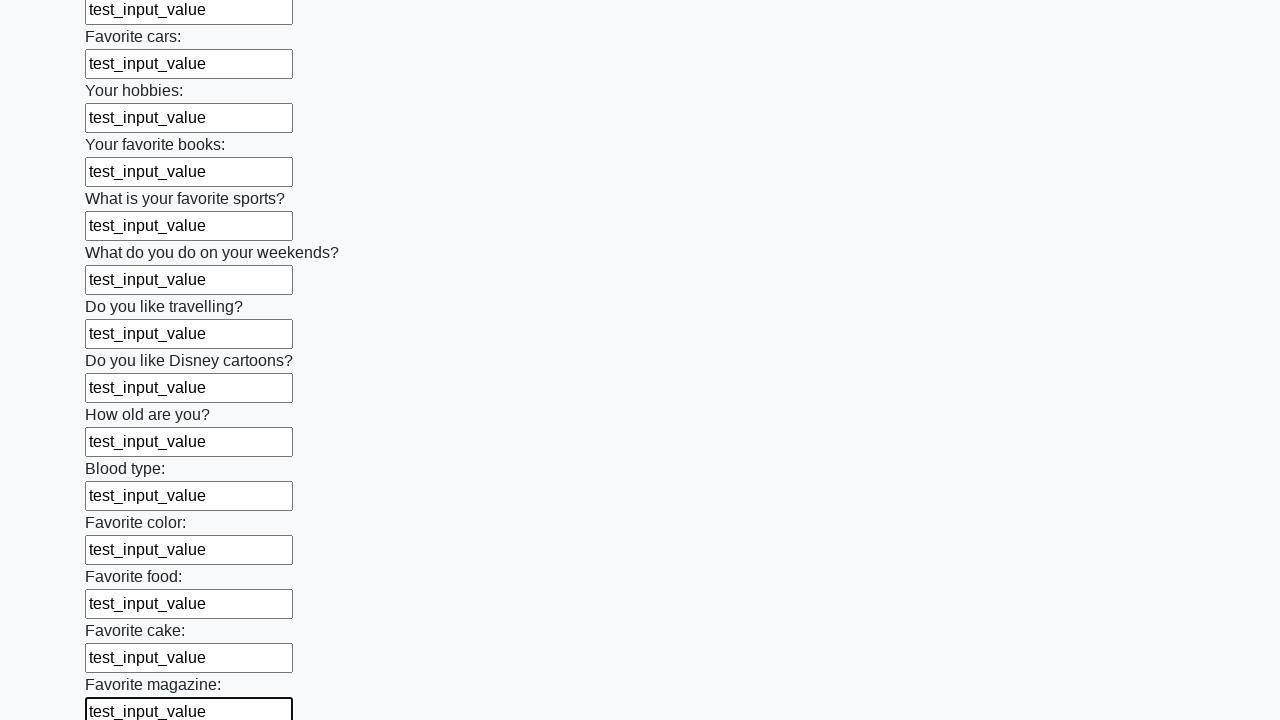

Filled input field with test data on input >> nth=23
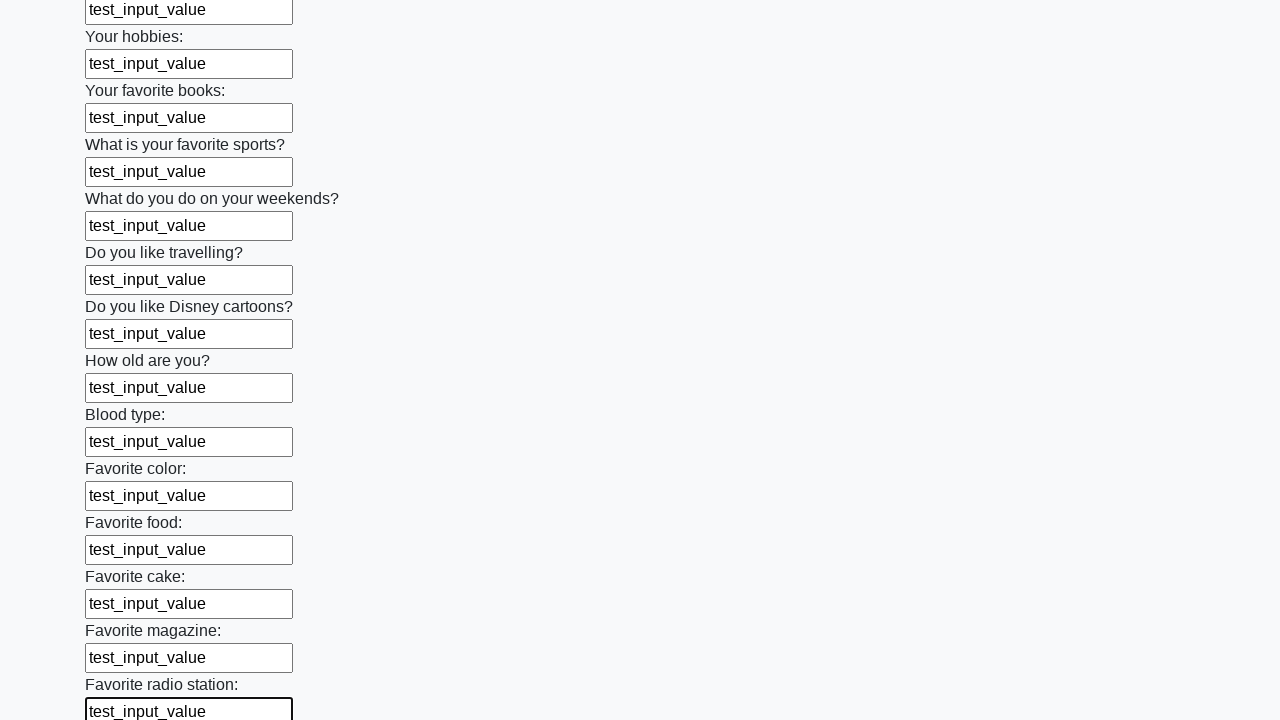

Filled input field with test data on input >> nth=24
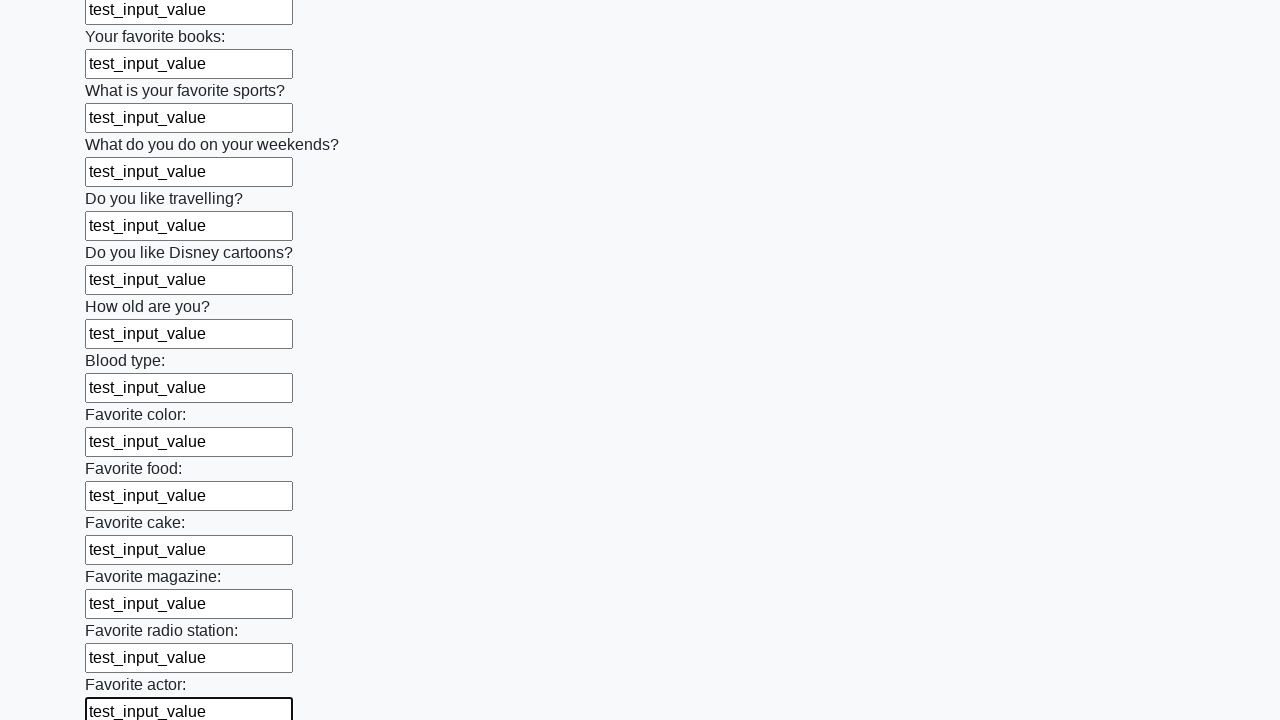

Filled input field with test data on input >> nth=25
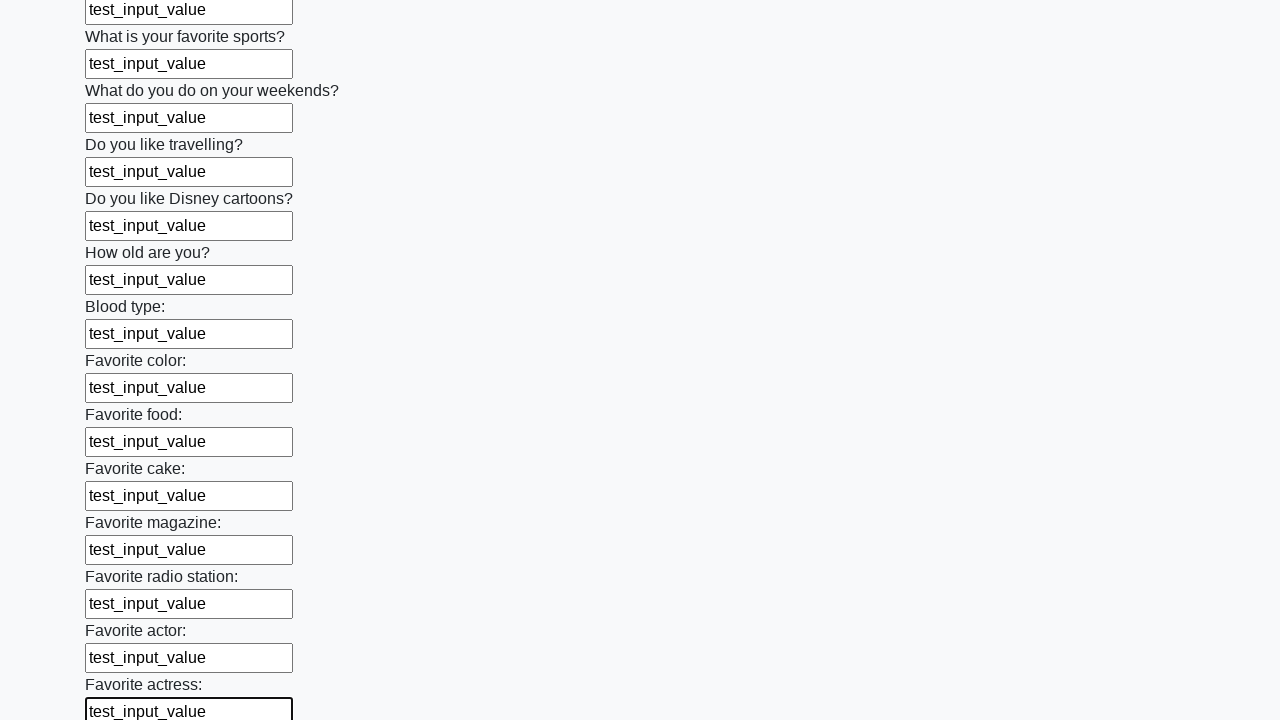

Filled input field with test data on input >> nth=26
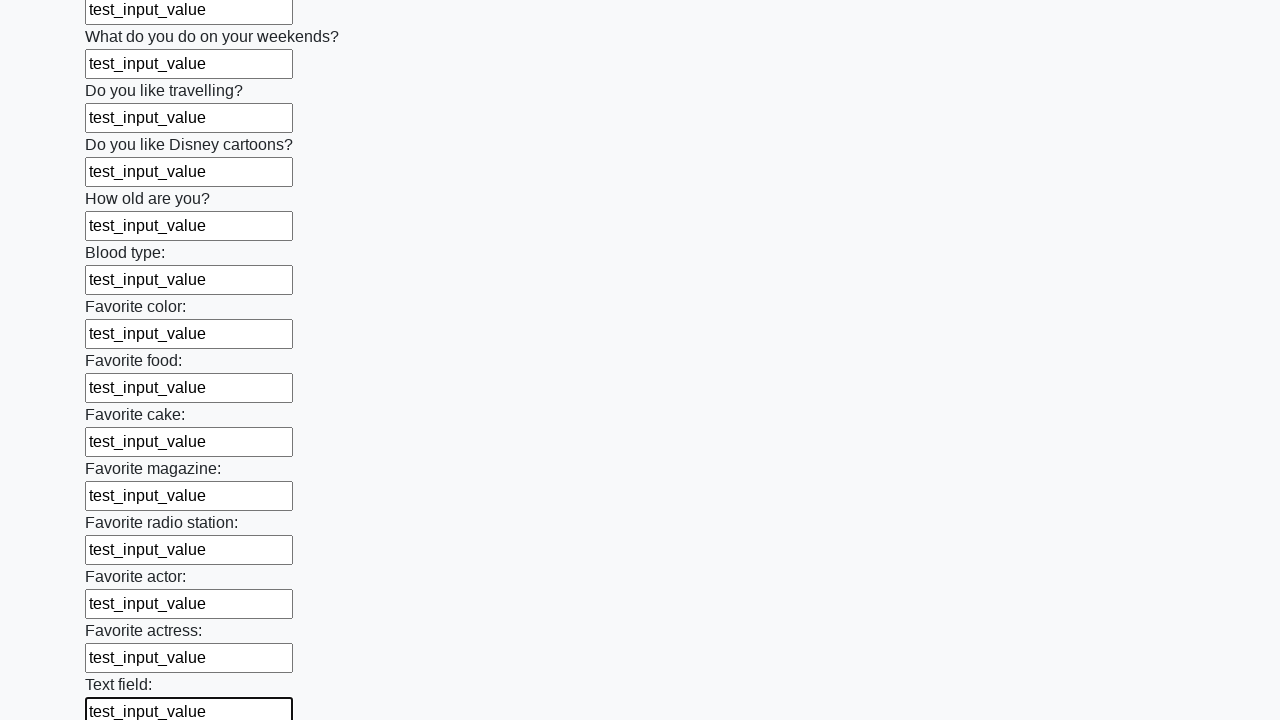

Filled input field with test data on input >> nth=27
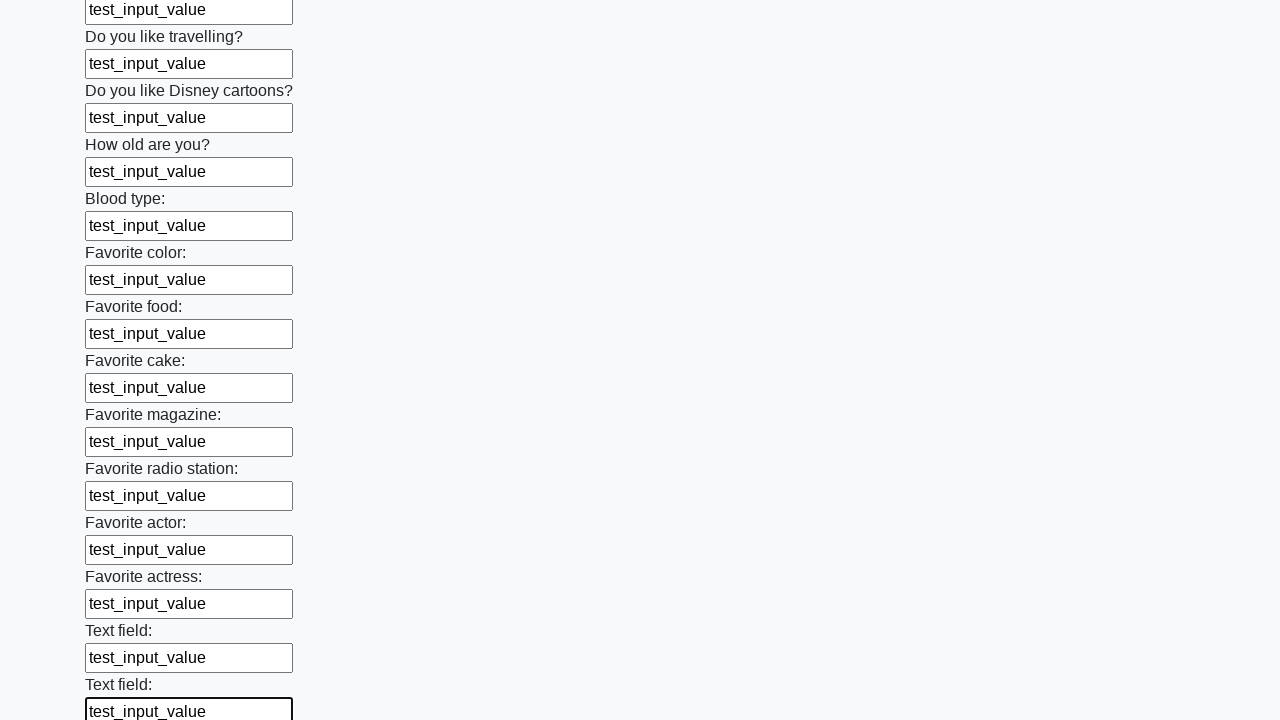

Filled input field with test data on input >> nth=28
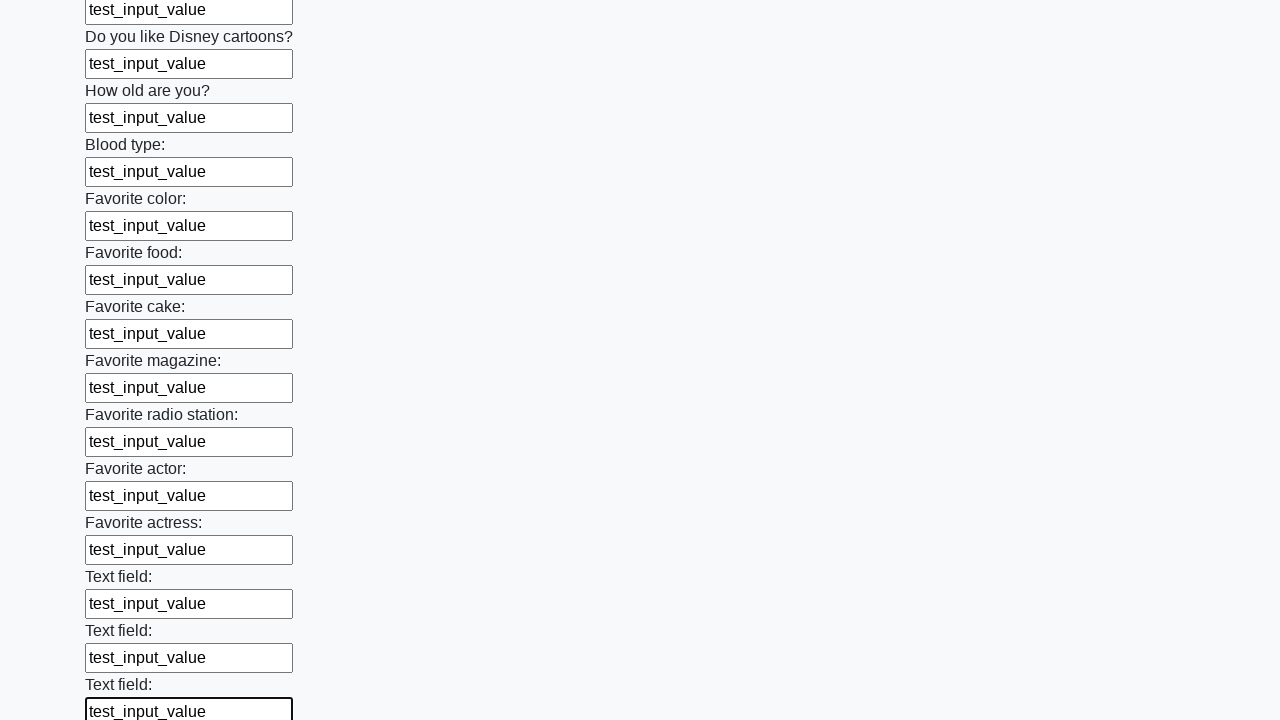

Filled input field with test data on input >> nth=29
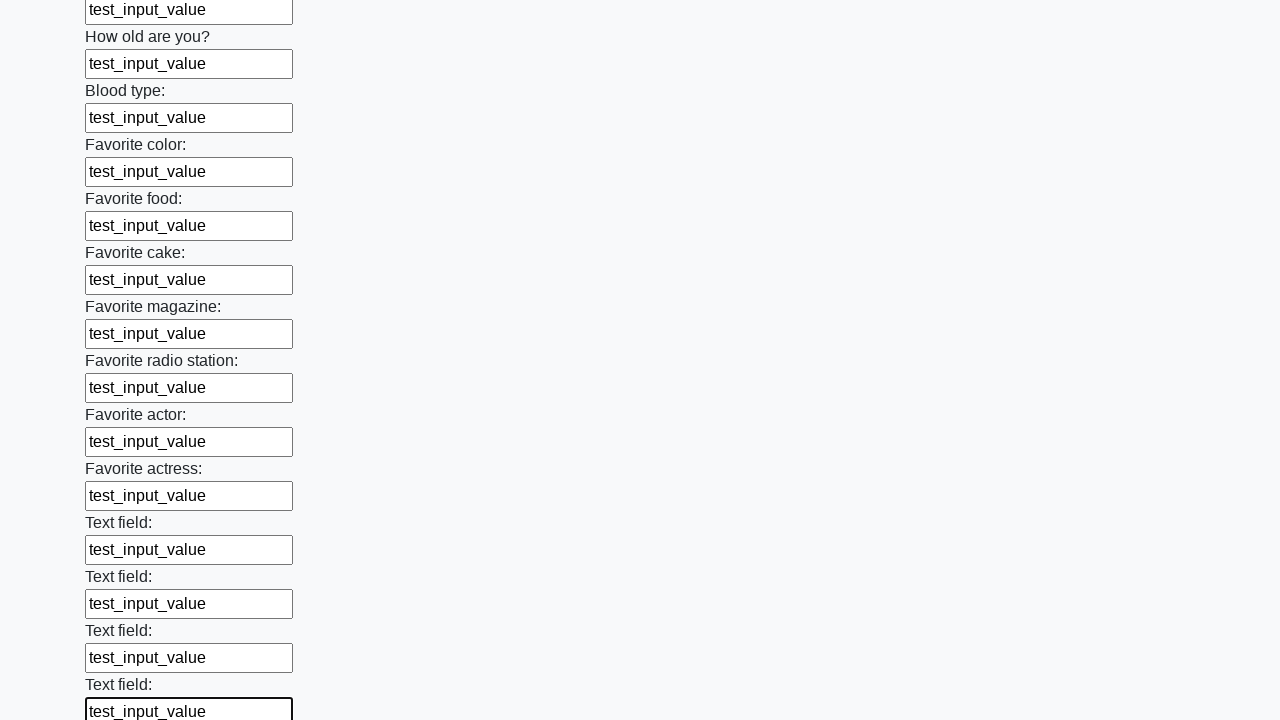

Filled input field with test data on input >> nth=30
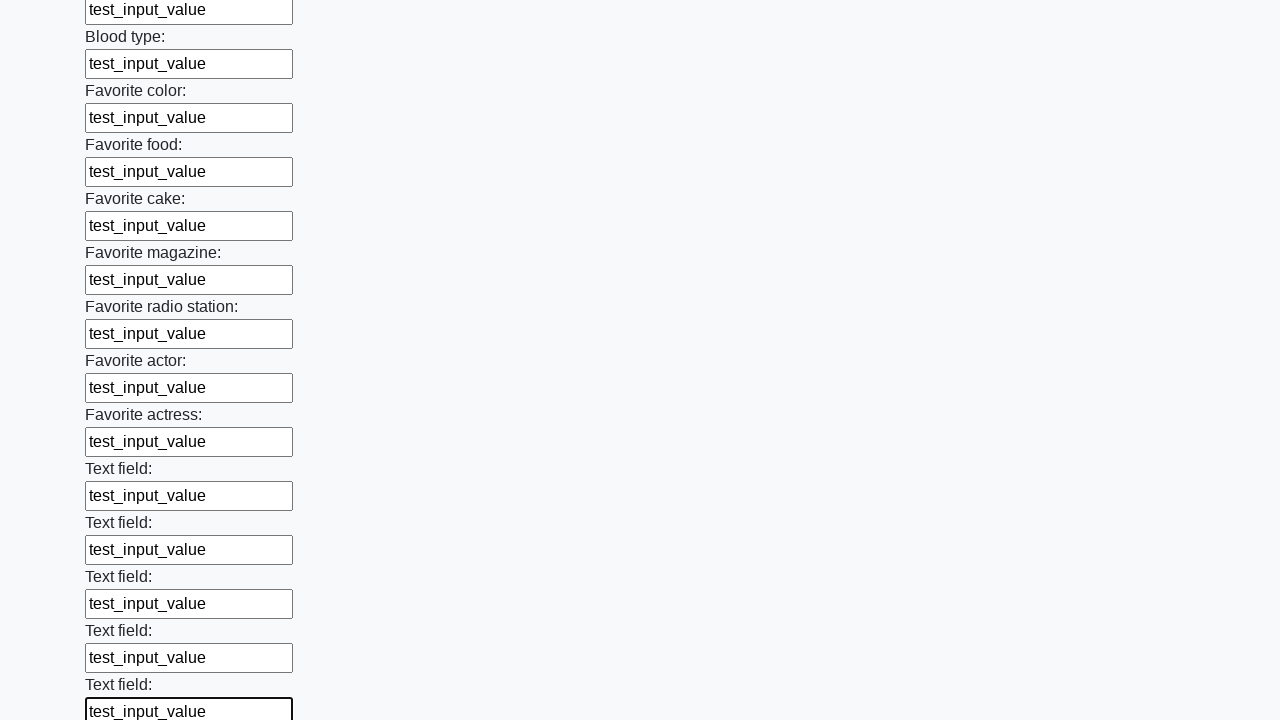

Filled input field with test data on input >> nth=31
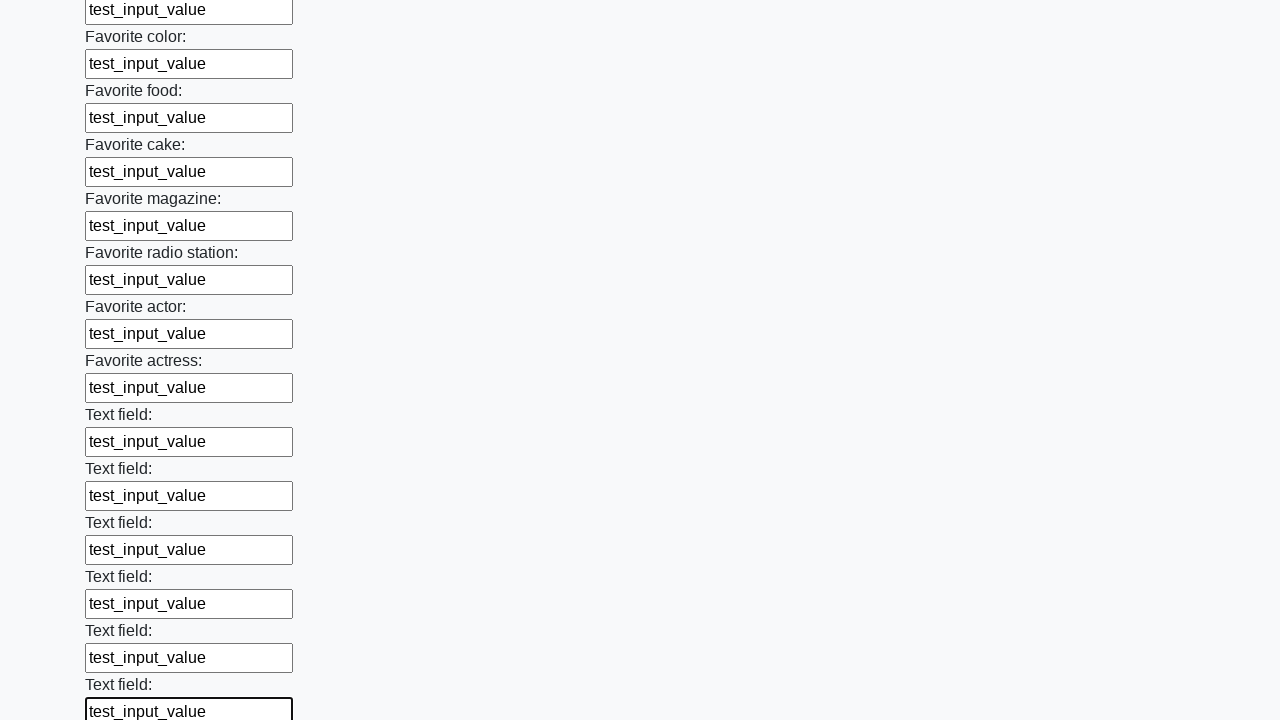

Filled input field with test data on input >> nth=32
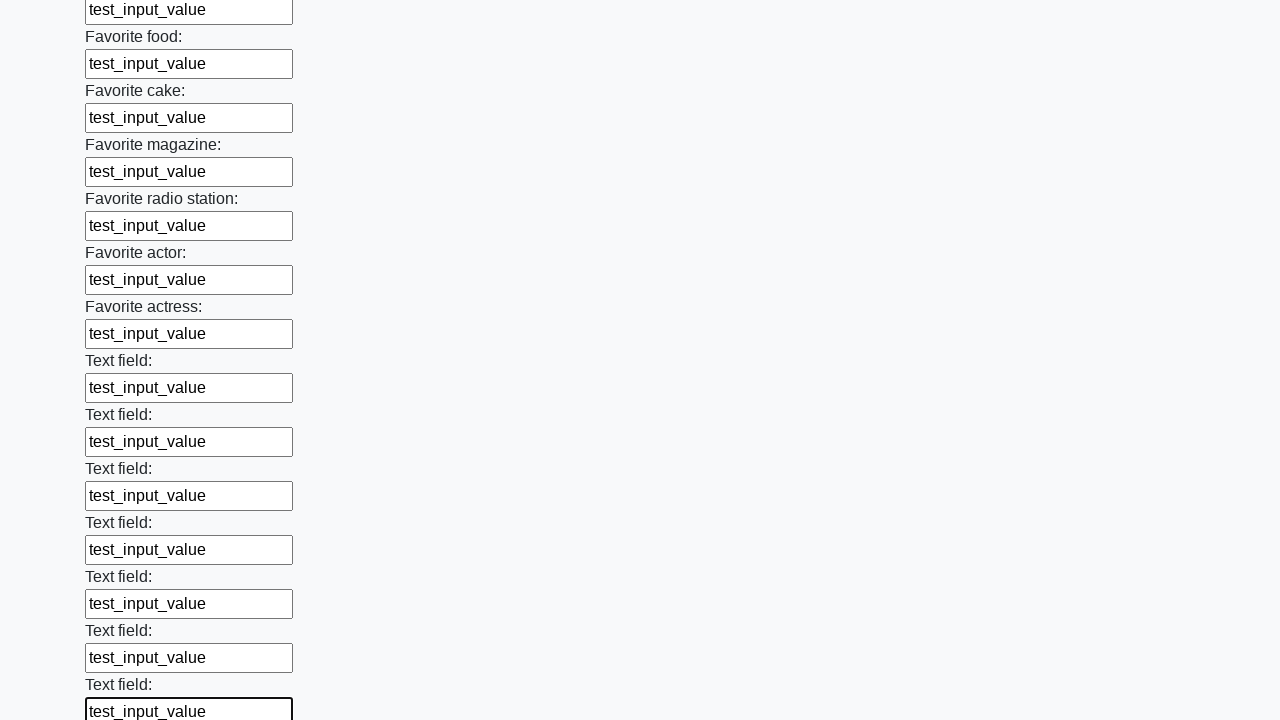

Filled input field with test data on input >> nth=33
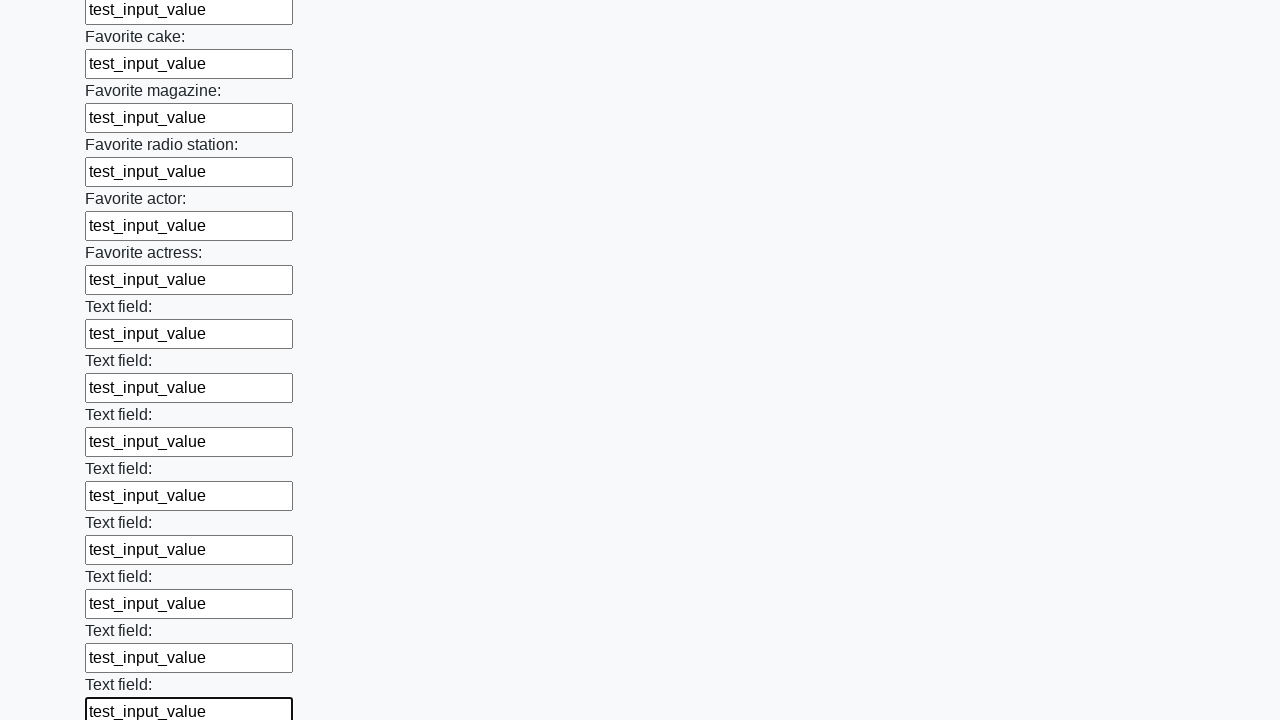

Filled input field with test data on input >> nth=34
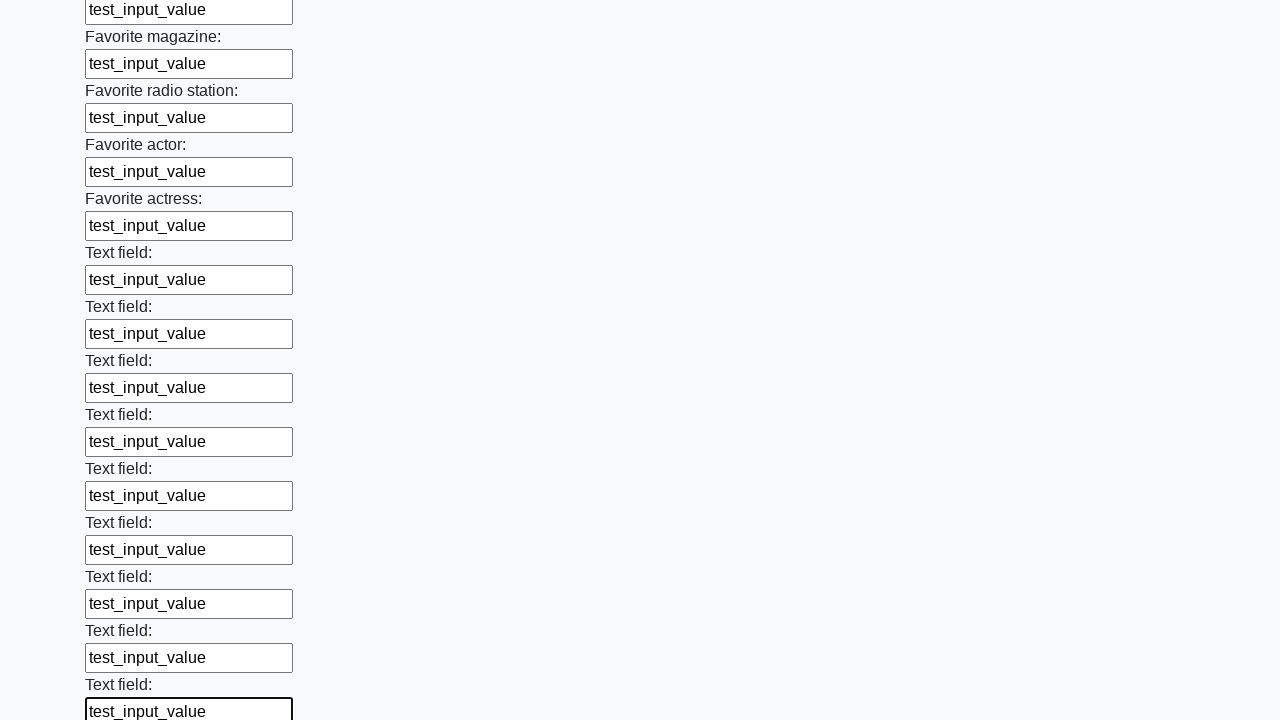

Filled input field with test data on input >> nth=35
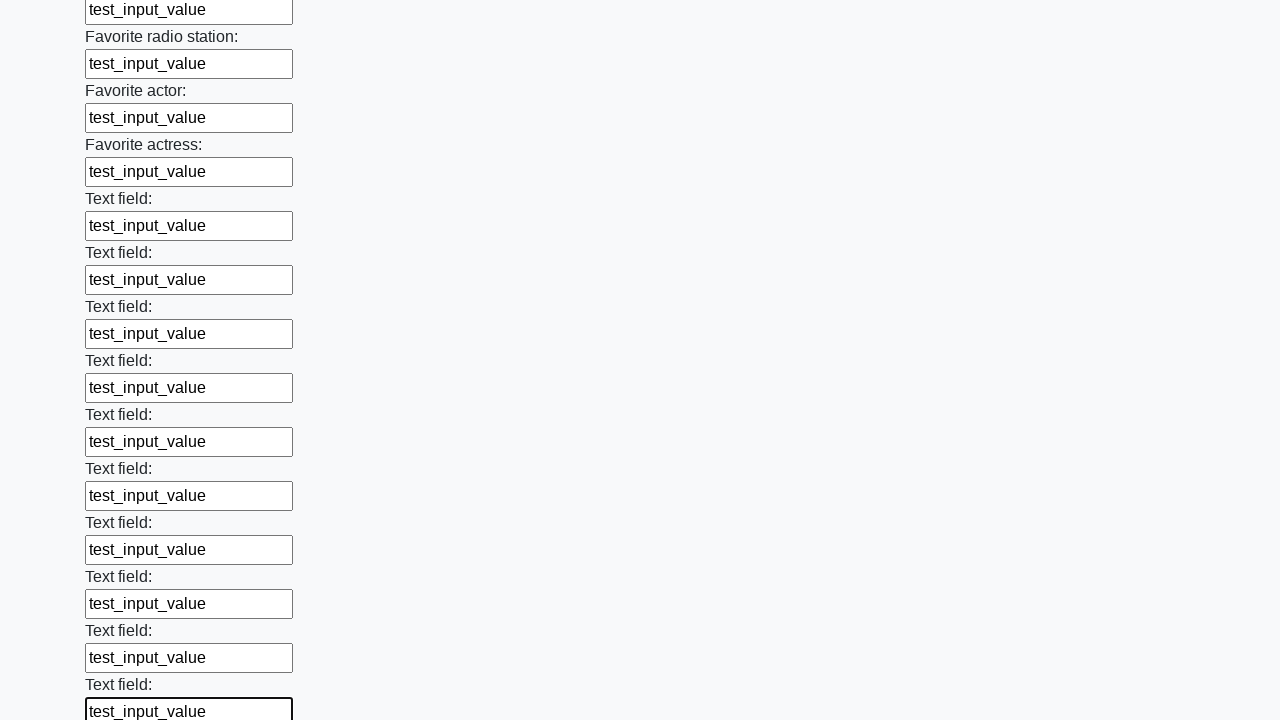

Filled input field with test data on input >> nth=36
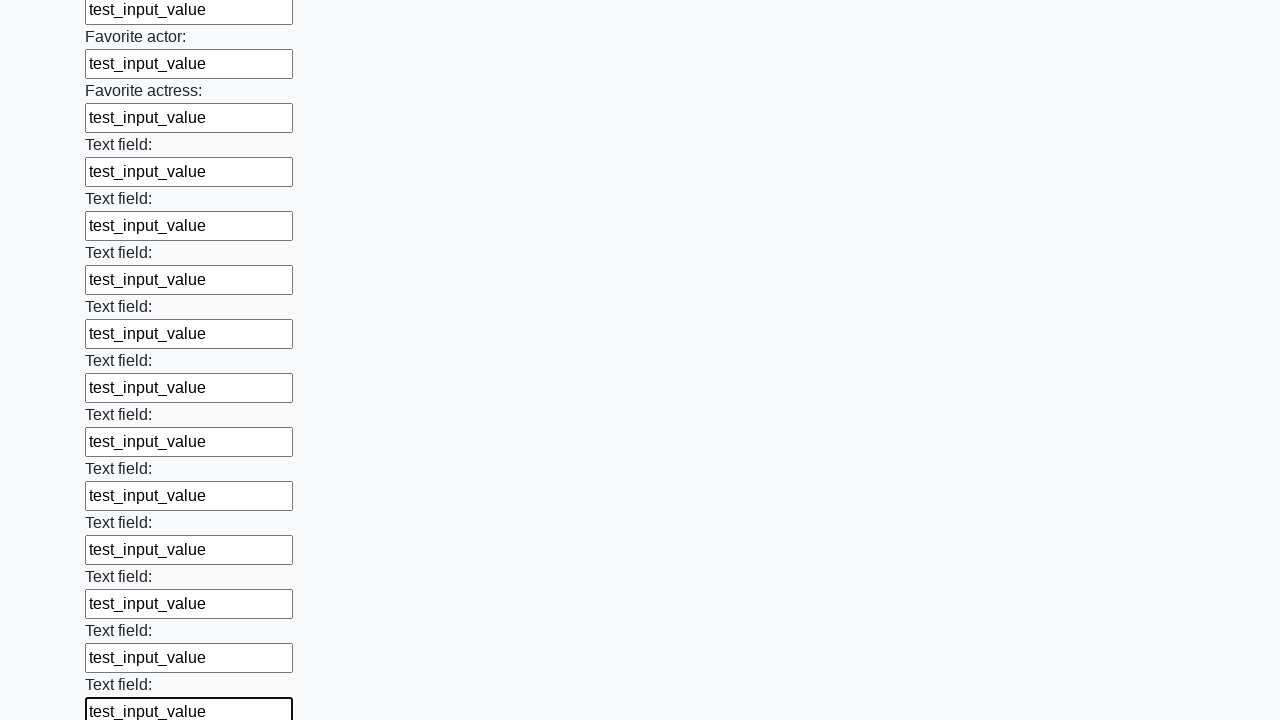

Filled input field with test data on input >> nth=37
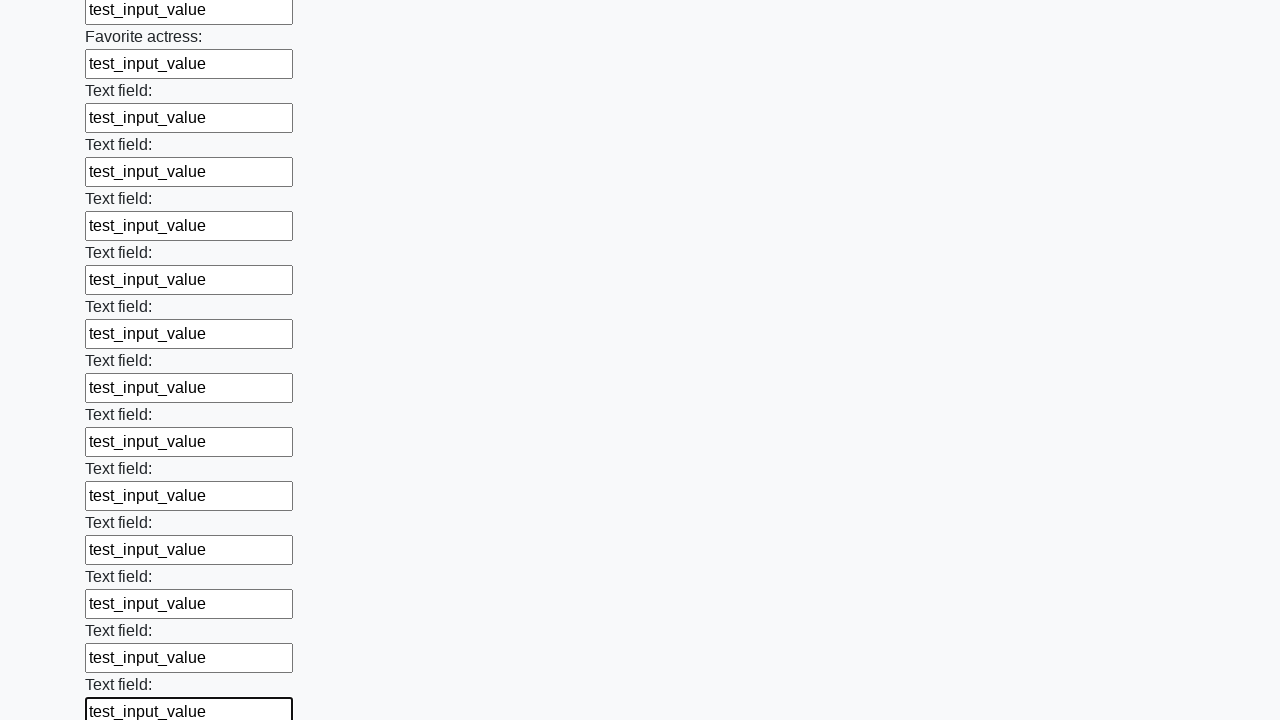

Filled input field with test data on input >> nth=38
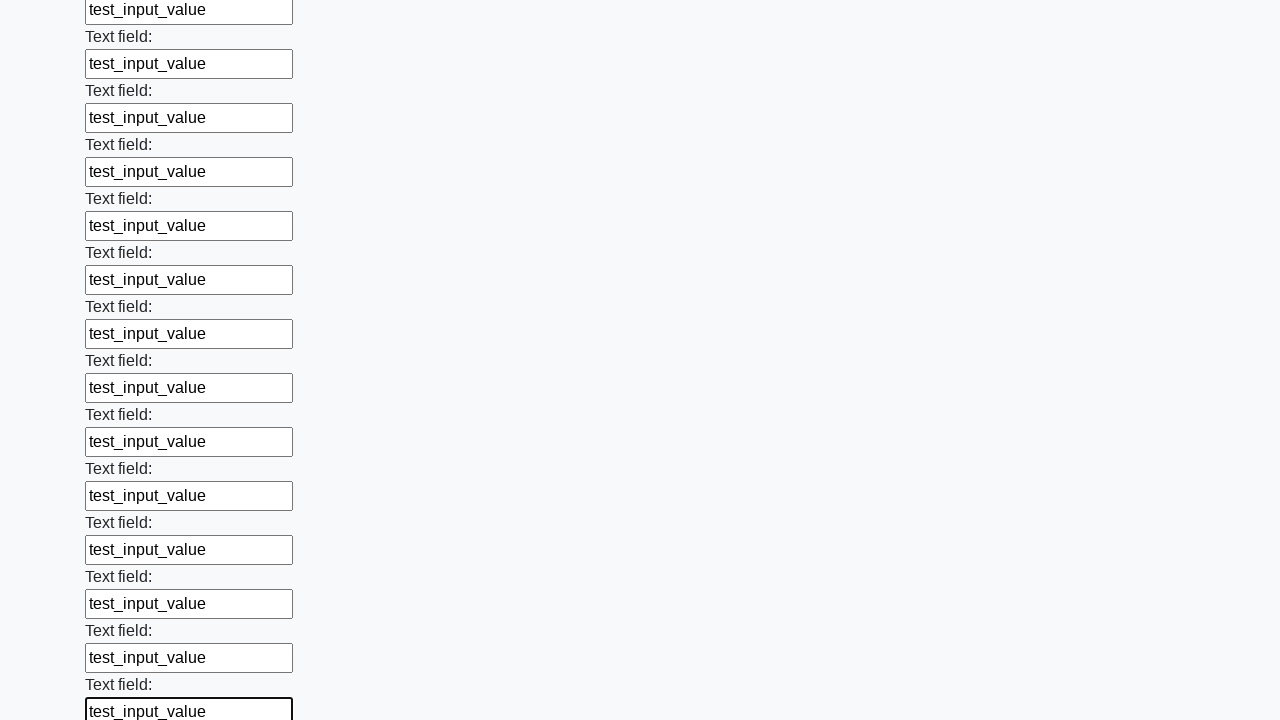

Filled input field with test data on input >> nth=39
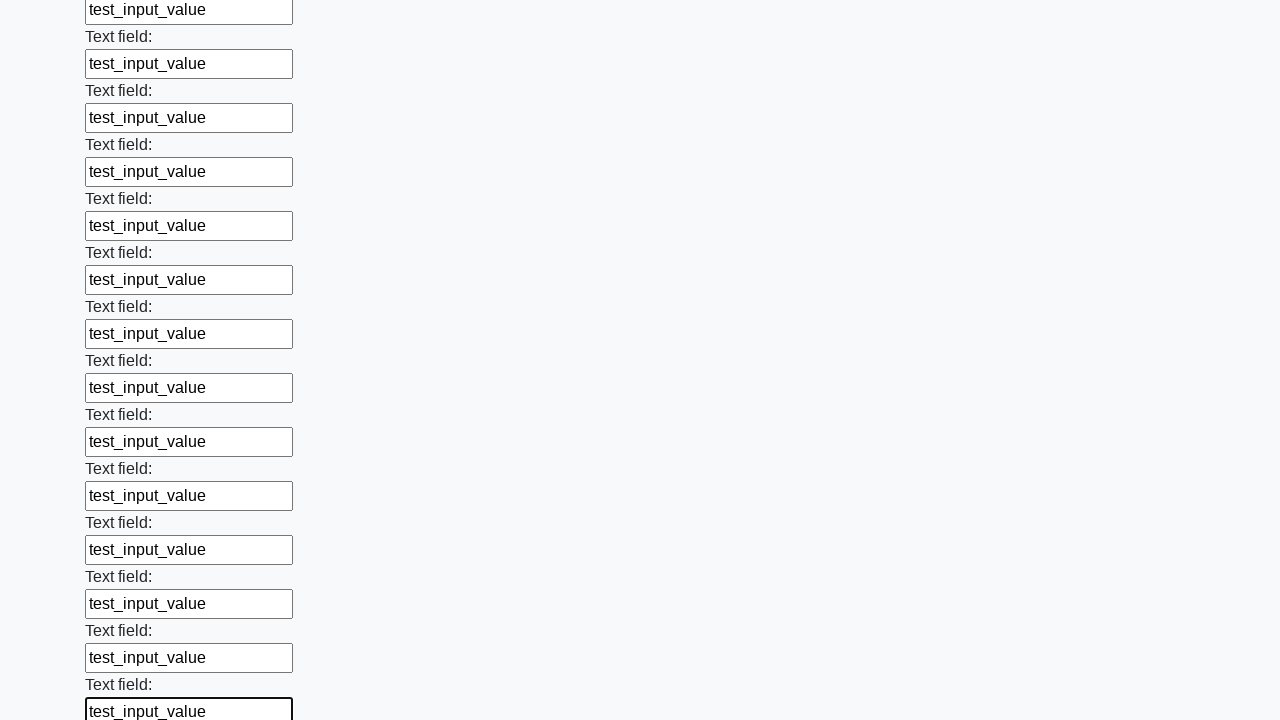

Filled input field with test data on input >> nth=40
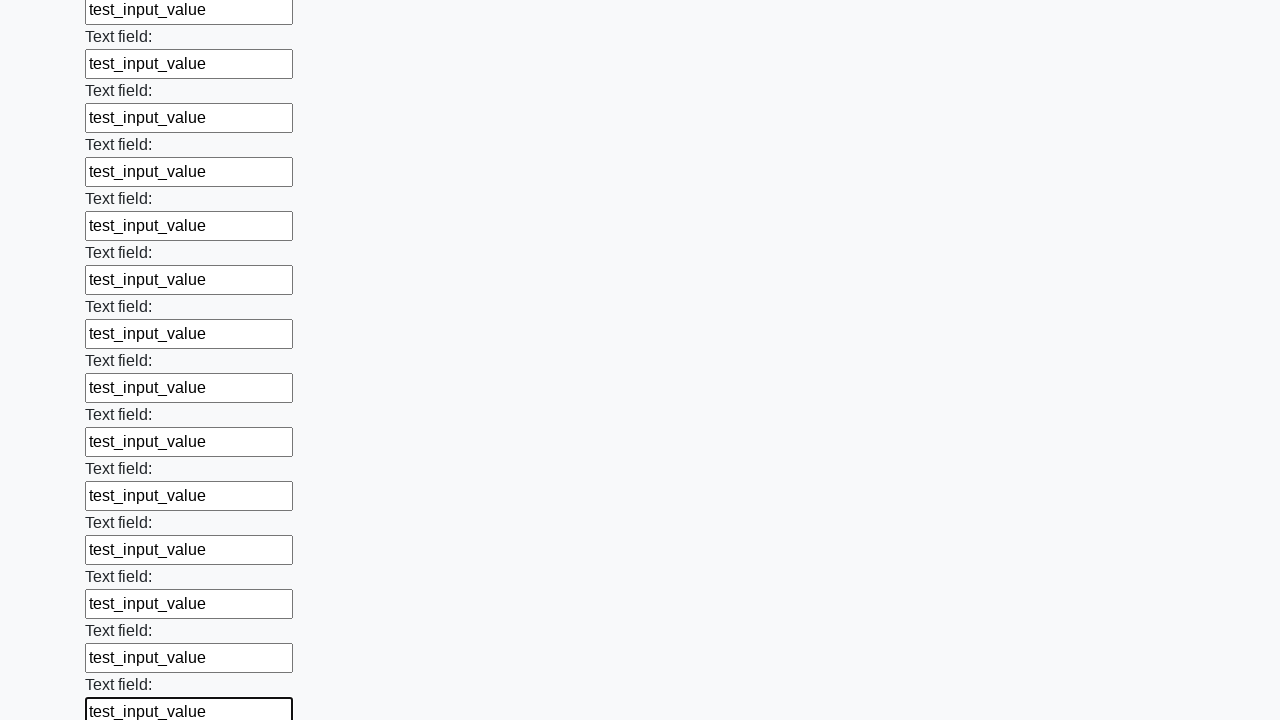

Filled input field with test data on input >> nth=41
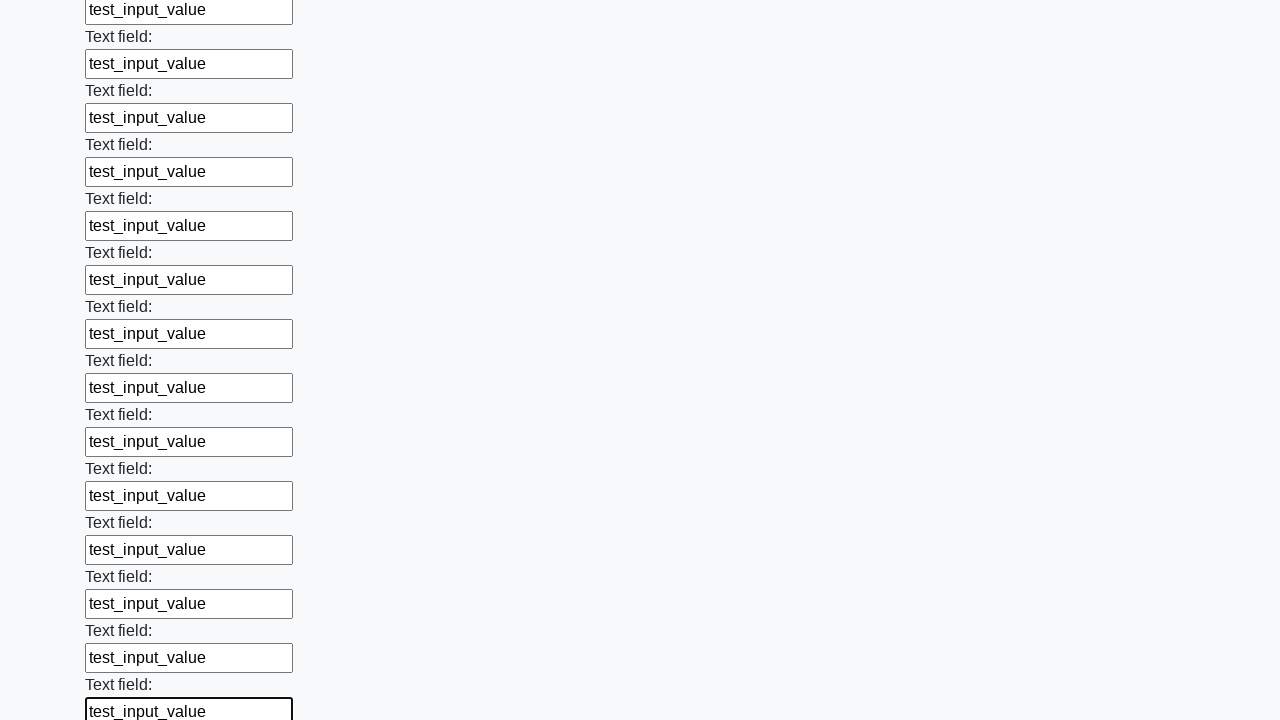

Filled input field with test data on input >> nth=42
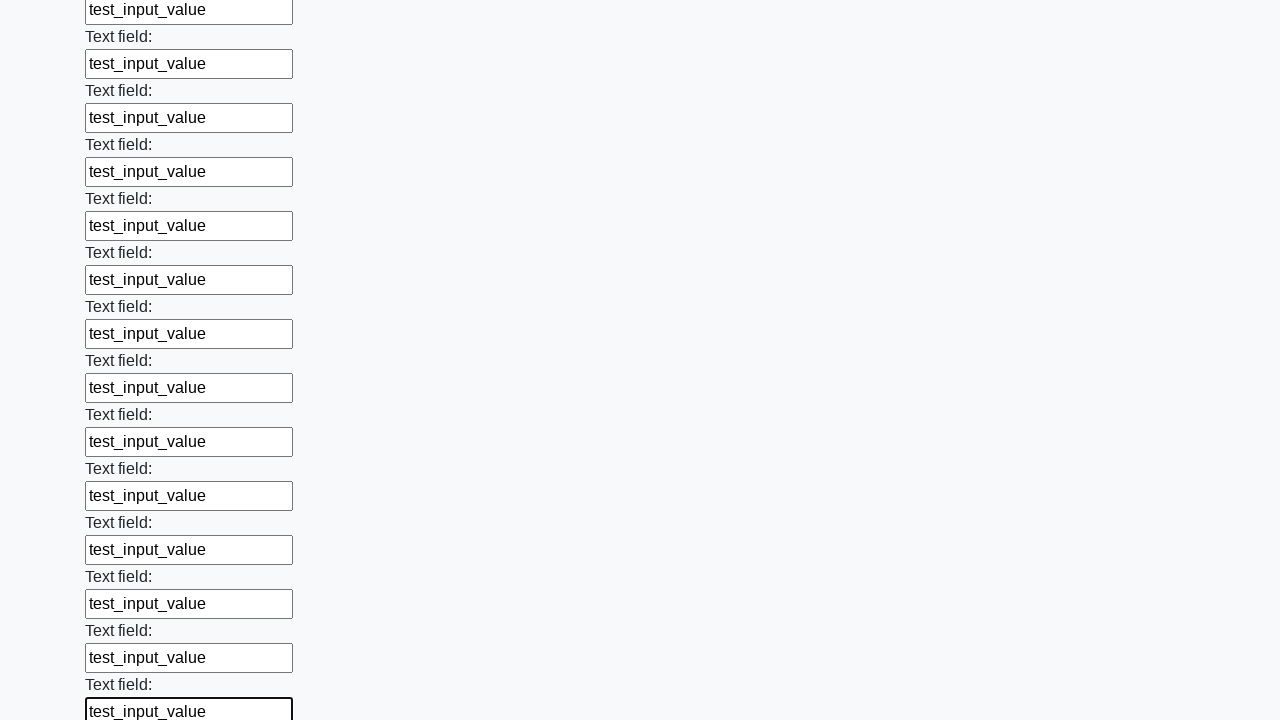

Filled input field with test data on input >> nth=43
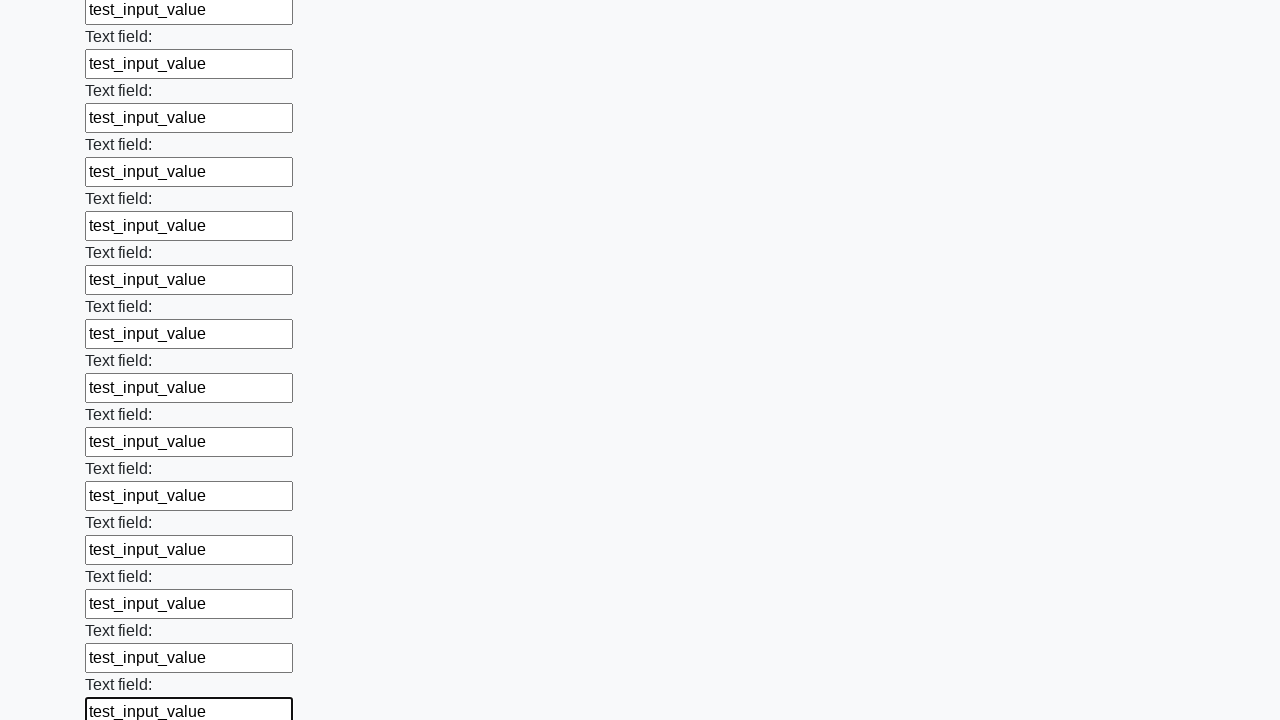

Filled input field with test data on input >> nth=44
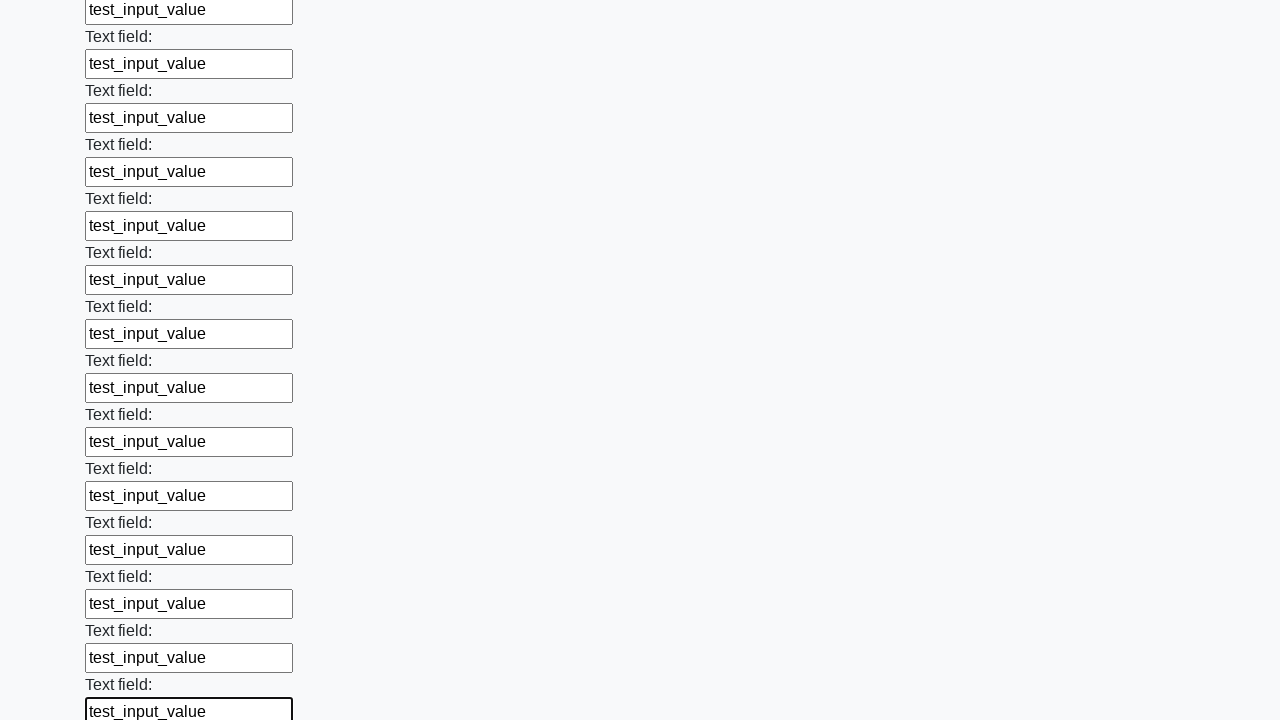

Filled input field with test data on input >> nth=45
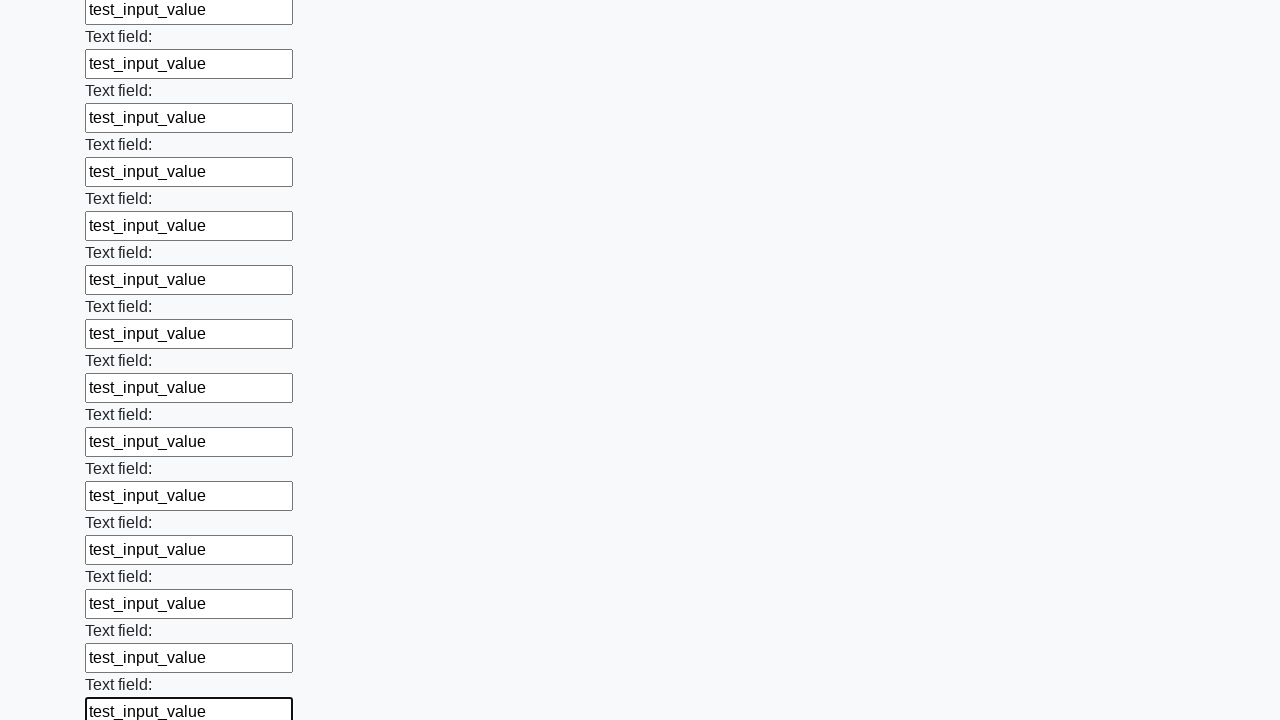

Filled input field with test data on input >> nth=46
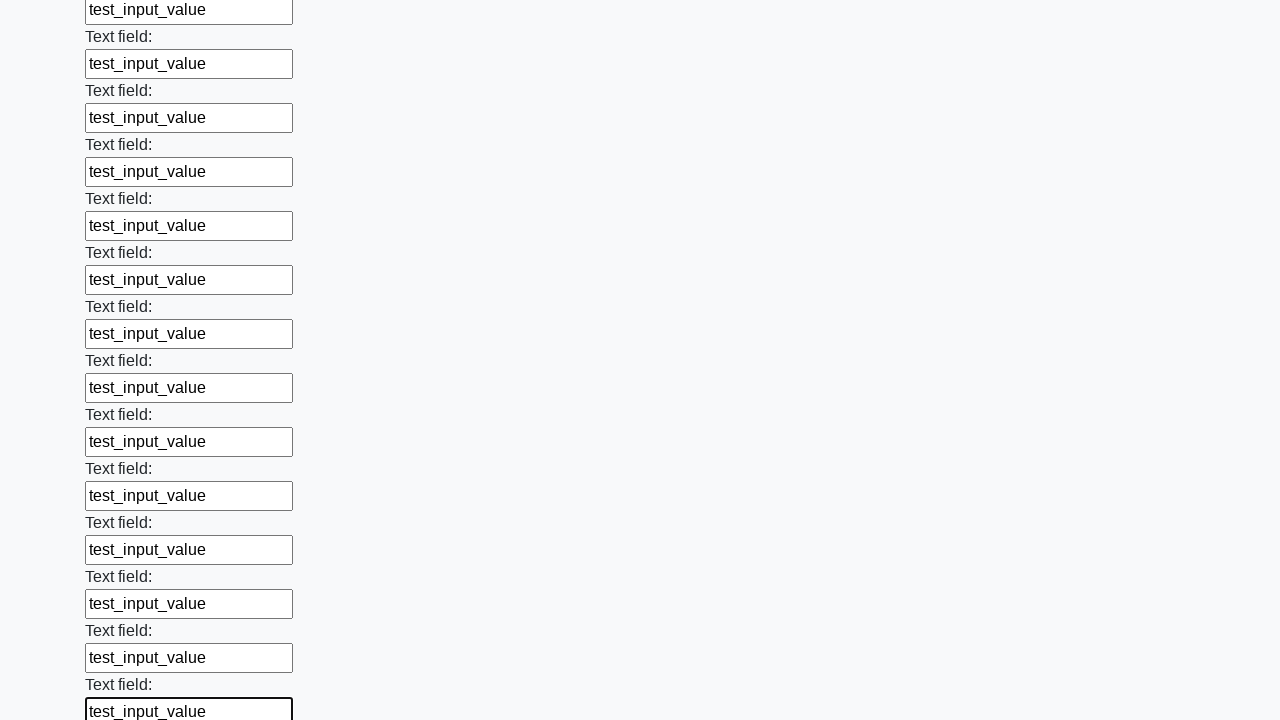

Filled input field with test data on input >> nth=47
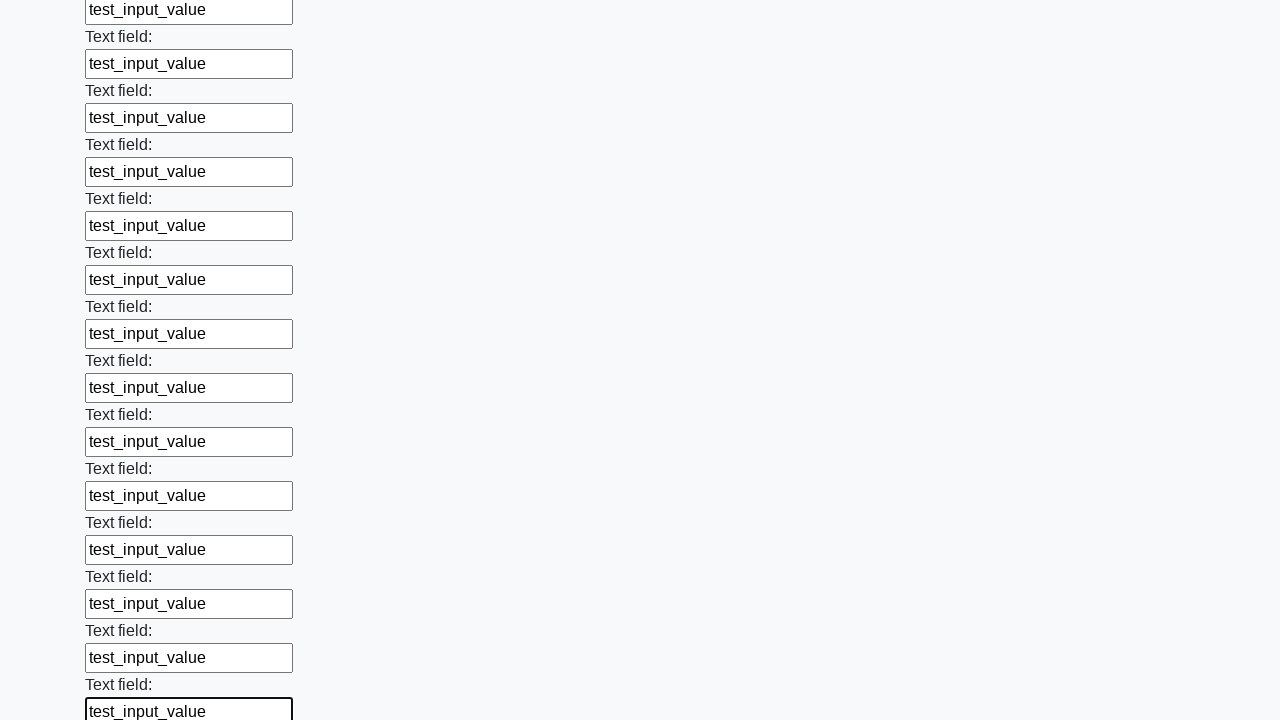

Filled input field with test data on input >> nth=48
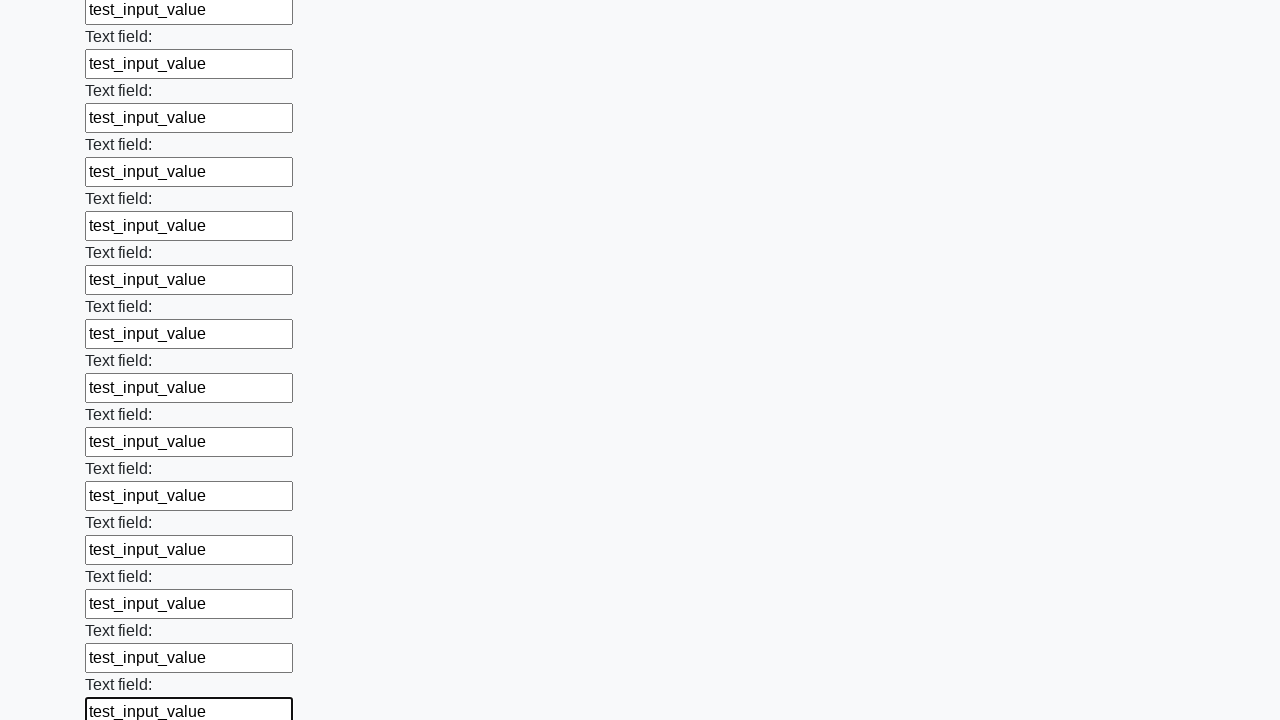

Filled input field with test data on input >> nth=49
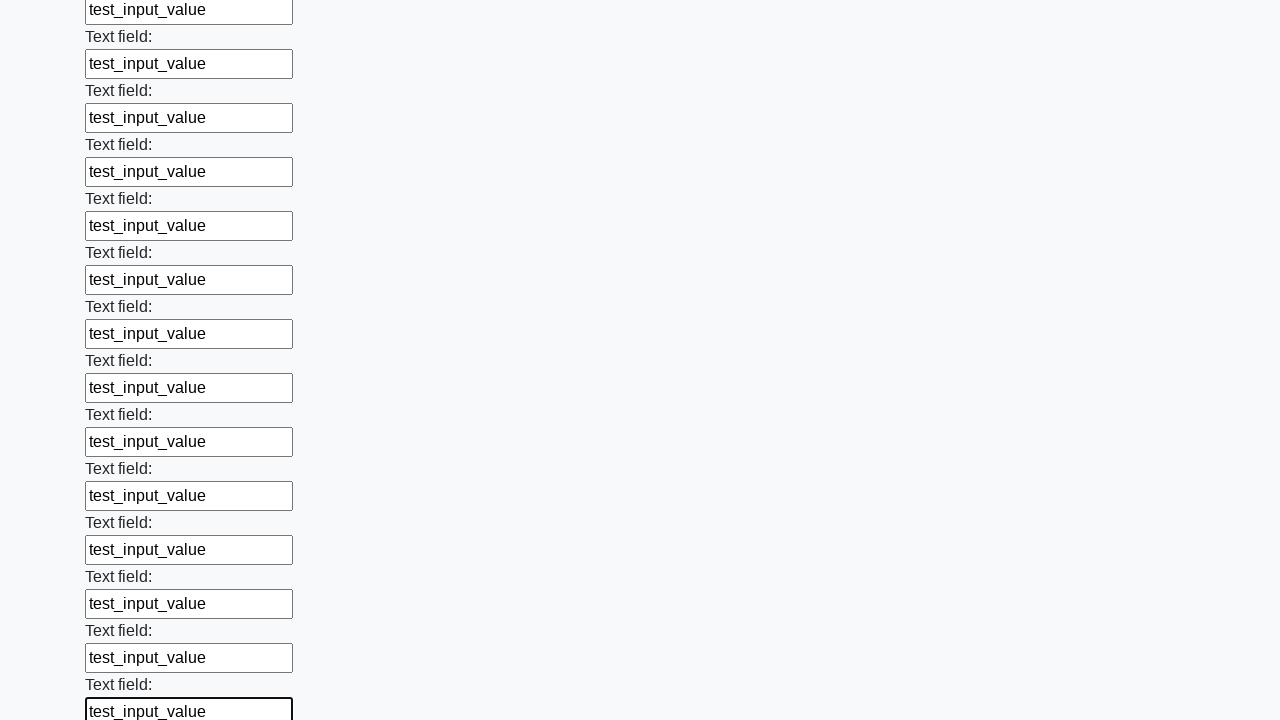

Filled input field with test data on input >> nth=50
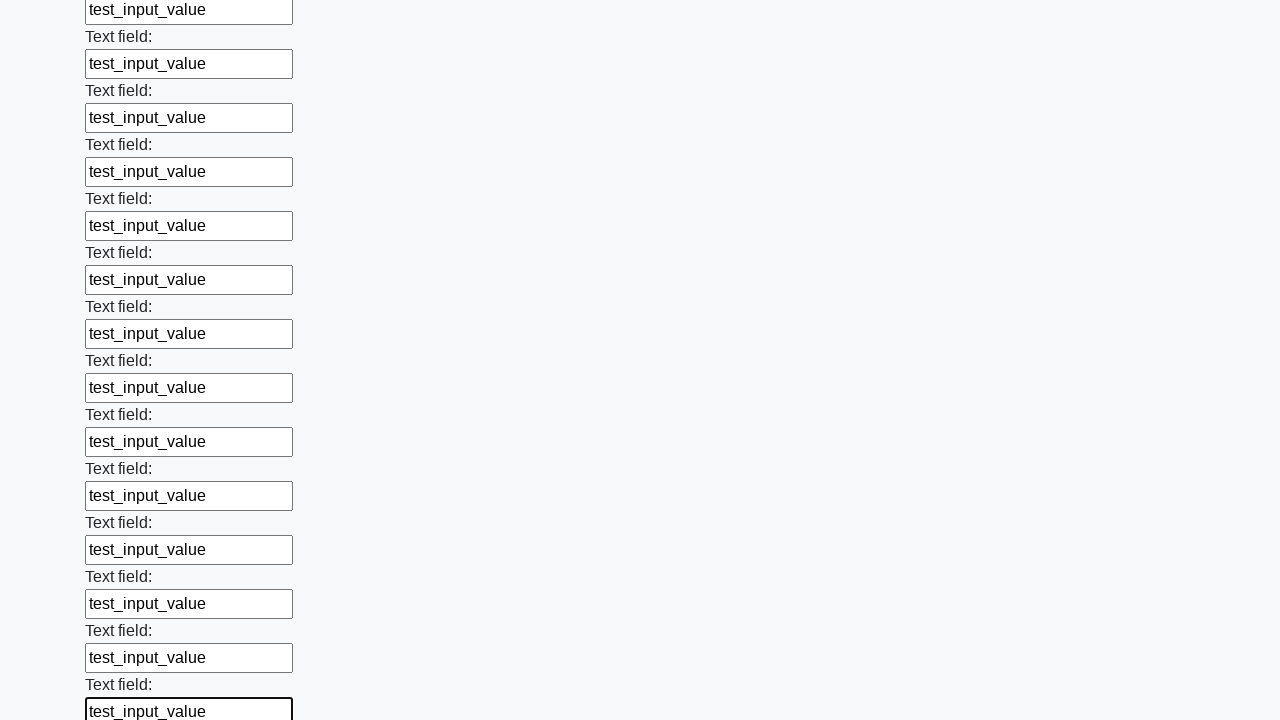

Filled input field with test data on input >> nth=51
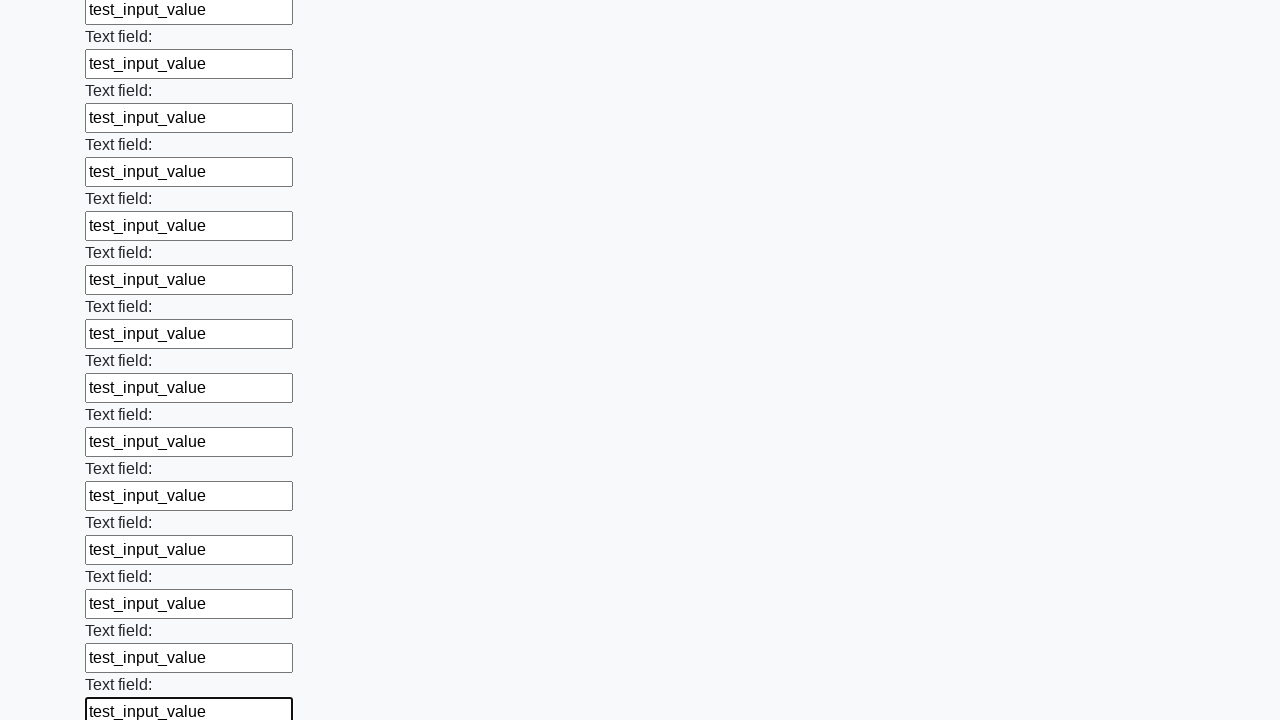

Filled input field with test data on input >> nth=52
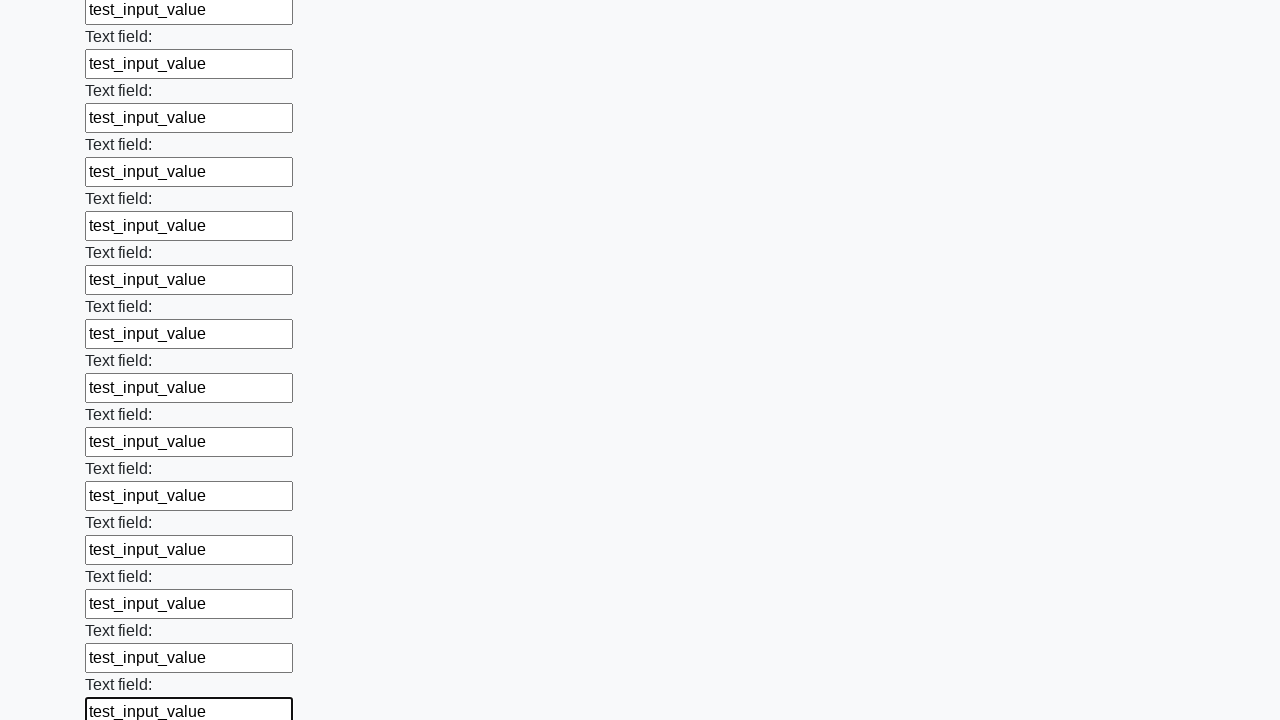

Filled input field with test data on input >> nth=53
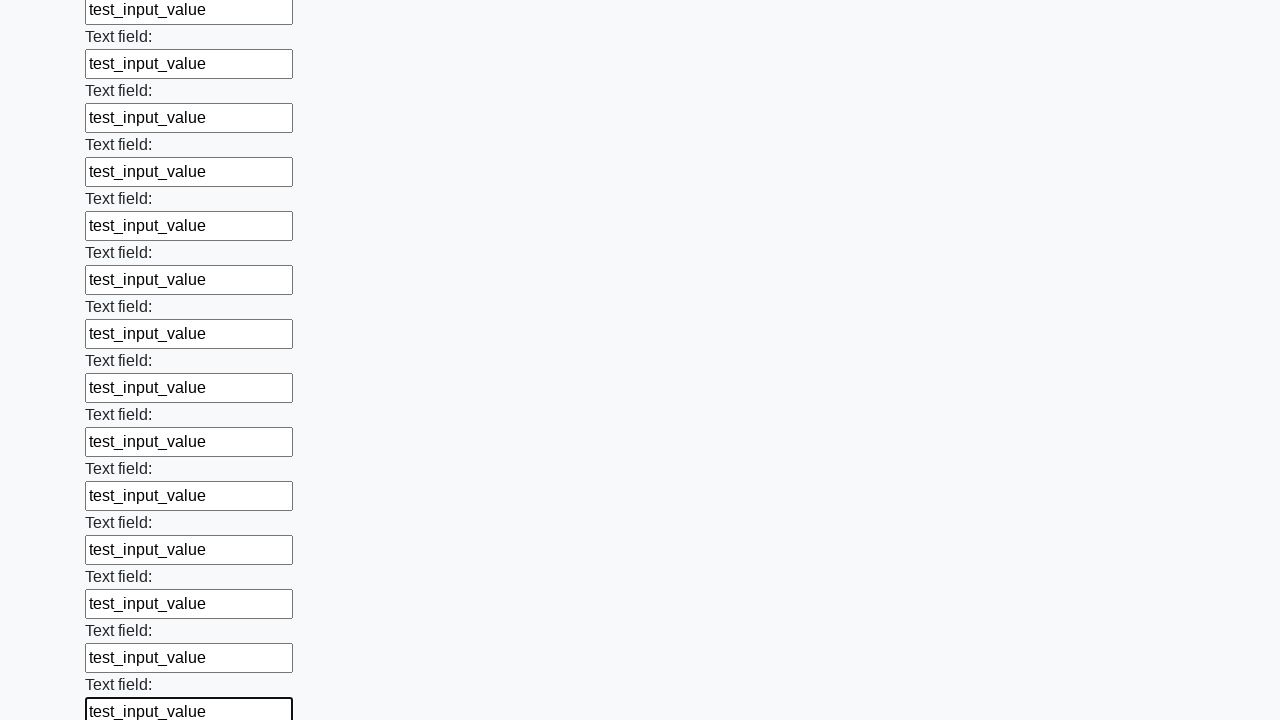

Filled input field with test data on input >> nth=54
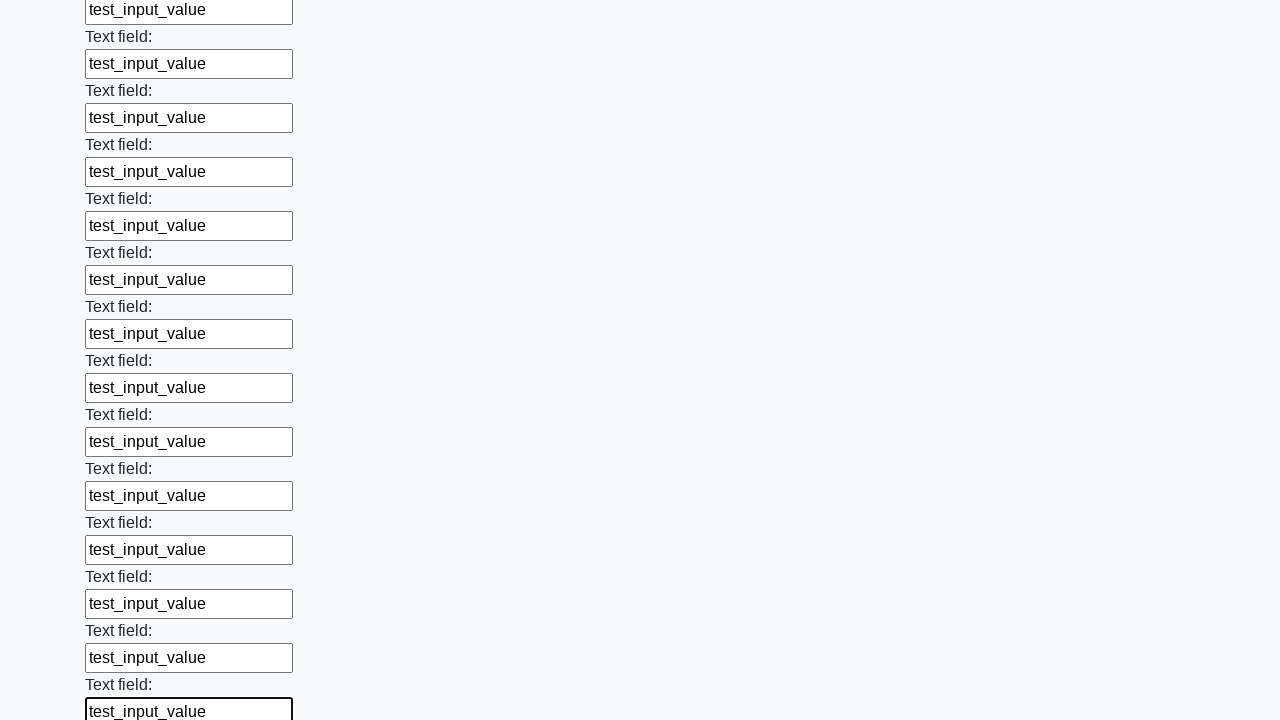

Filled input field with test data on input >> nth=55
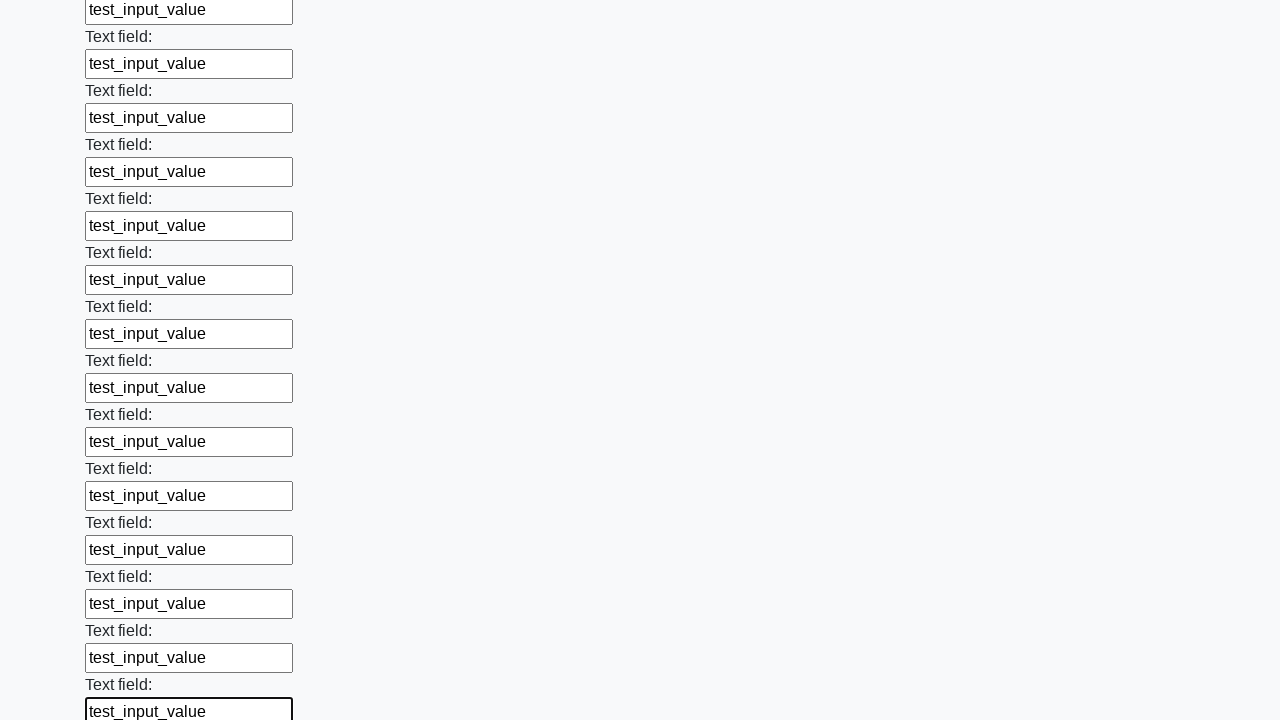

Filled input field with test data on input >> nth=56
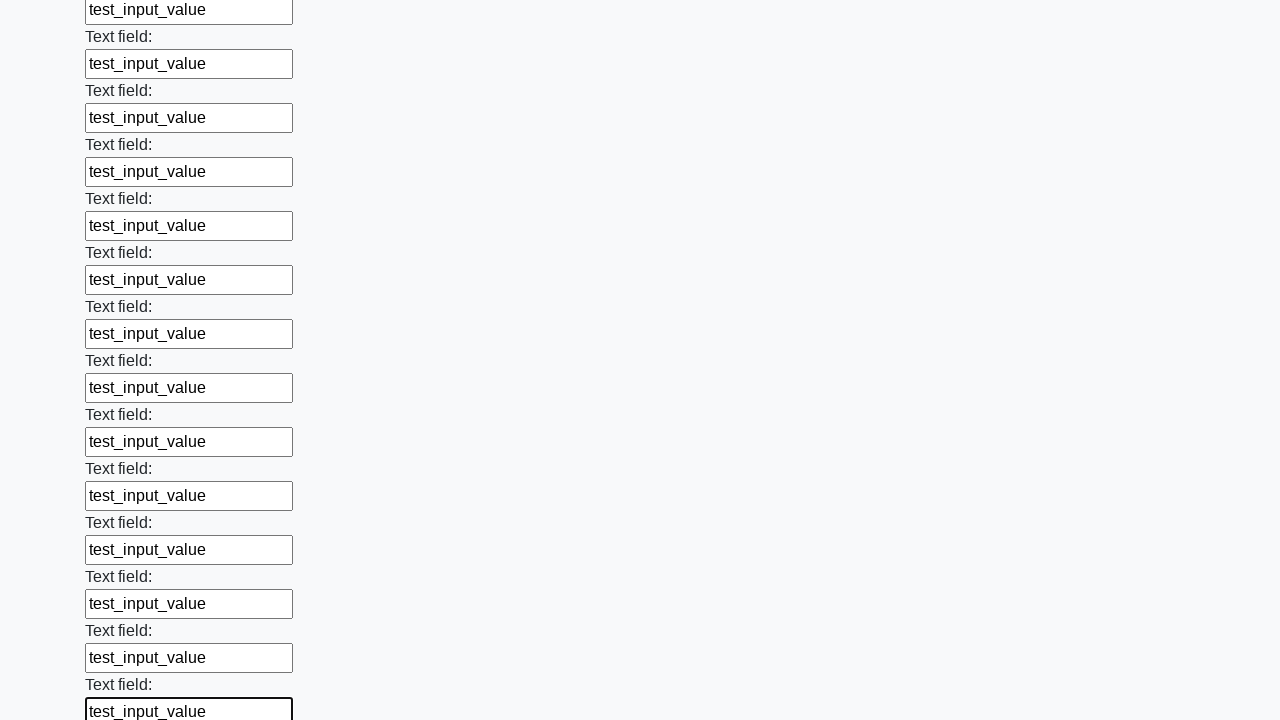

Filled input field with test data on input >> nth=57
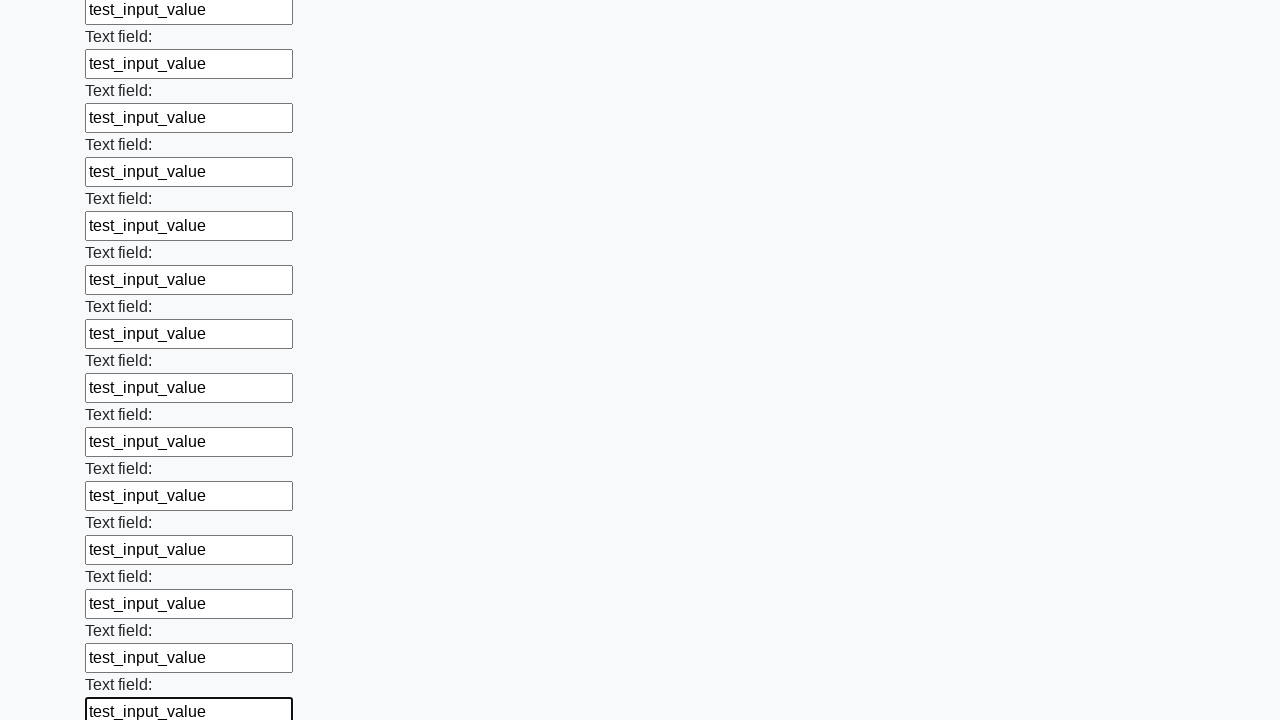

Filled input field with test data on input >> nth=58
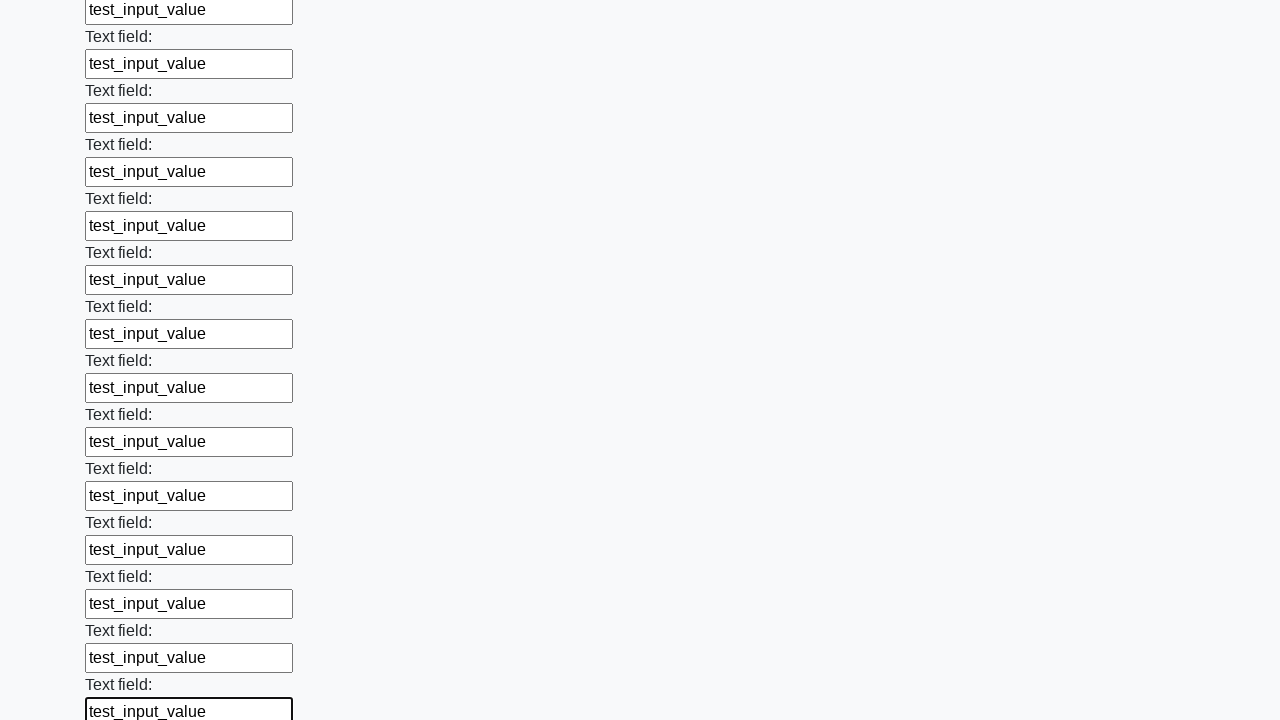

Filled input field with test data on input >> nth=59
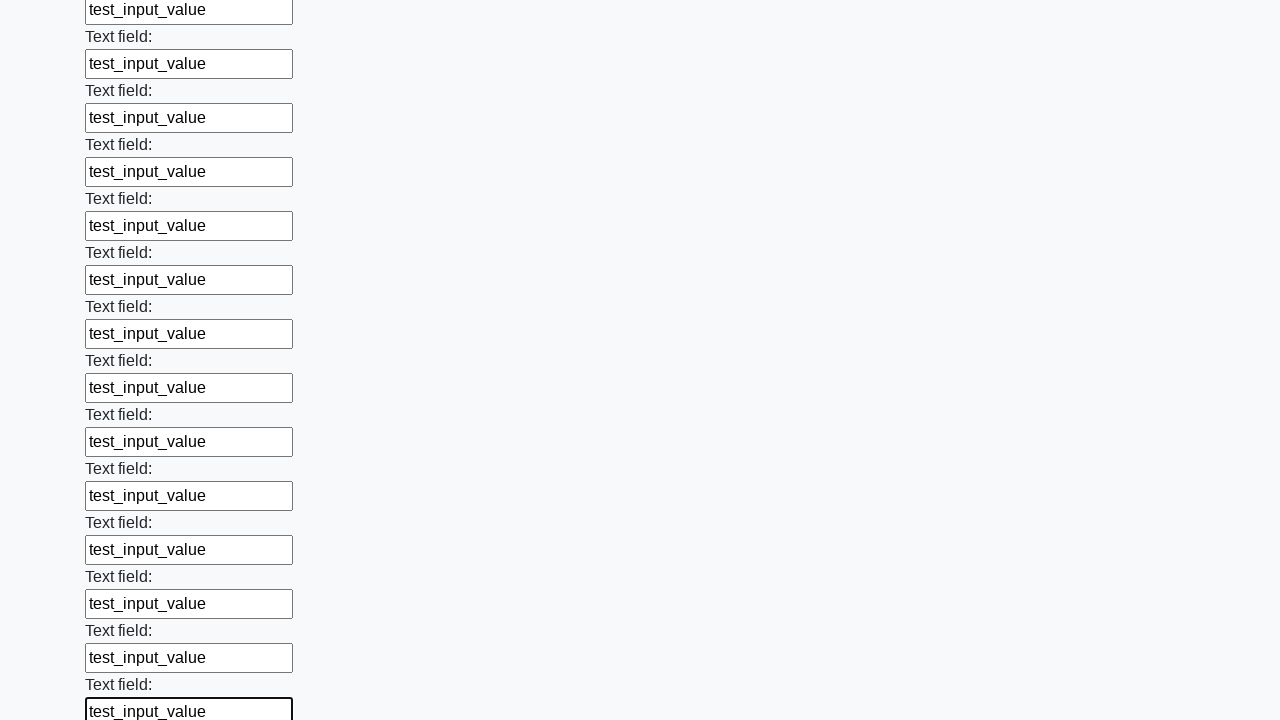

Filled input field with test data on input >> nth=60
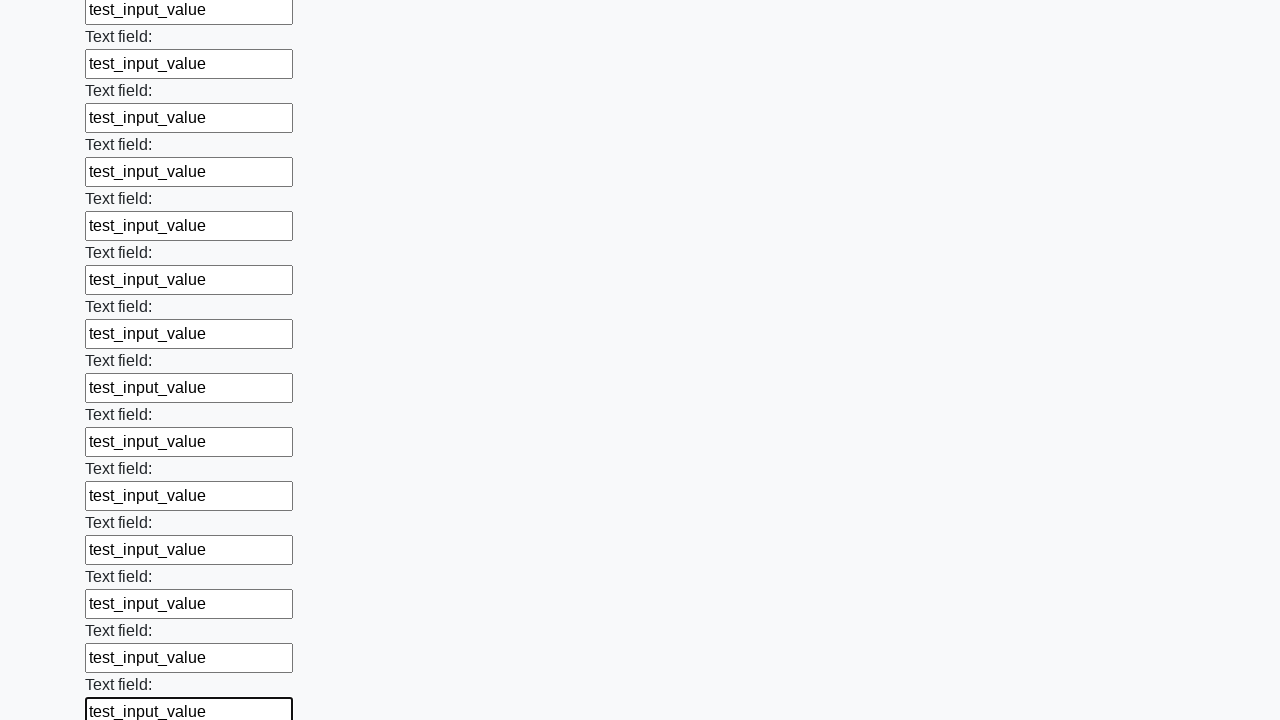

Filled input field with test data on input >> nth=61
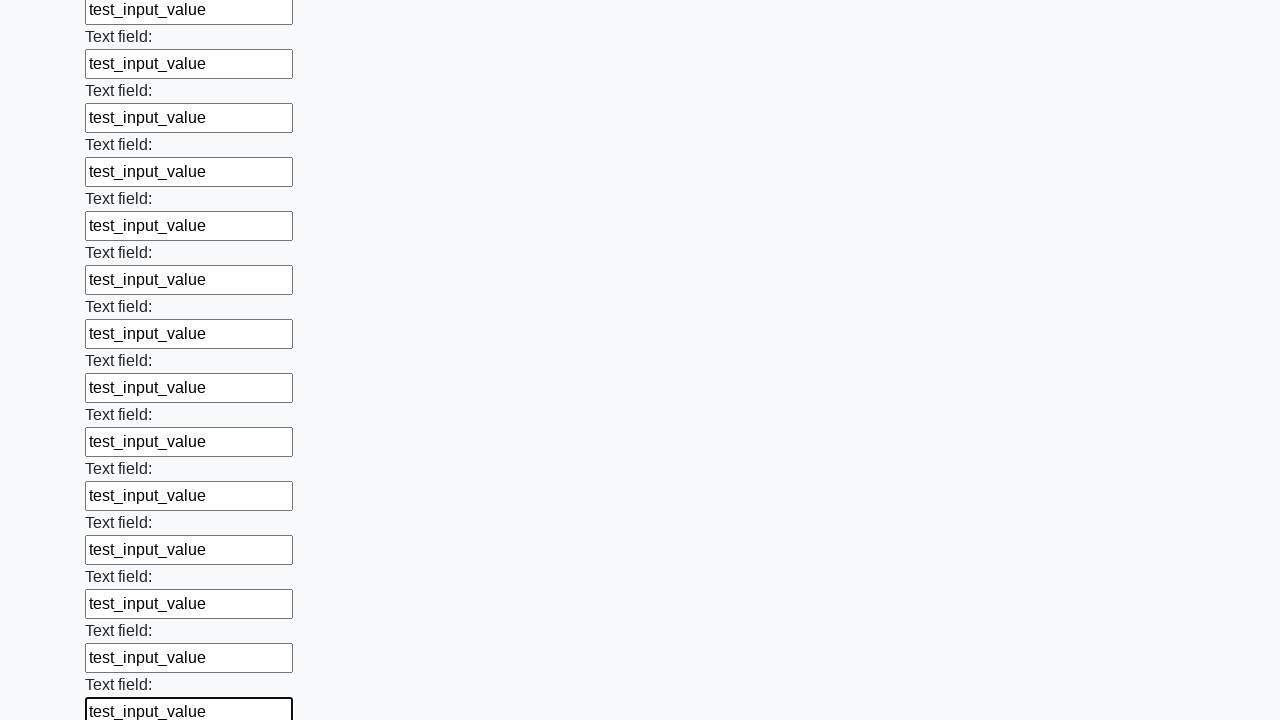

Filled input field with test data on input >> nth=62
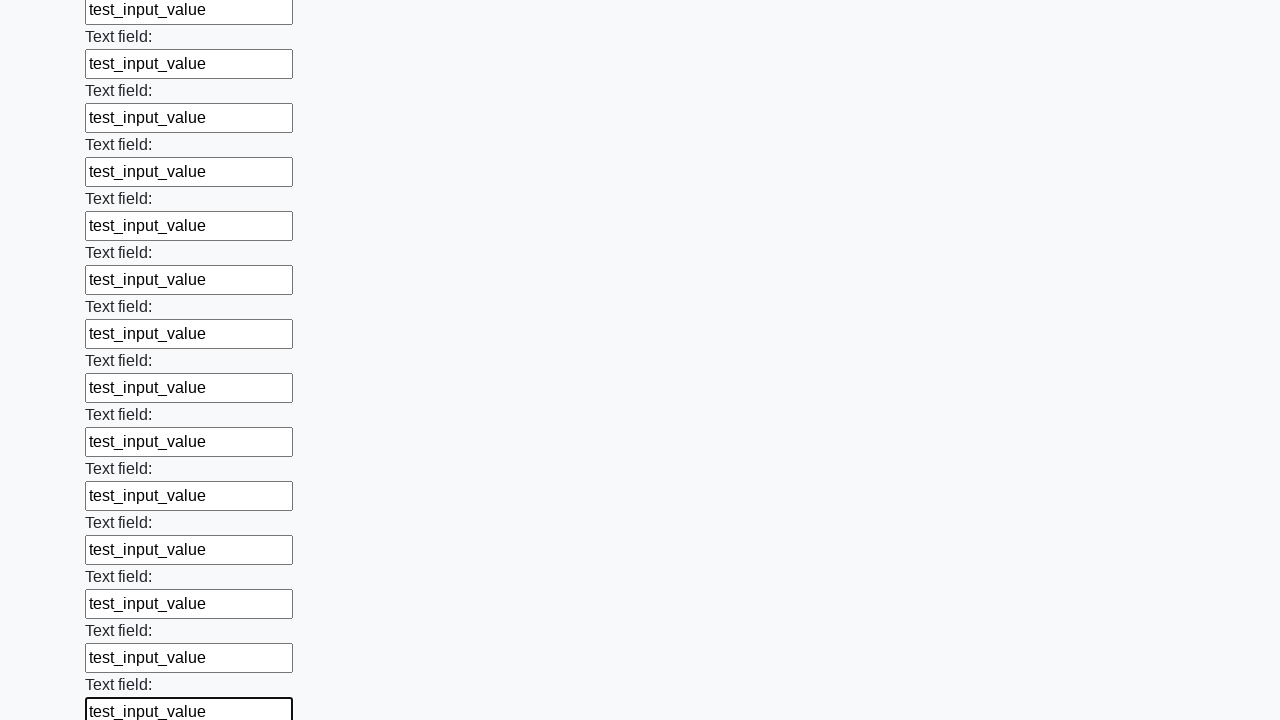

Filled input field with test data on input >> nth=63
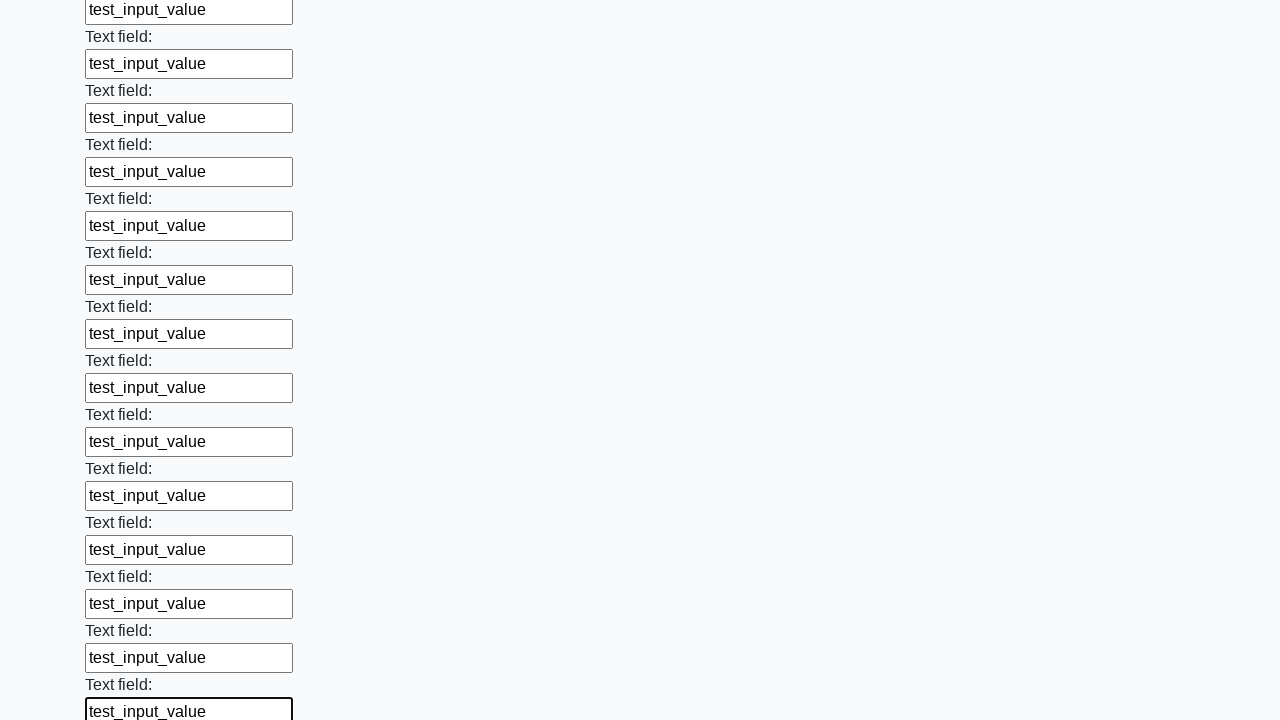

Filled input field with test data on input >> nth=64
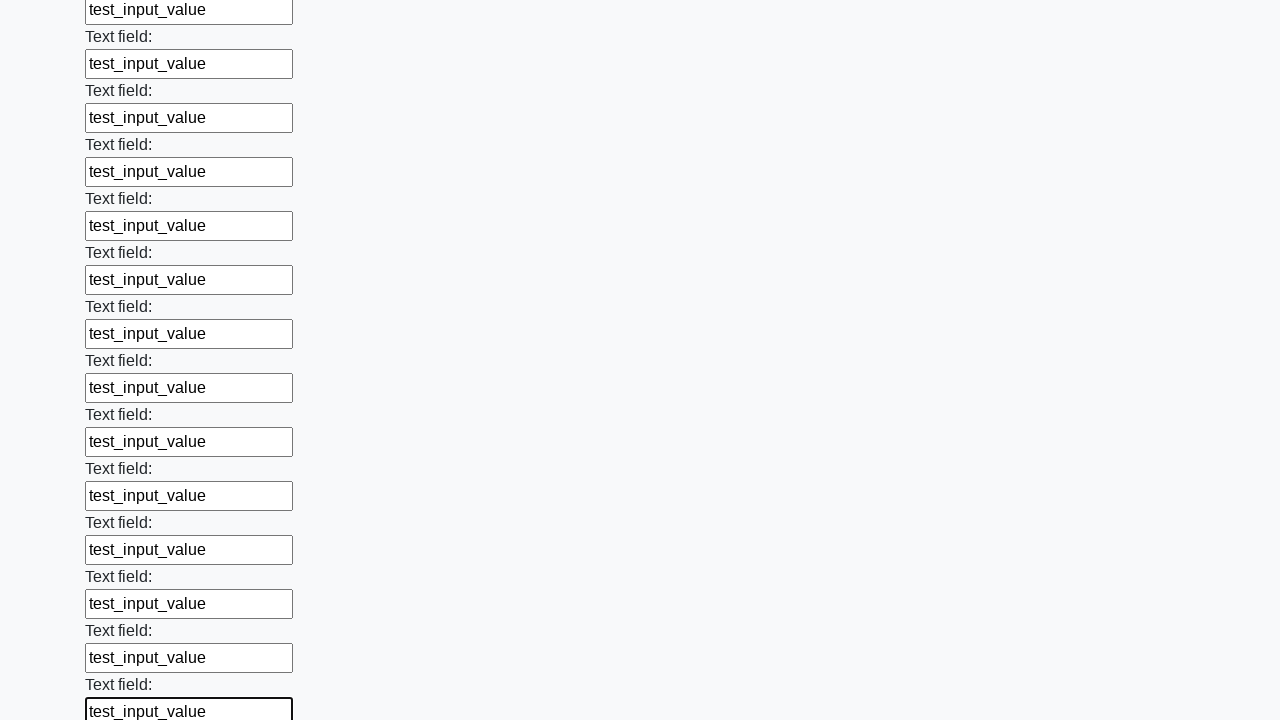

Filled input field with test data on input >> nth=65
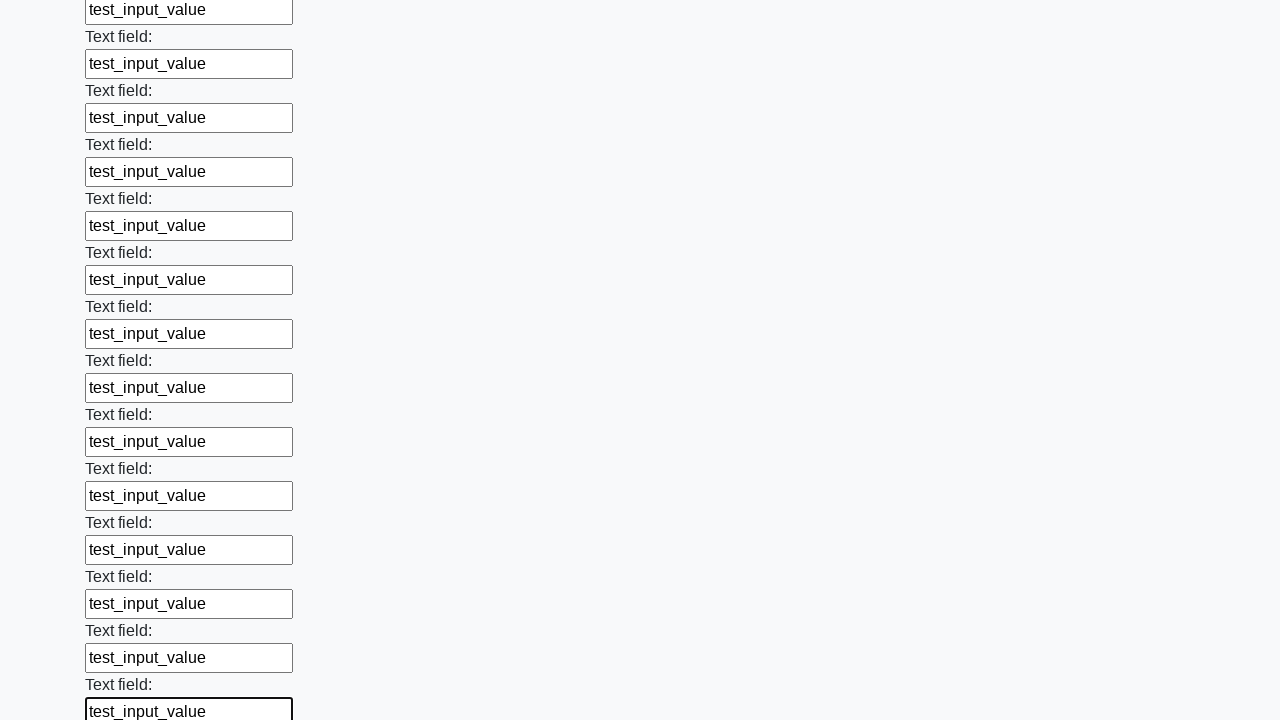

Filled input field with test data on input >> nth=66
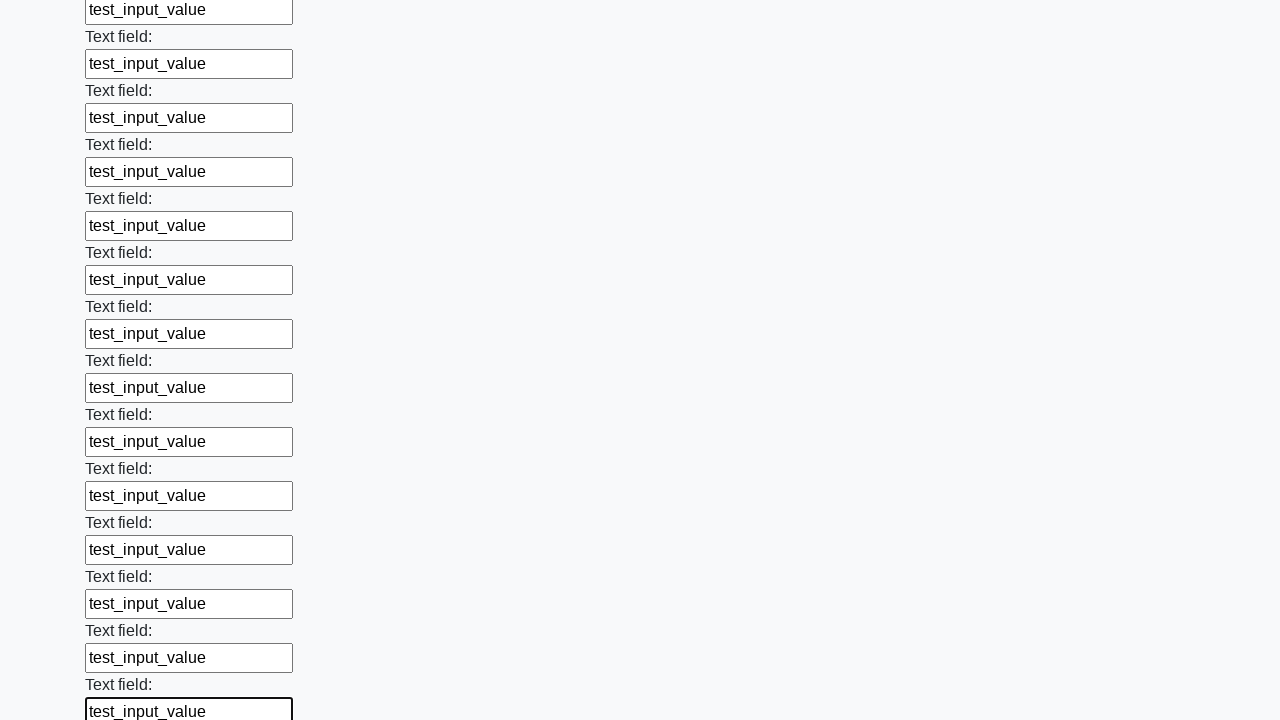

Filled input field with test data on input >> nth=67
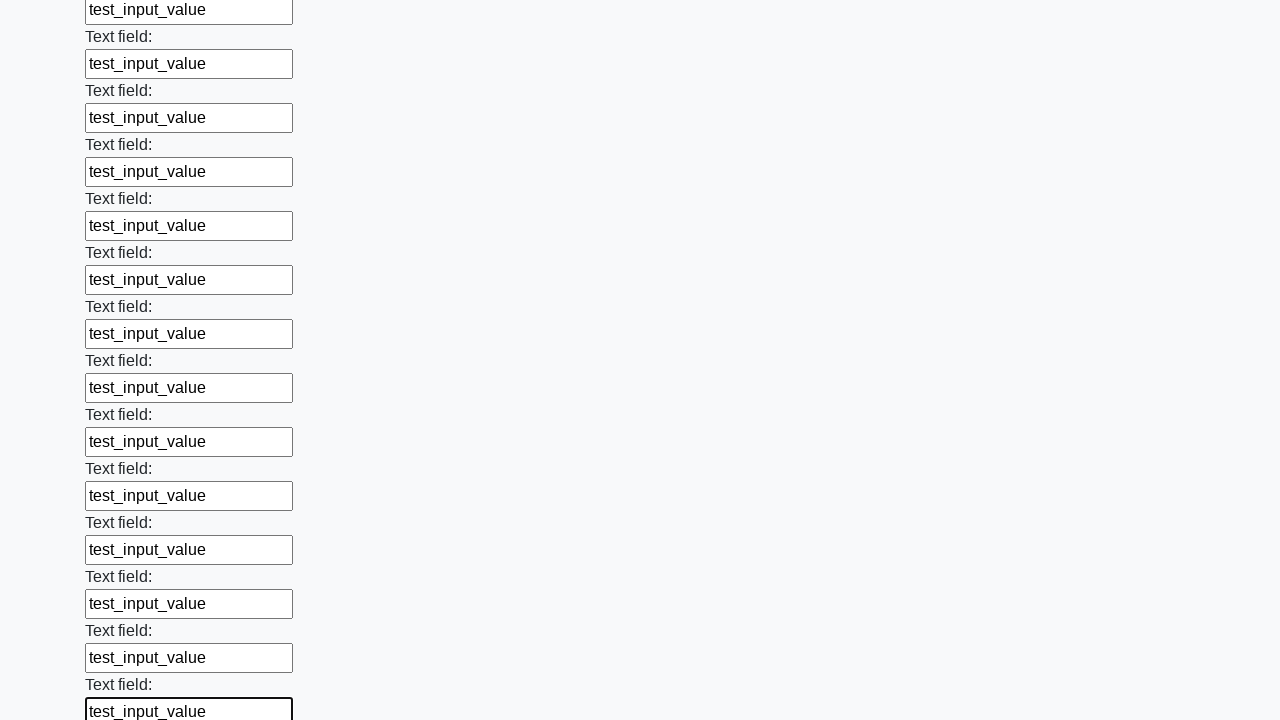

Filled input field with test data on input >> nth=68
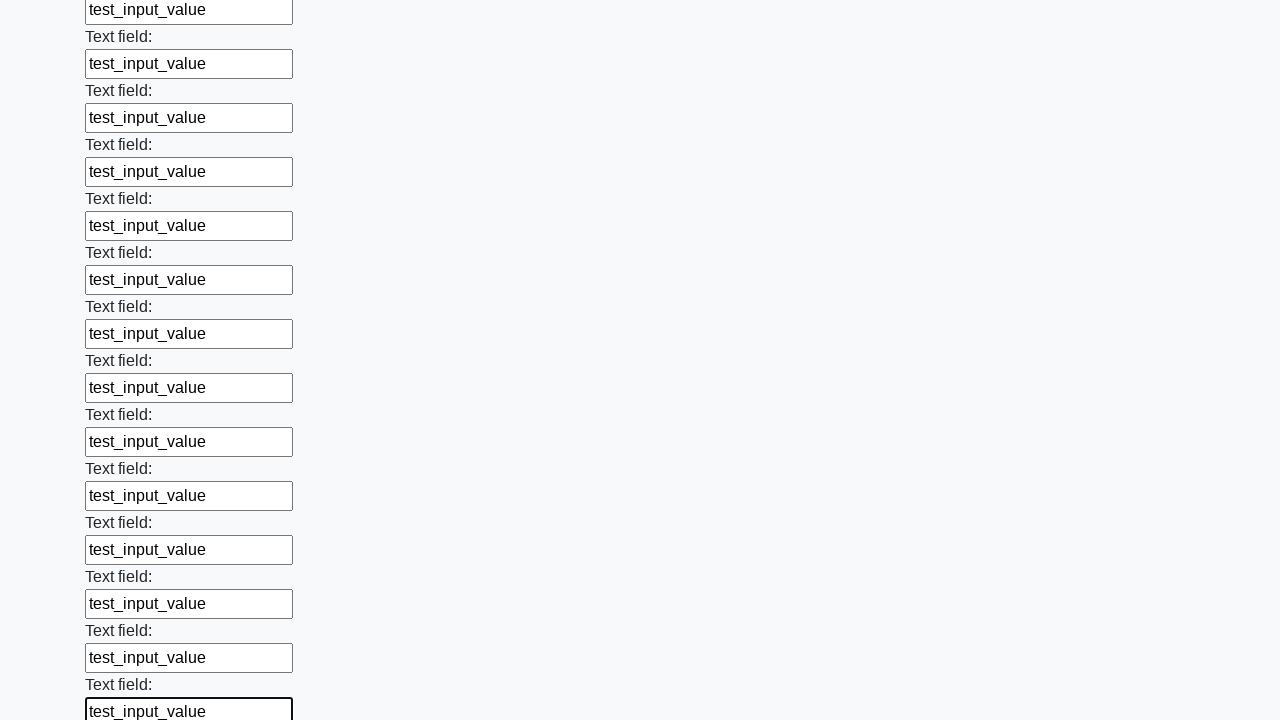

Filled input field with test data on input >> nth=69
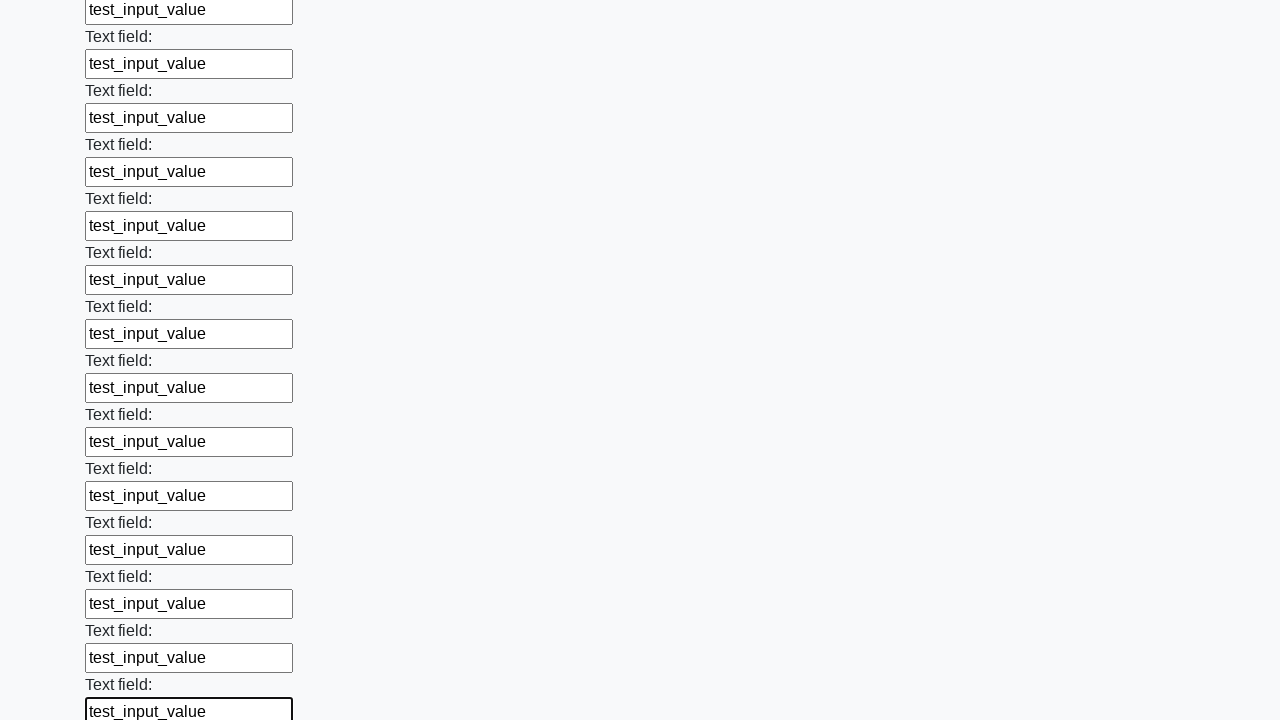

Filled input field with test data on input >> nth=70
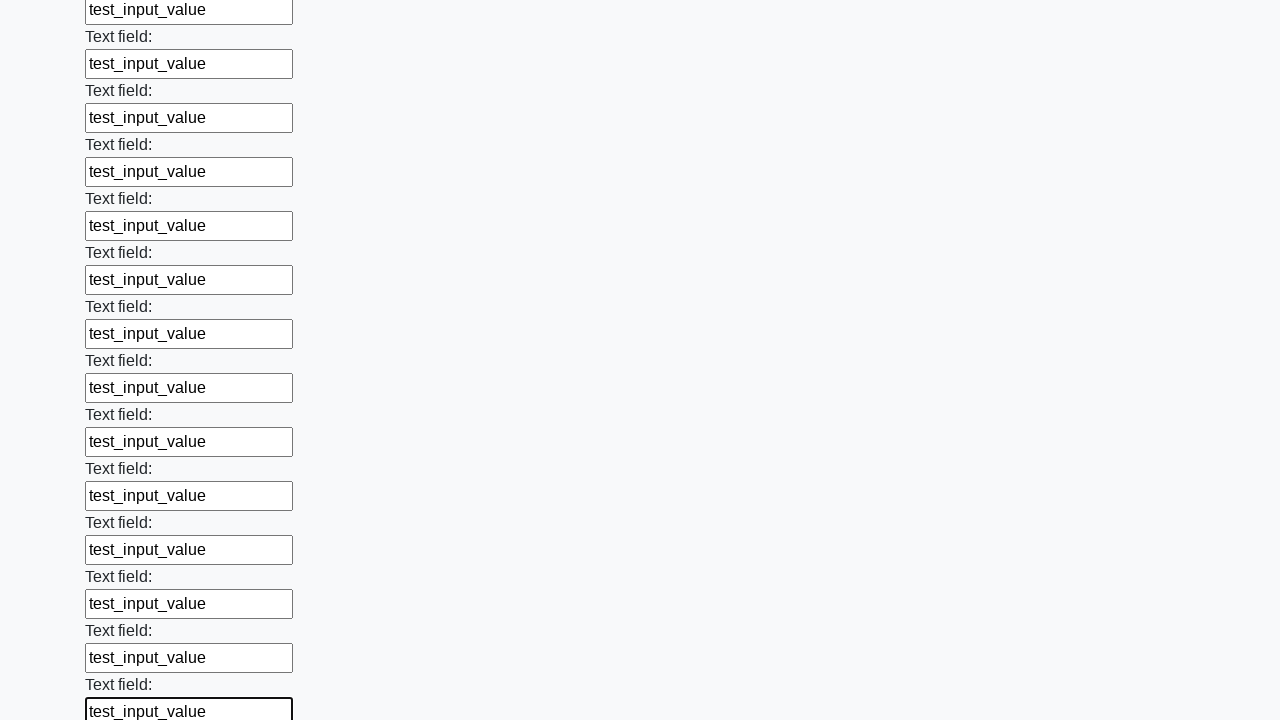

Filled input field with test data on input >> nth=71
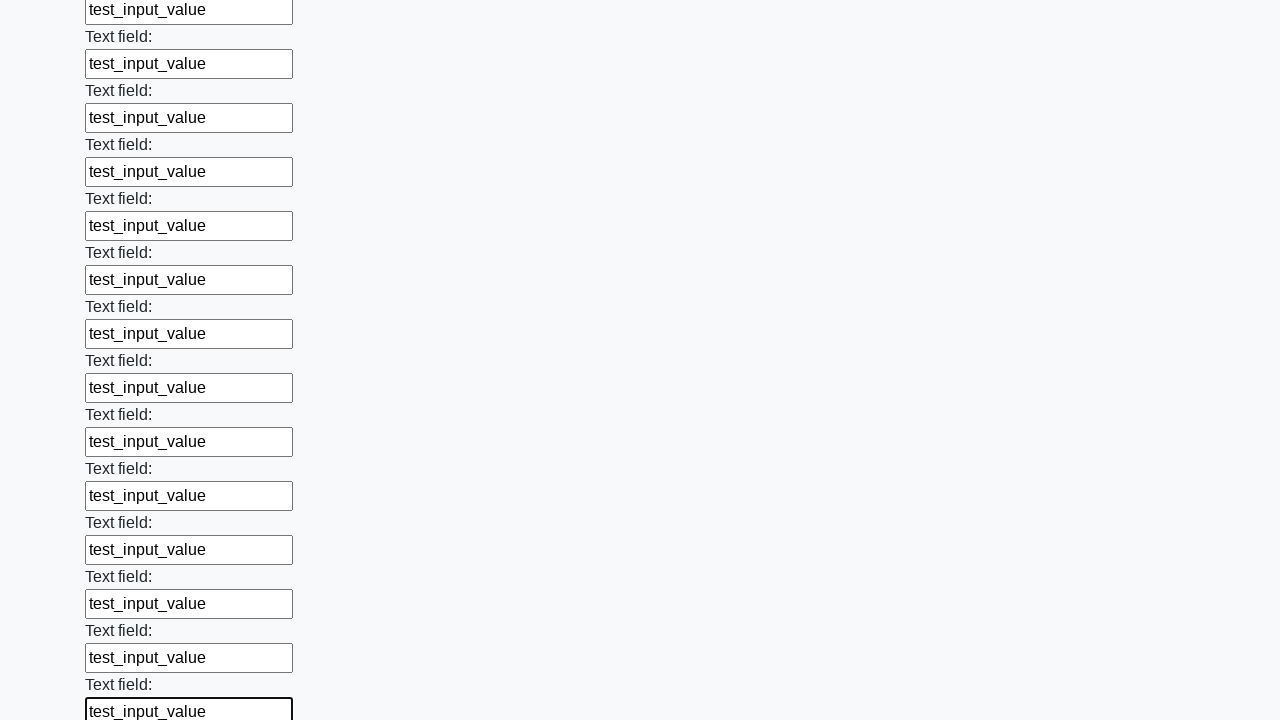

Filled input field with test data on input >> nth=72
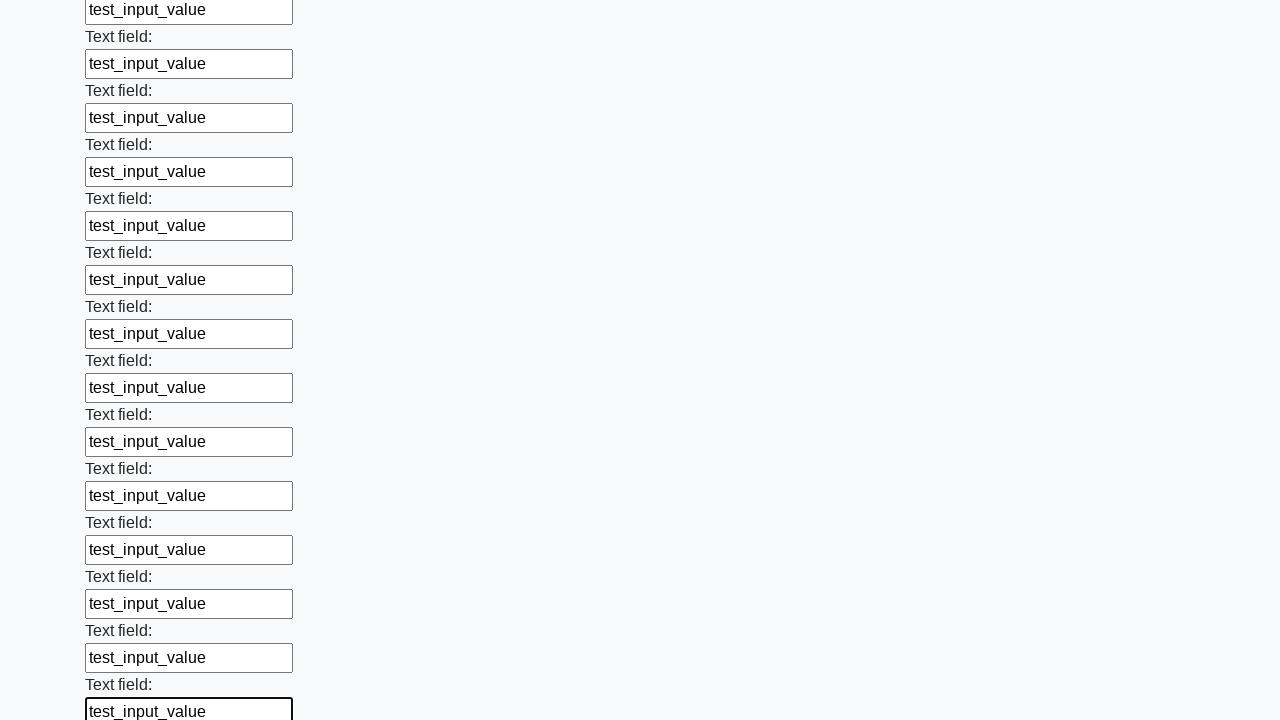

Filled input field with test data on input >> nth=73
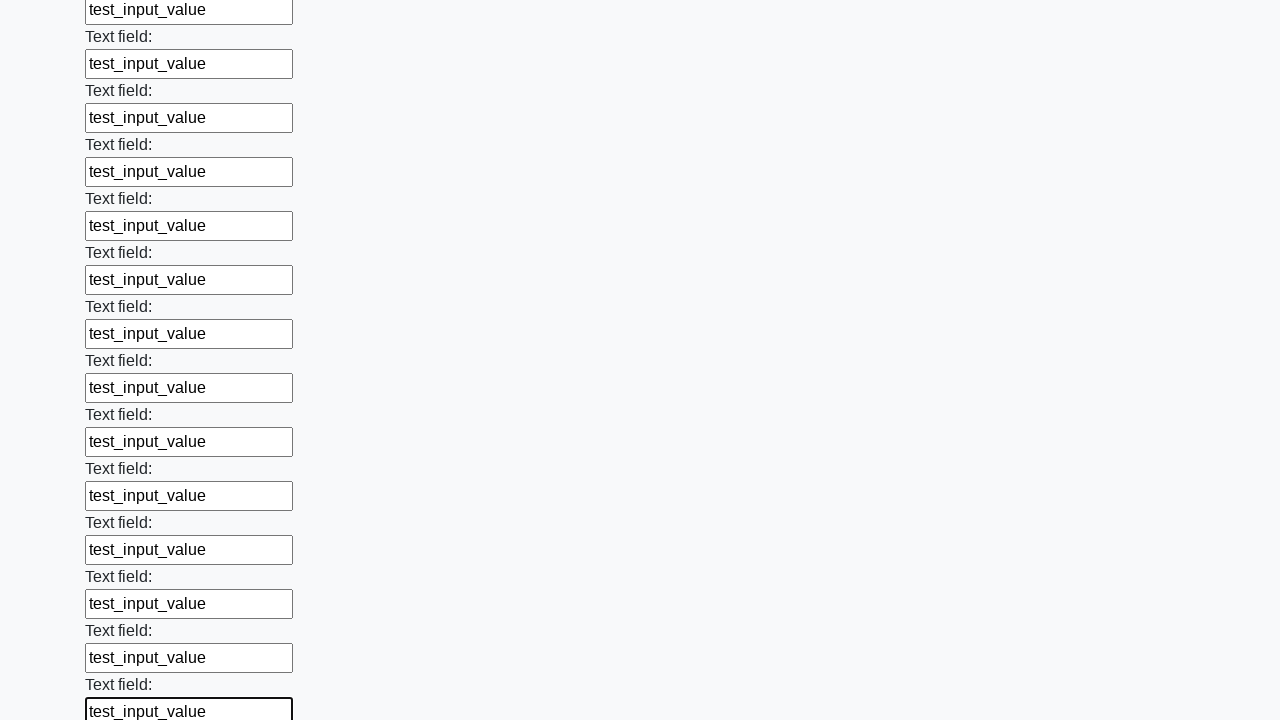

Filled input field with test data on input >> nth=74
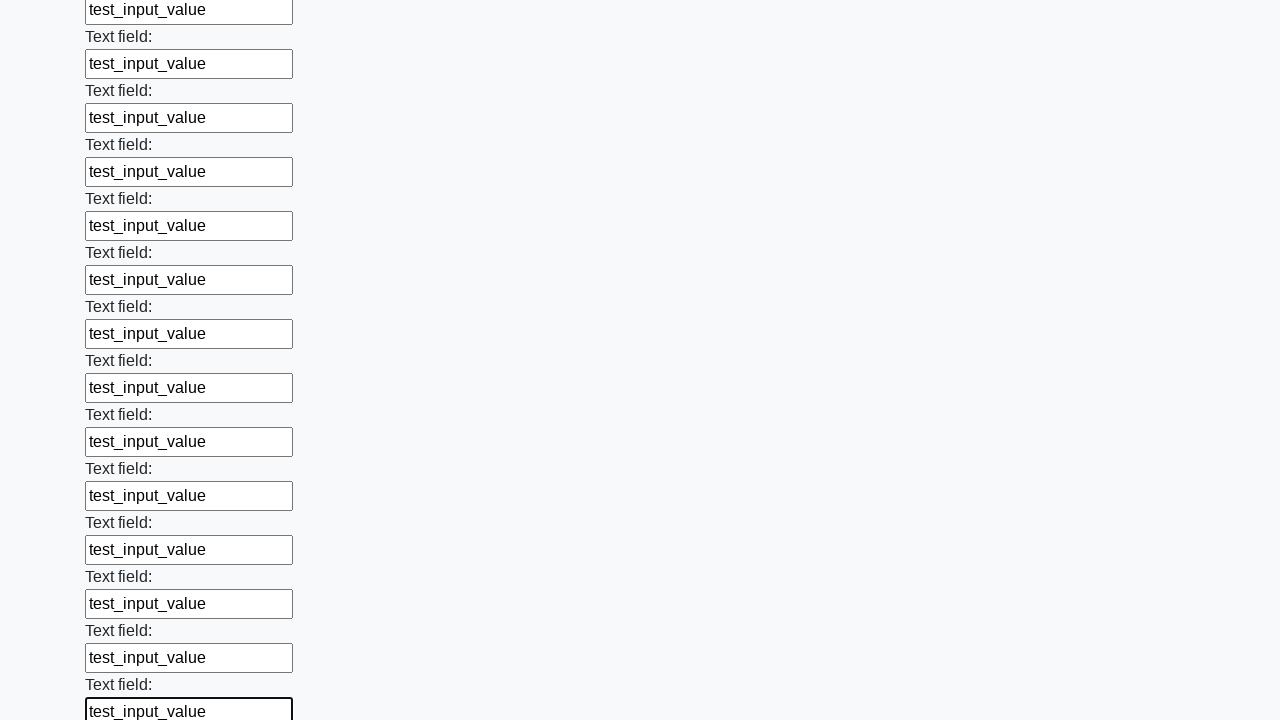

Filled input field with test data on input >> nth=75
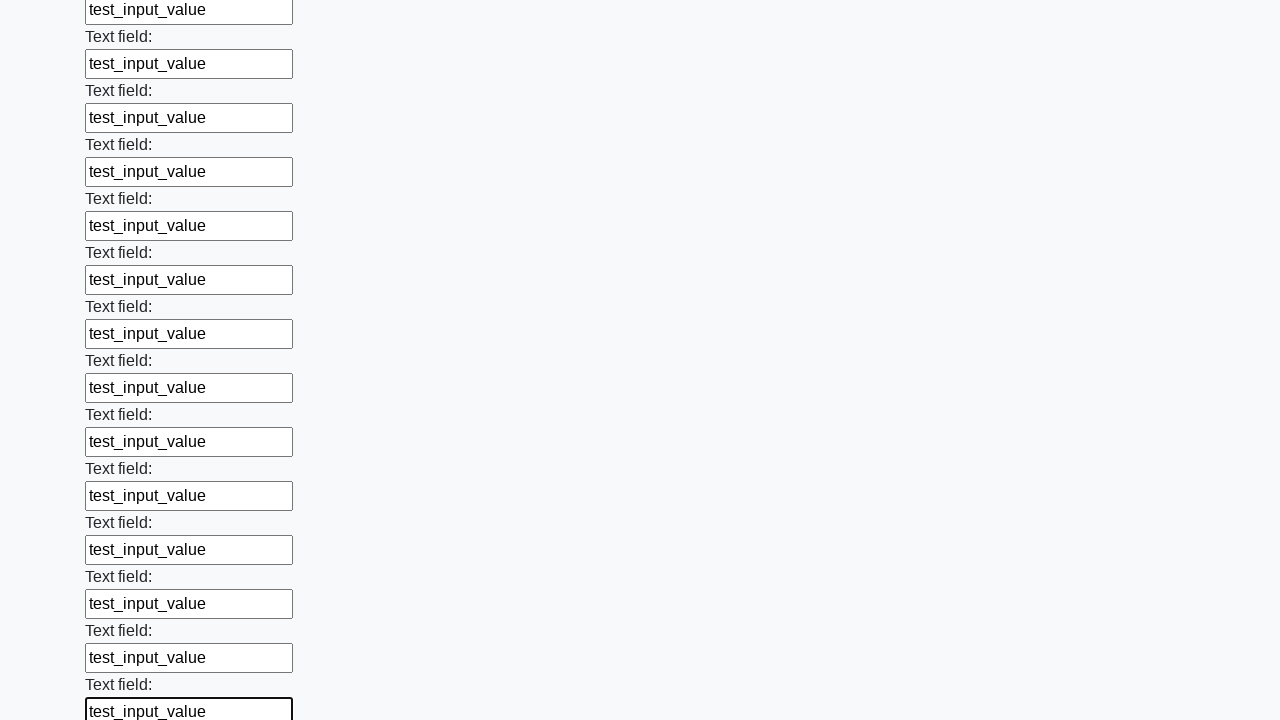

Filled input field with test data on input >> nth=76
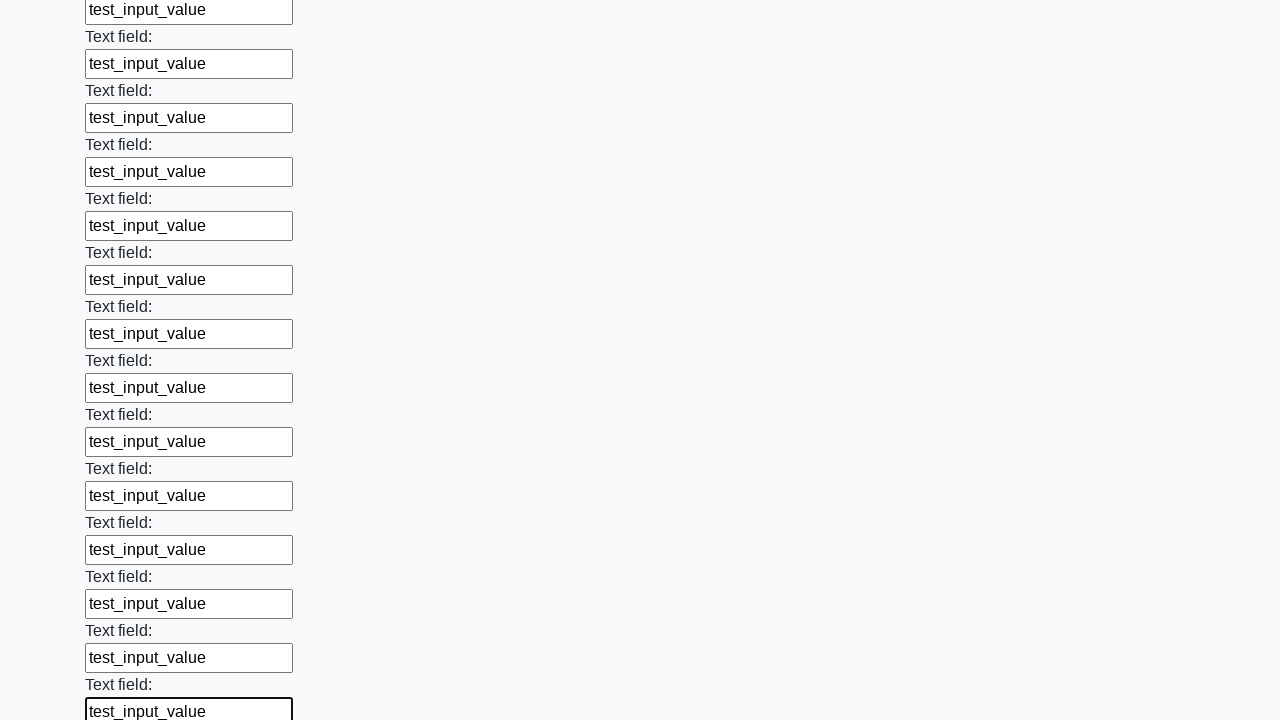

Filled input field with test data on input >> nth=77
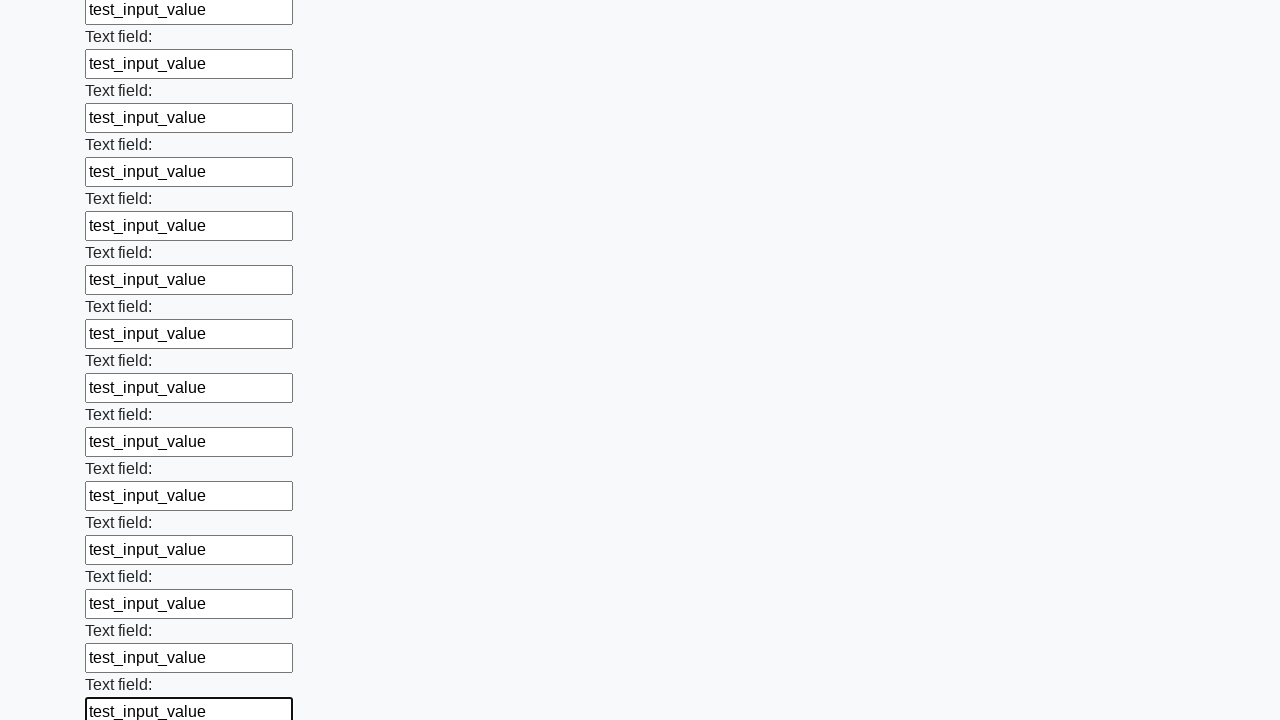

Filled input field with test data on input >> nth=78
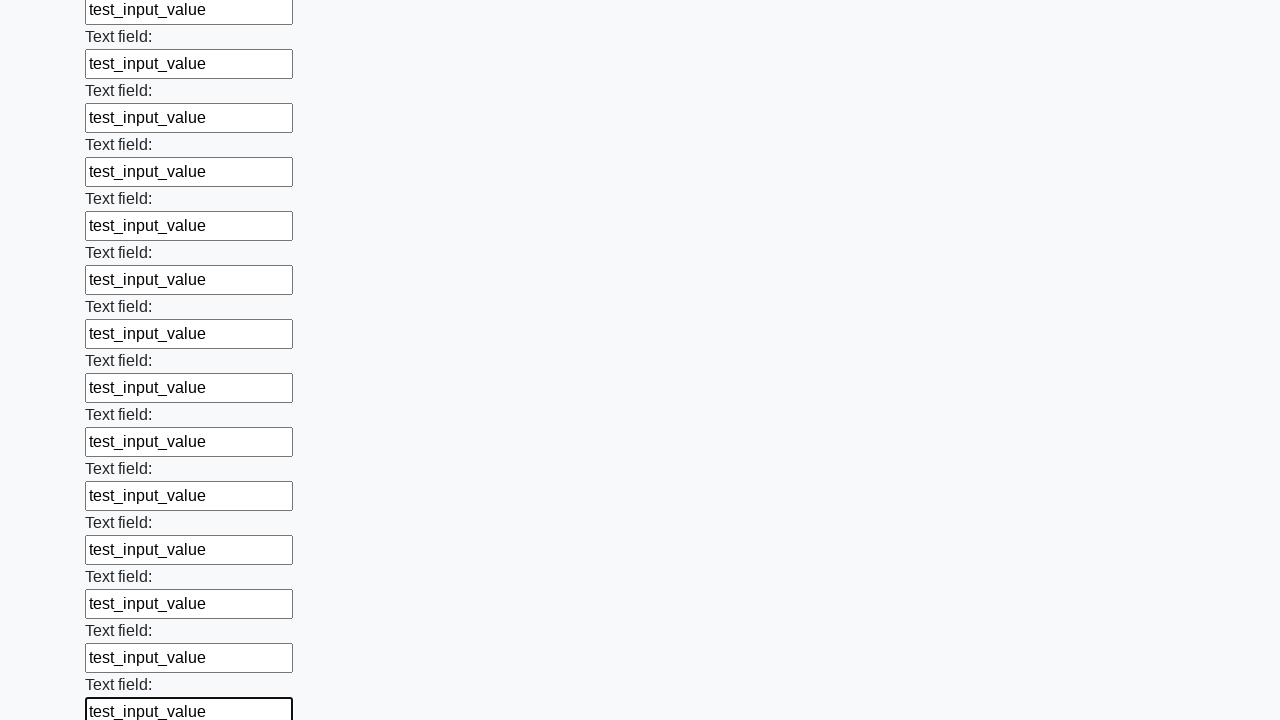

Filled input field with test data on input >> nth=79
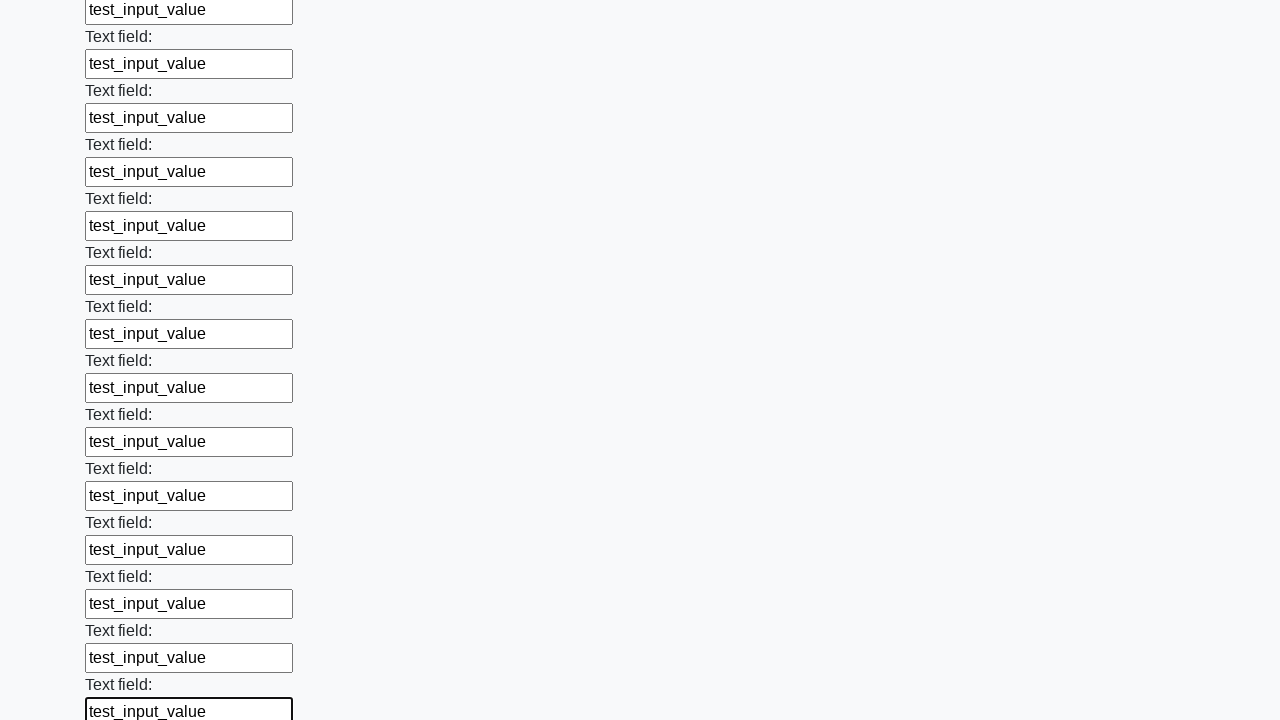

Filled input field with test data on input >> nth=80
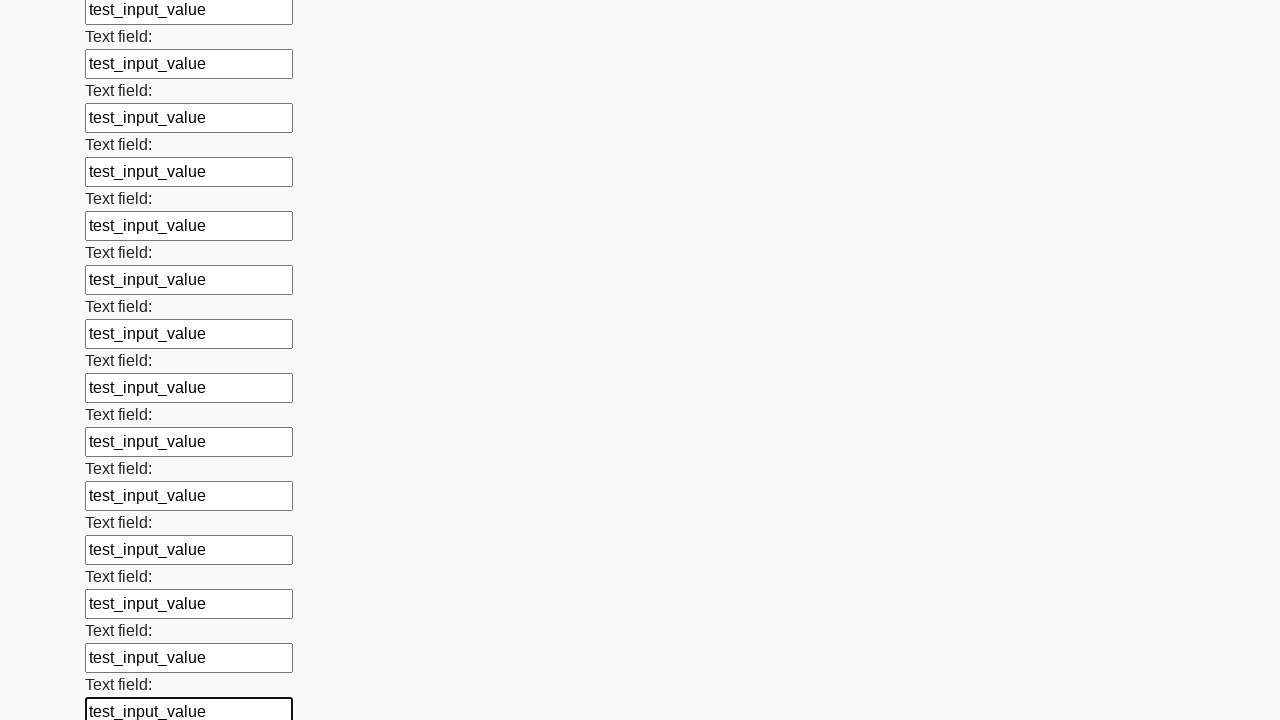

Filled input field with test data on input >> nth=81
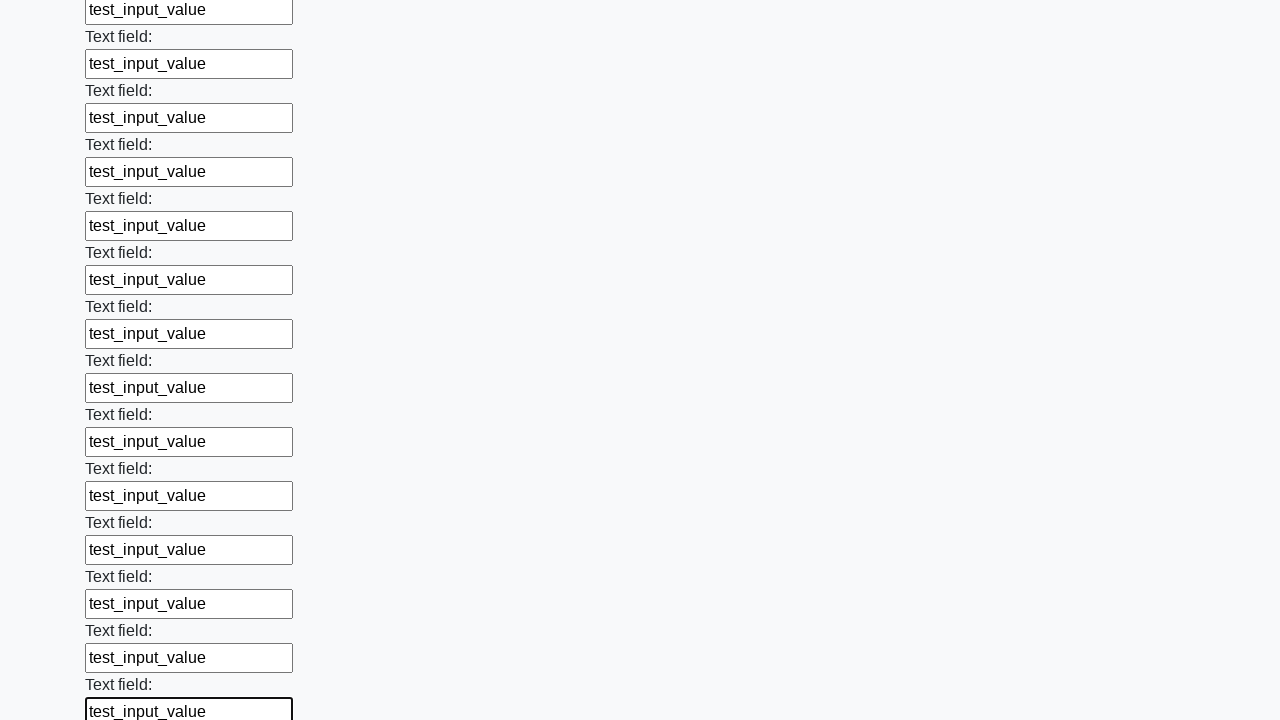

Filled input field with test data on input >> nth=82
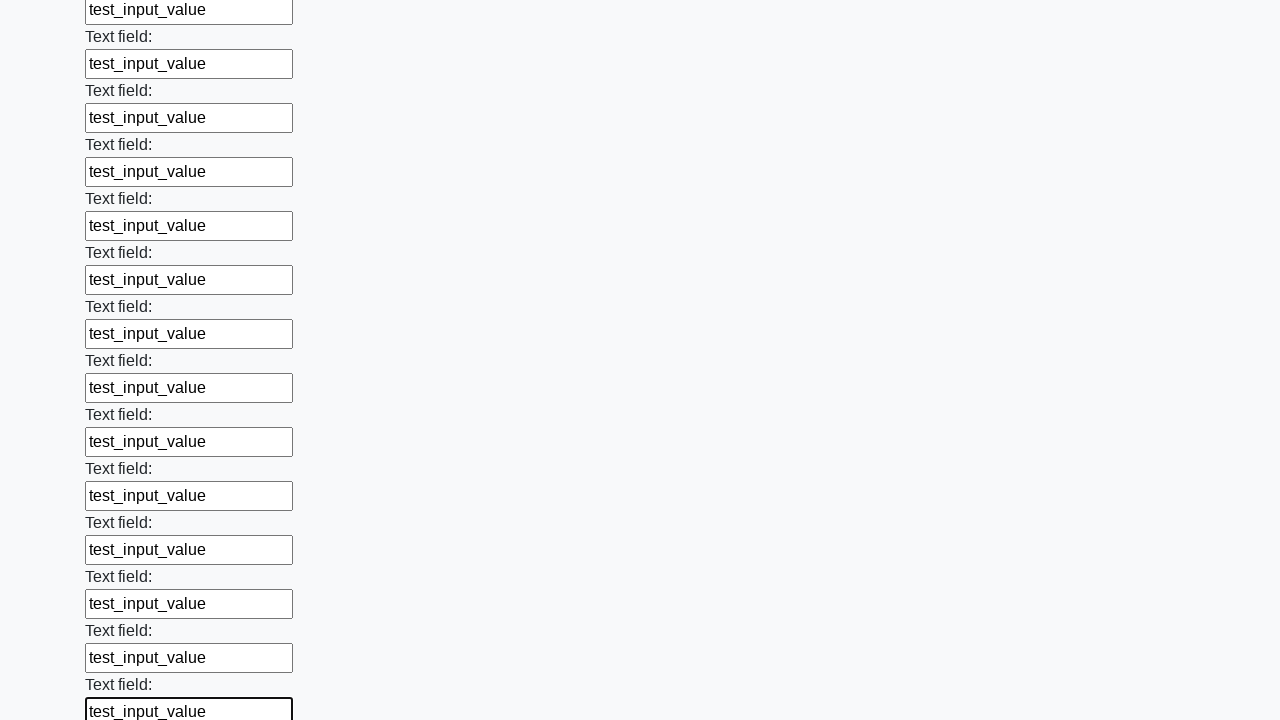

Filled input field with test data on input >> nth=83
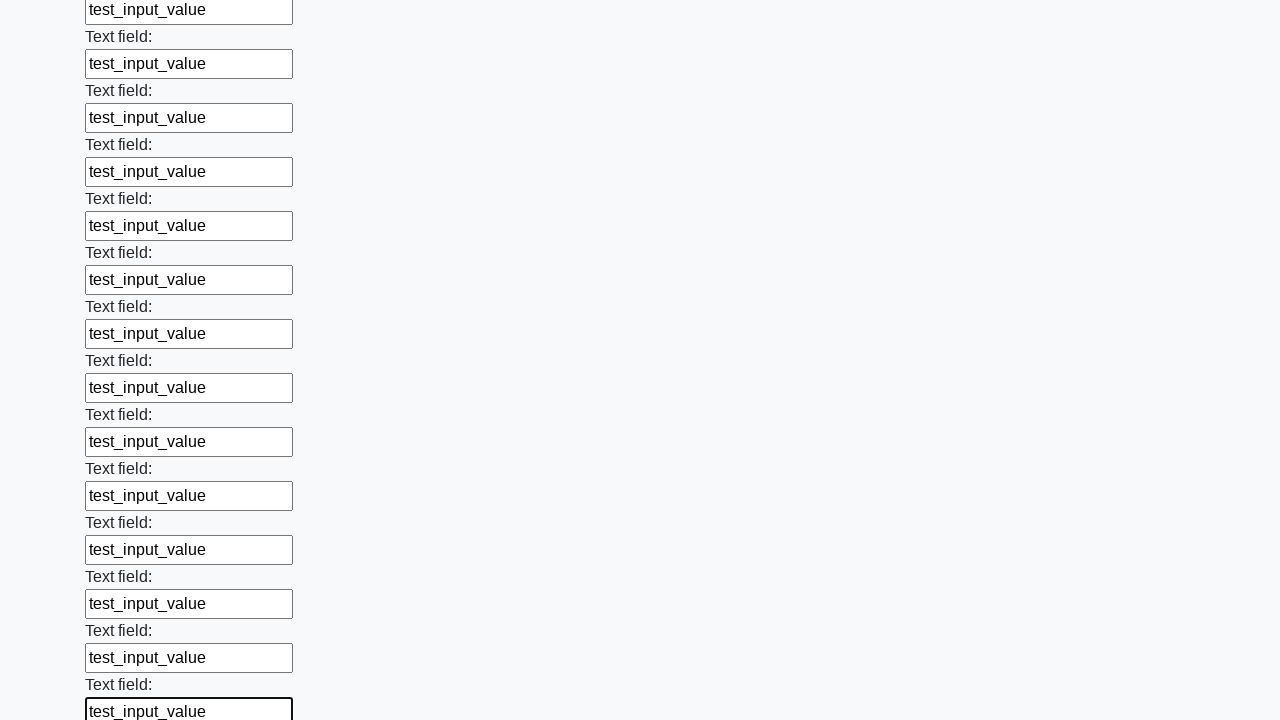

Filled input field with test data on input >> nth=84
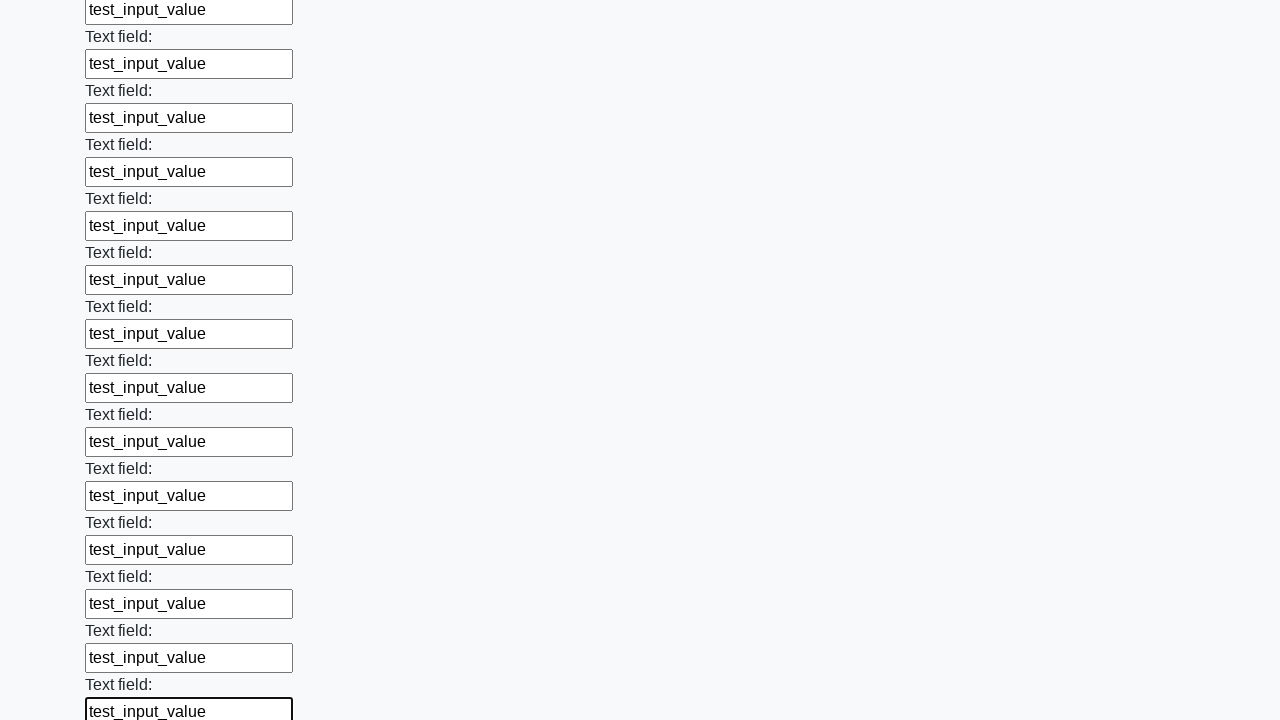

Filled input field with test data on input >> nth=85
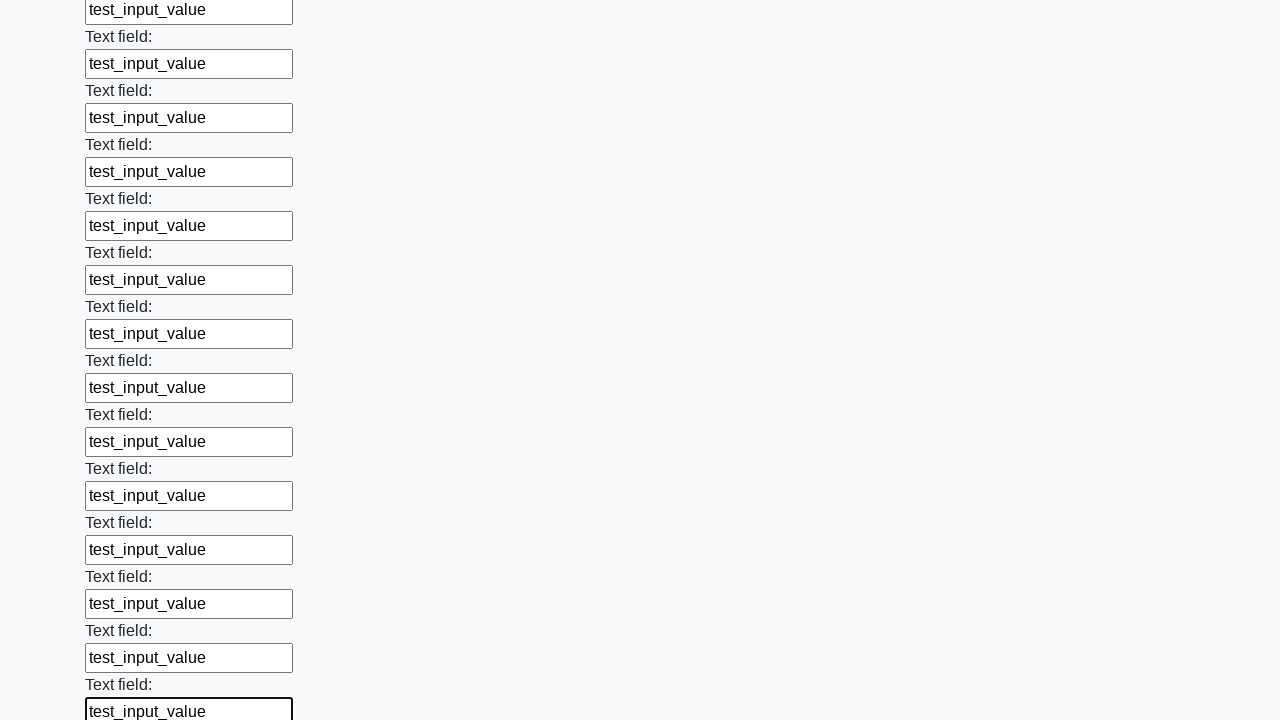

Filled input field with test data on input >> nth=86
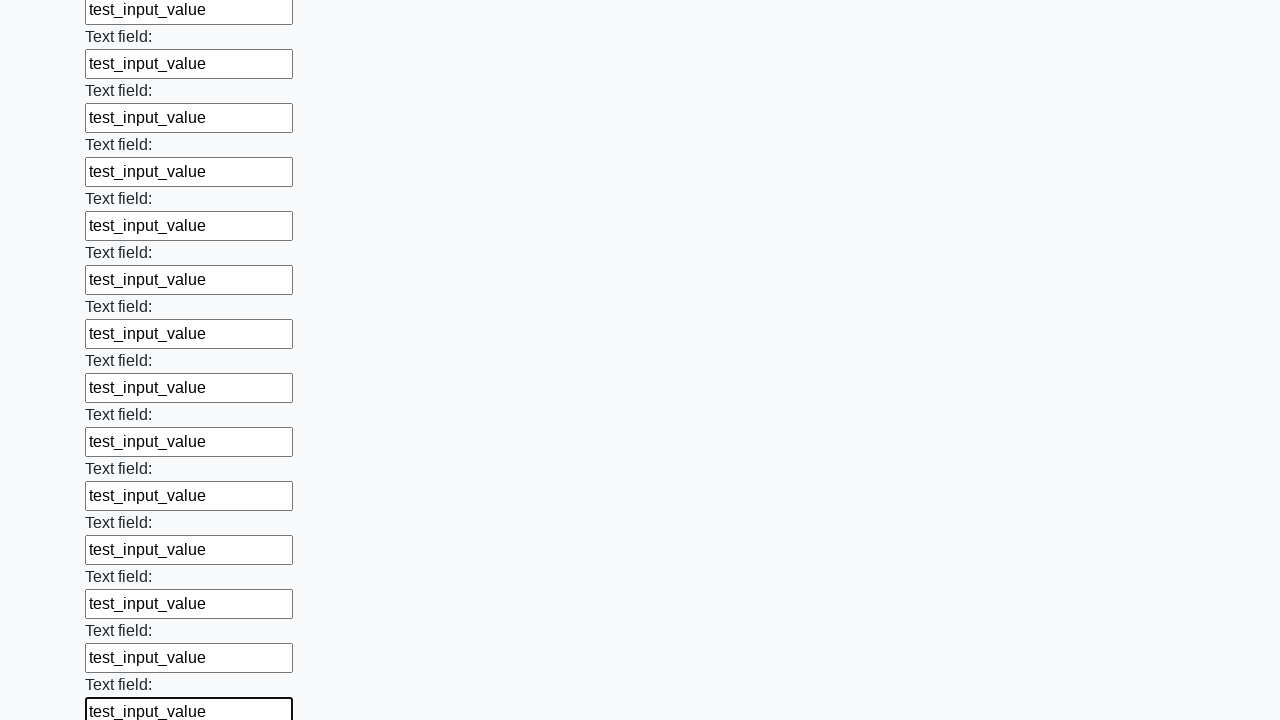

Filled input field with test data on input >> nth=87
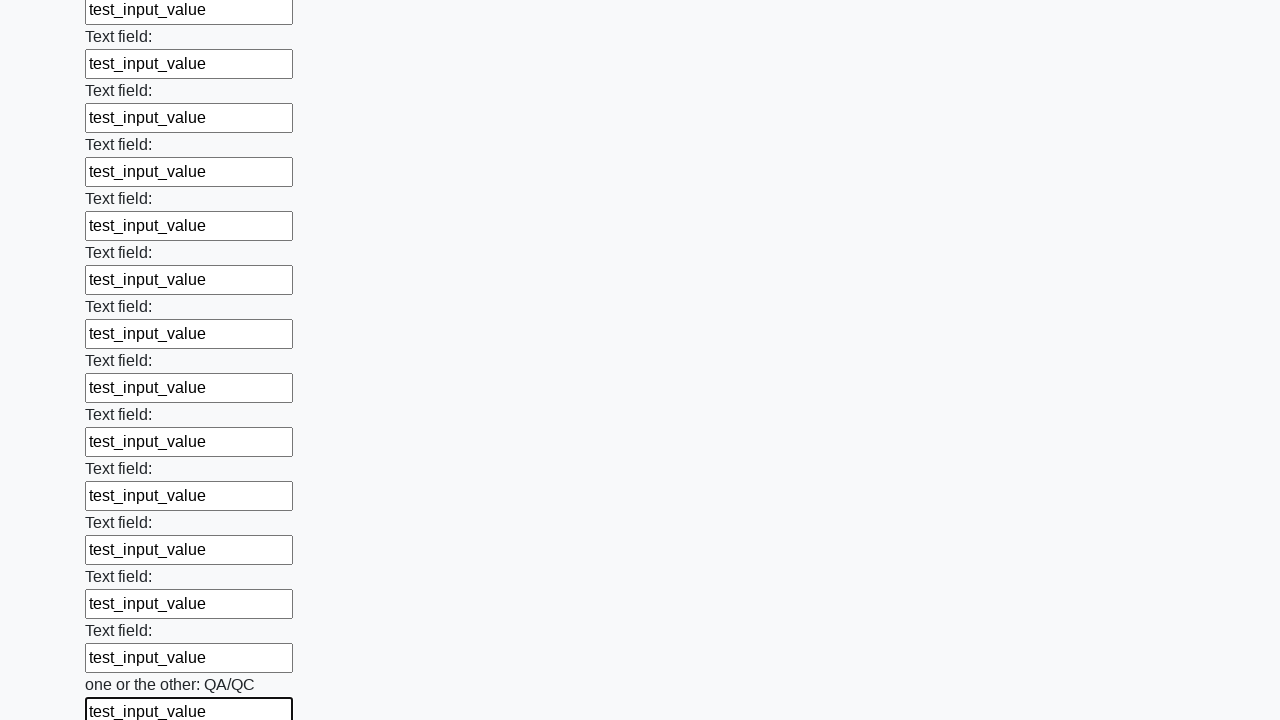

Filled input field with test data on input >> nth=88
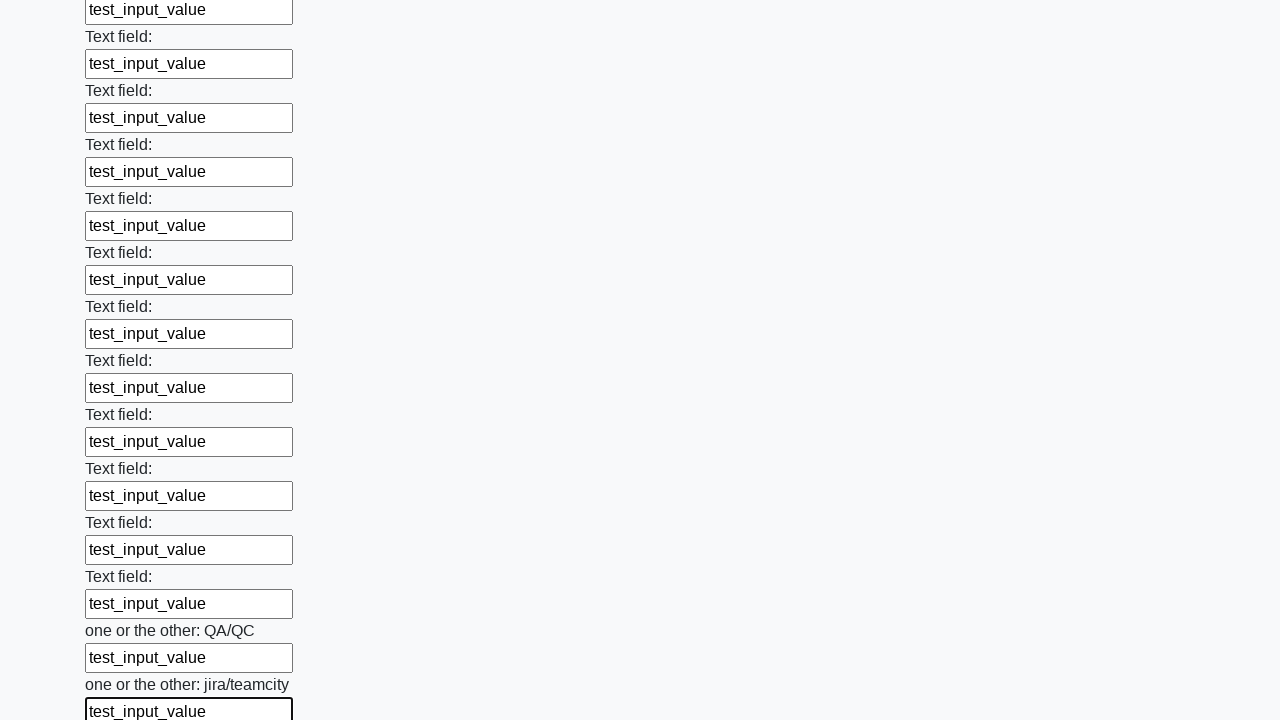

Filled input field with test data on input >> nth=89
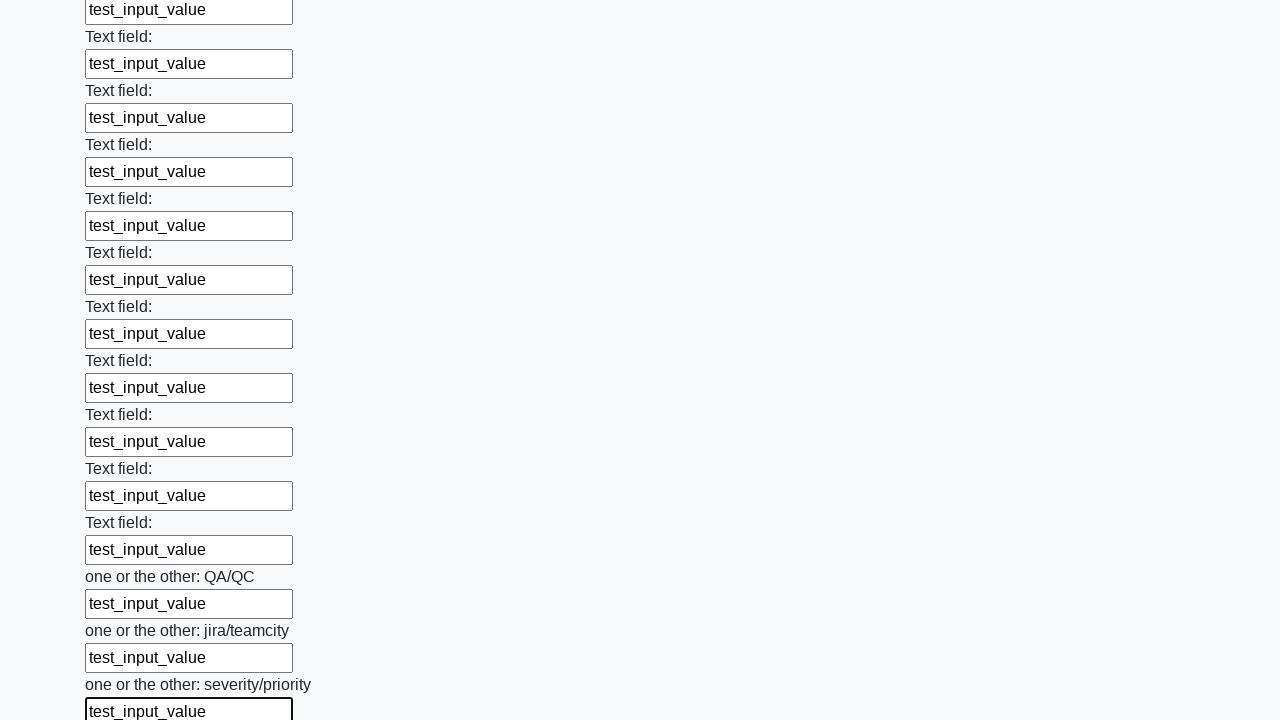

Filled input field with test data on input >> nth=90
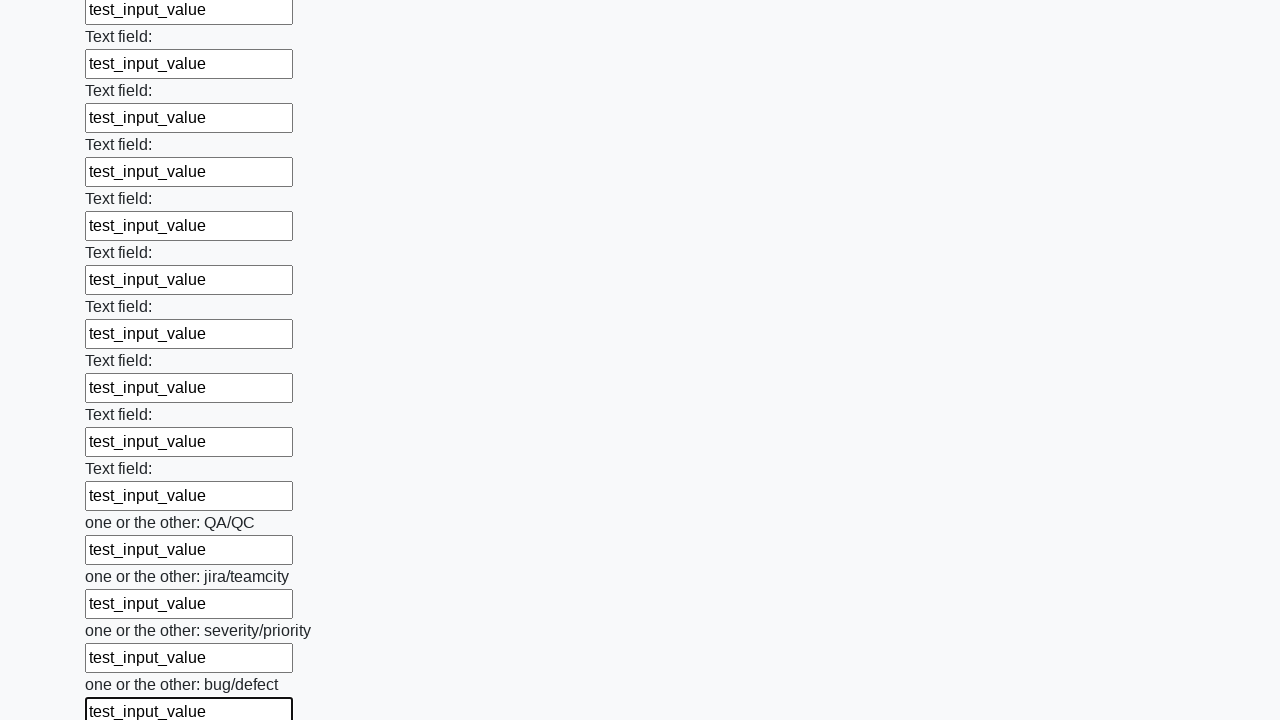

Filled input field with test data on input >> nth=91
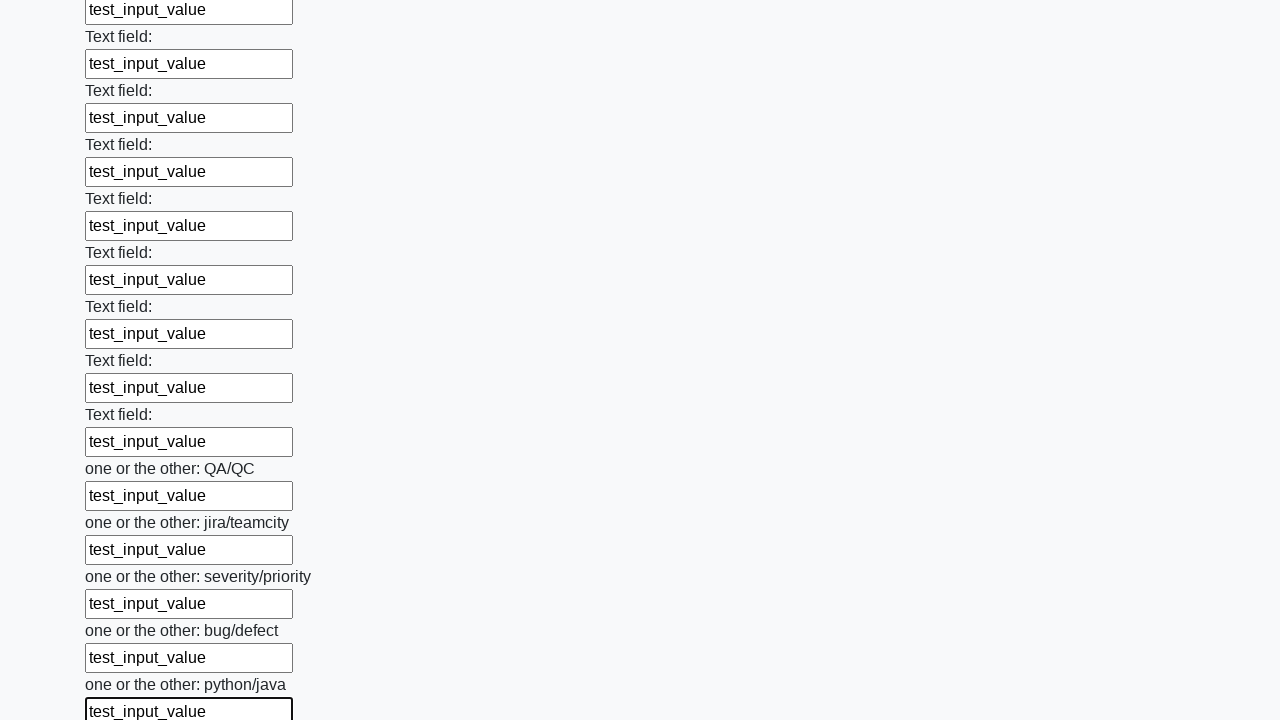

Filled input field with test data on input >> nth=92
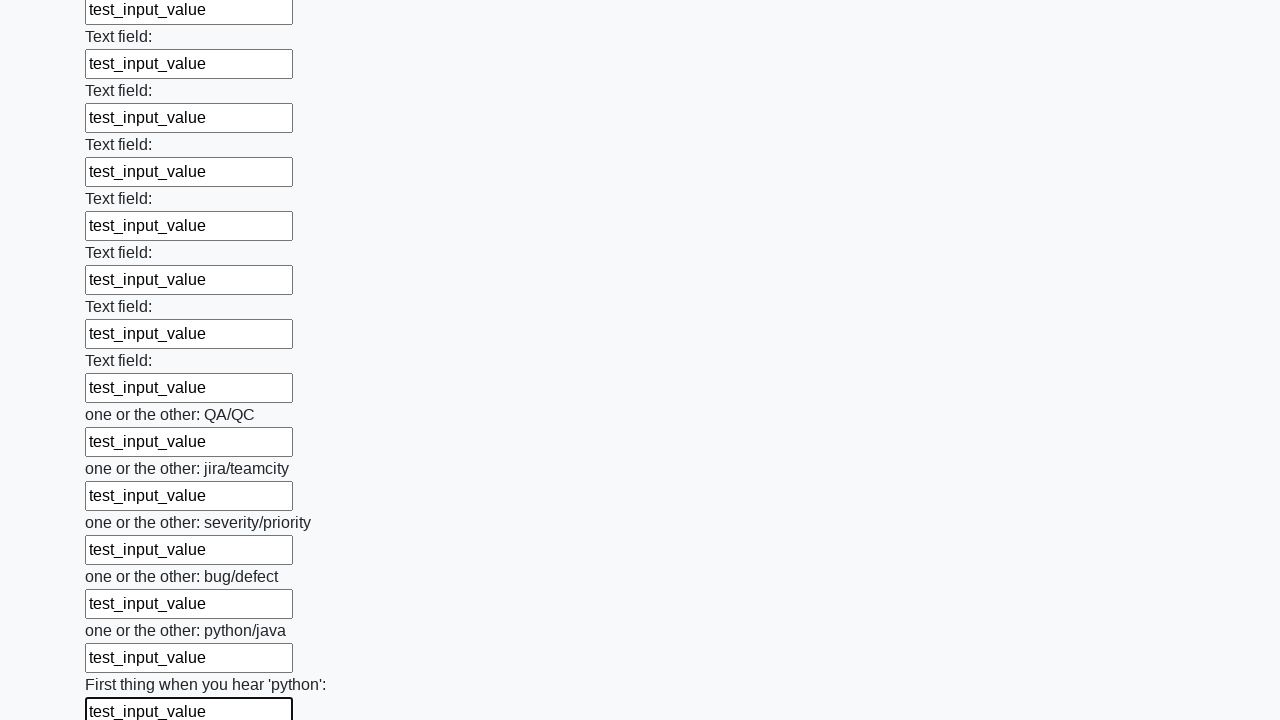

Filled input field with test data on input >> nth=93
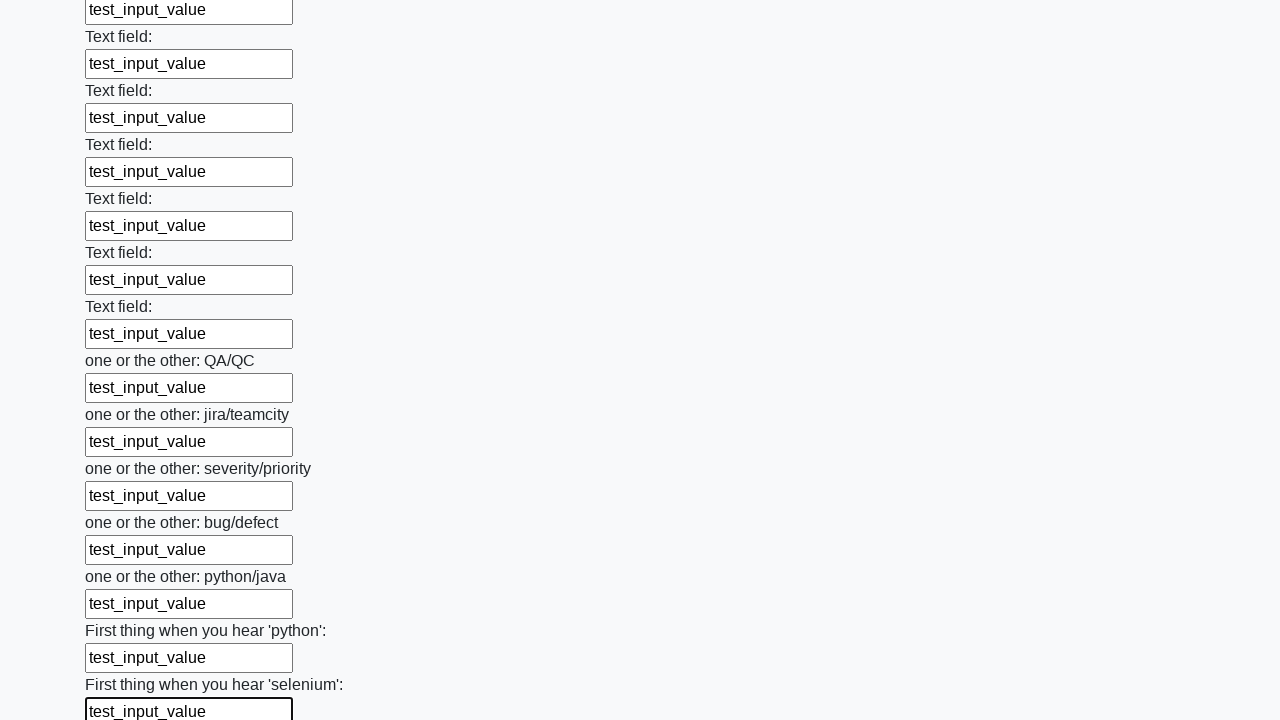

Filled input field with test data on input >> nth=94
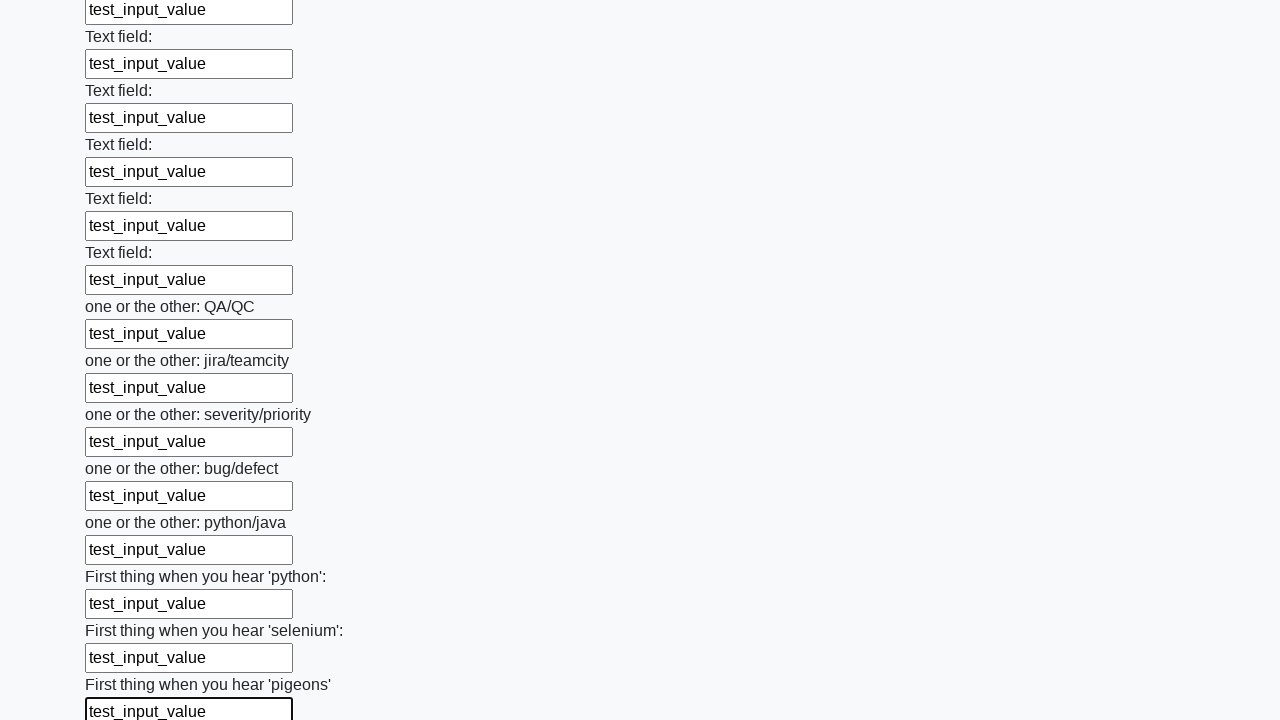

Filled input field with test data on input >> nth=95
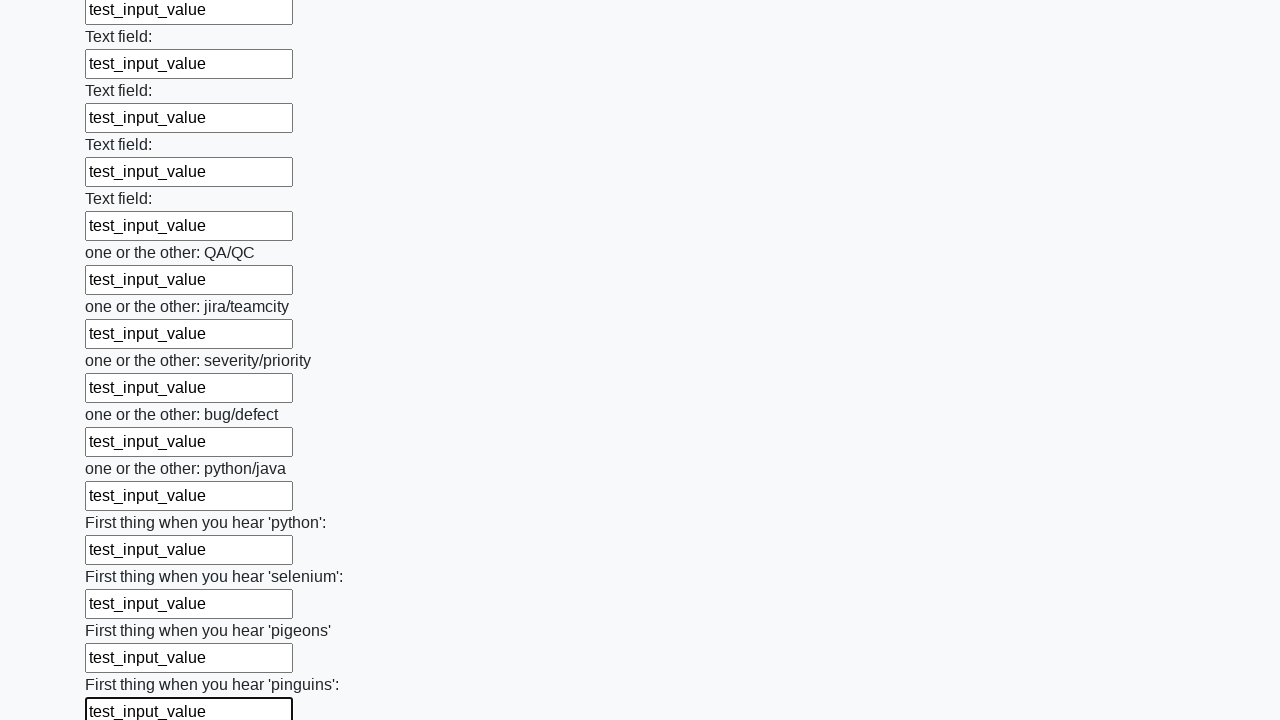

Filled input field with test data on input >> nth=96
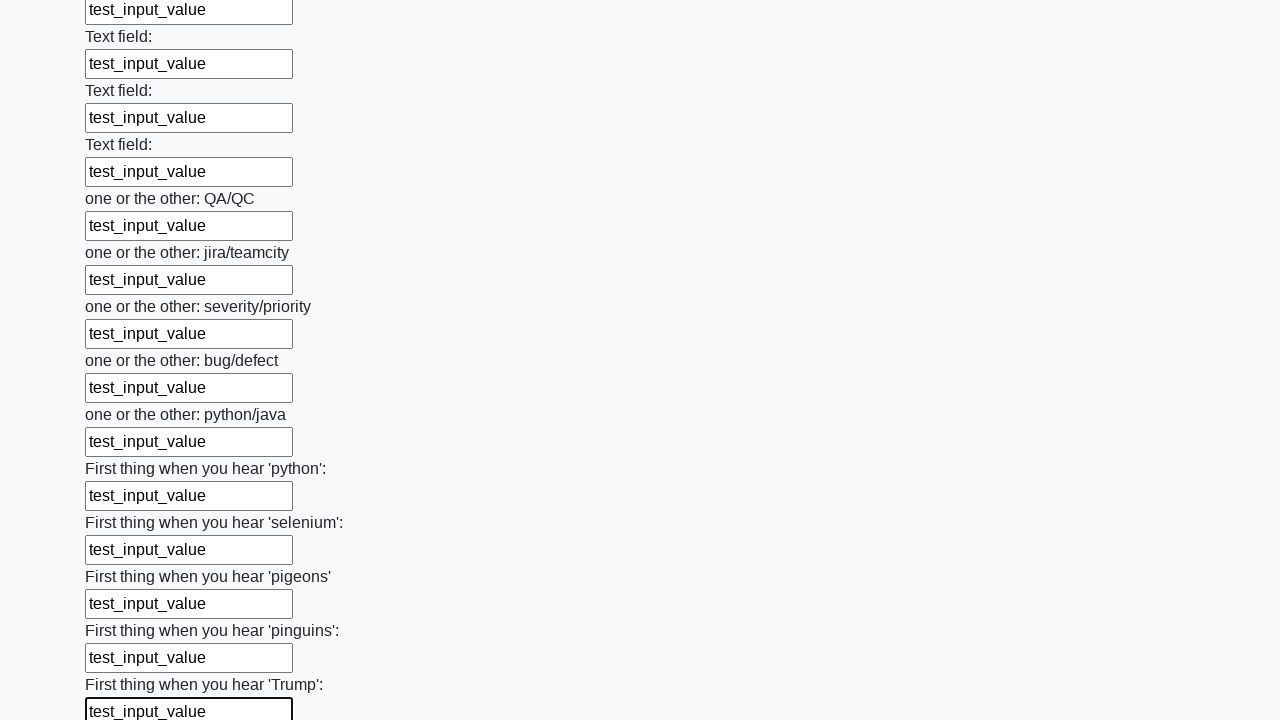

Filled input field with test data on input >> nth=97
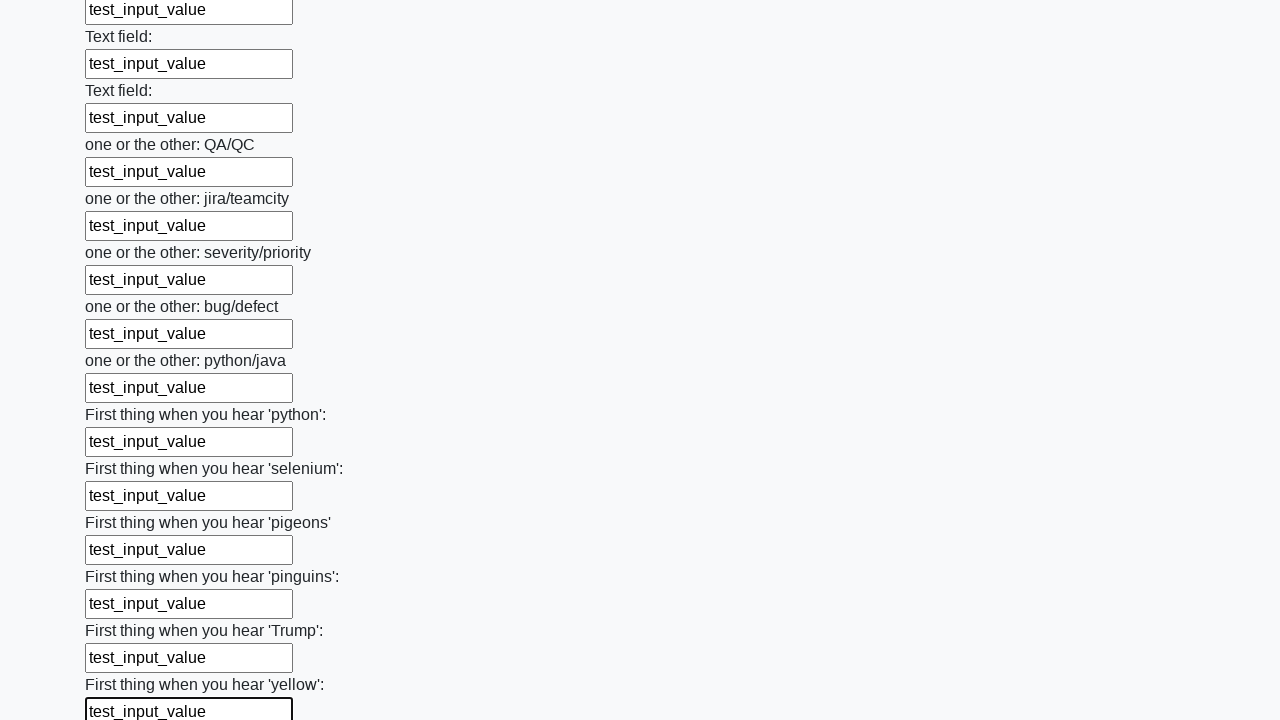

Filled input field with test data on input >> nth=98
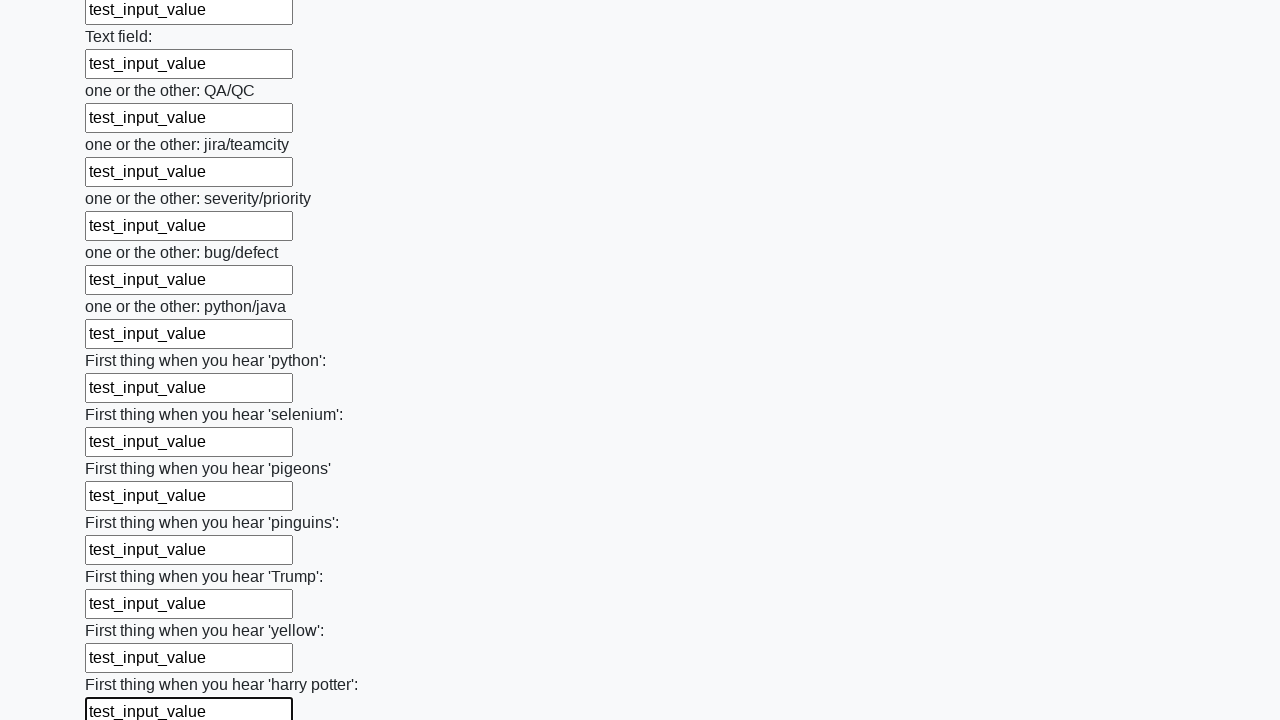

Filled input field with test data on input >> nth=99
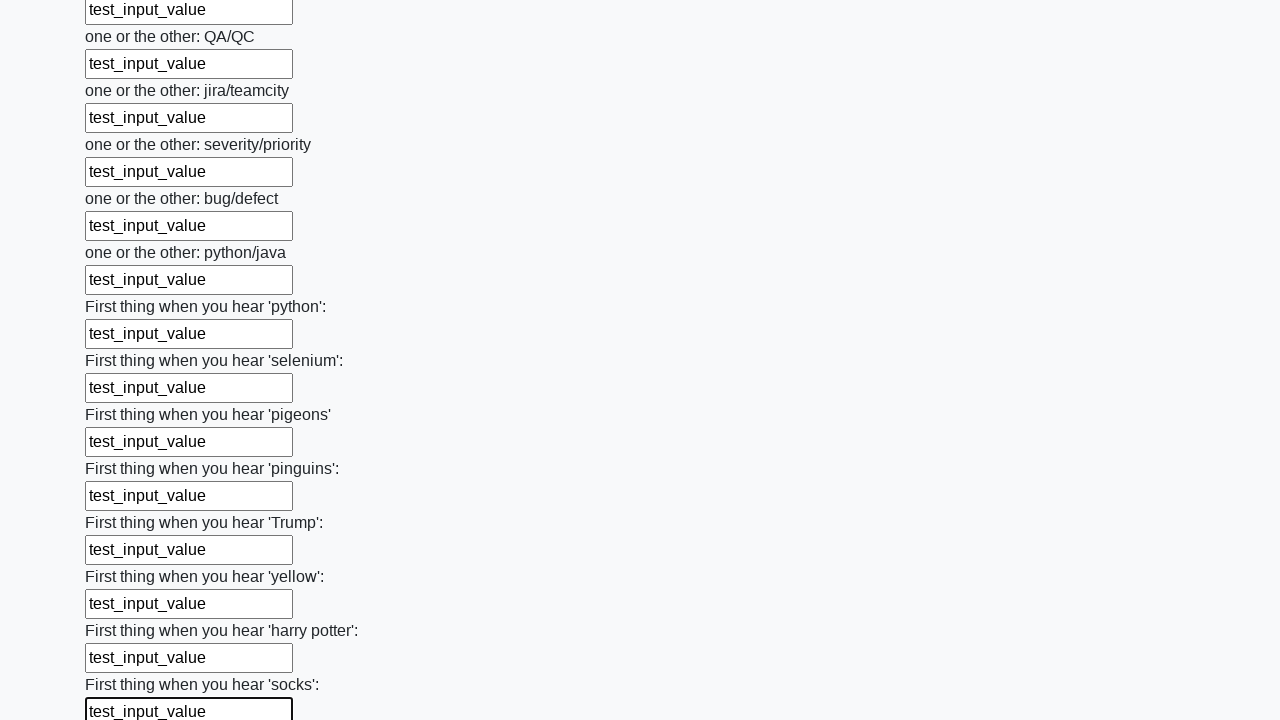

Clicked submit button to submit the form at (123, 611) on button.btn
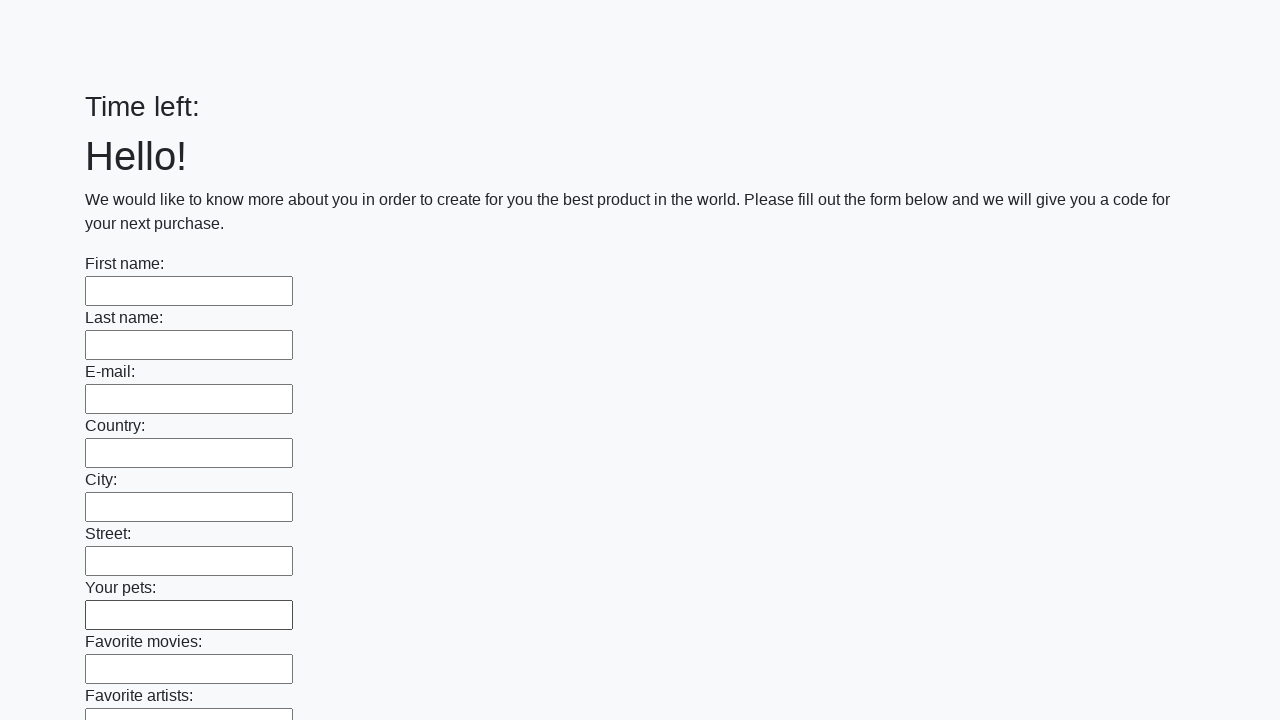

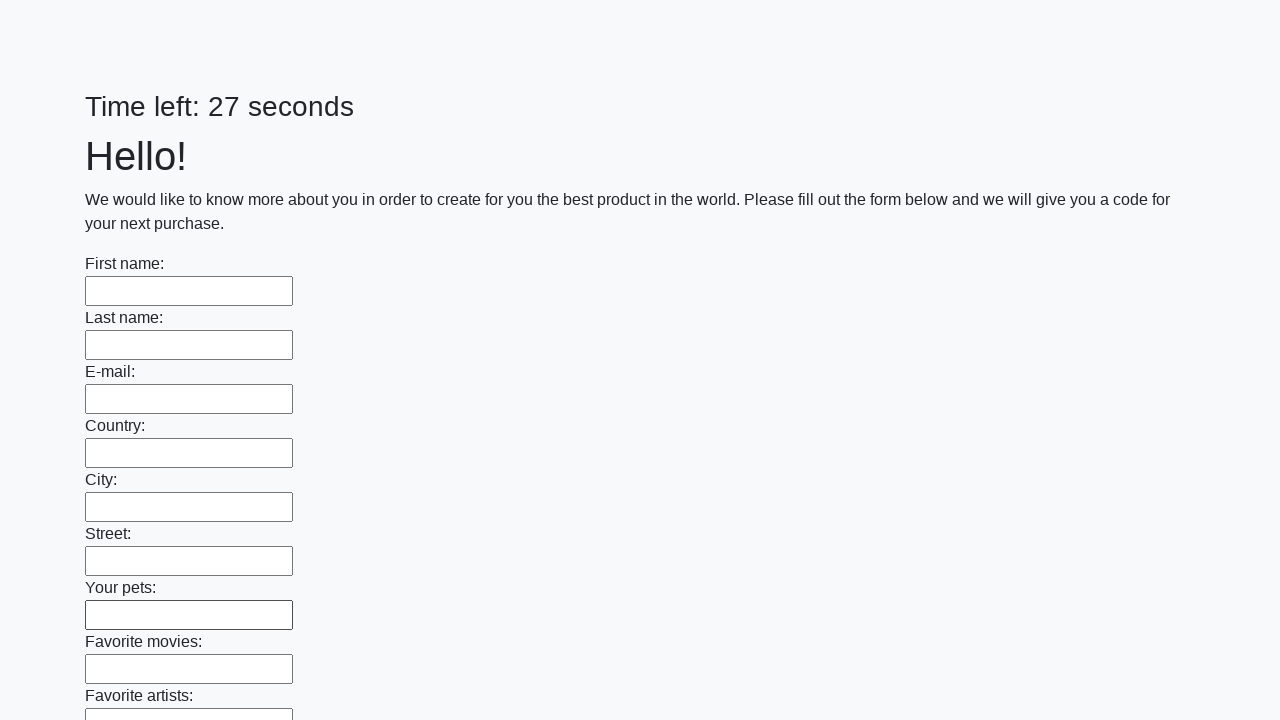